Opens all footer links in new tabs and switches between them to verify they load correctly

Starting URL: https://www.e-bebek.com/

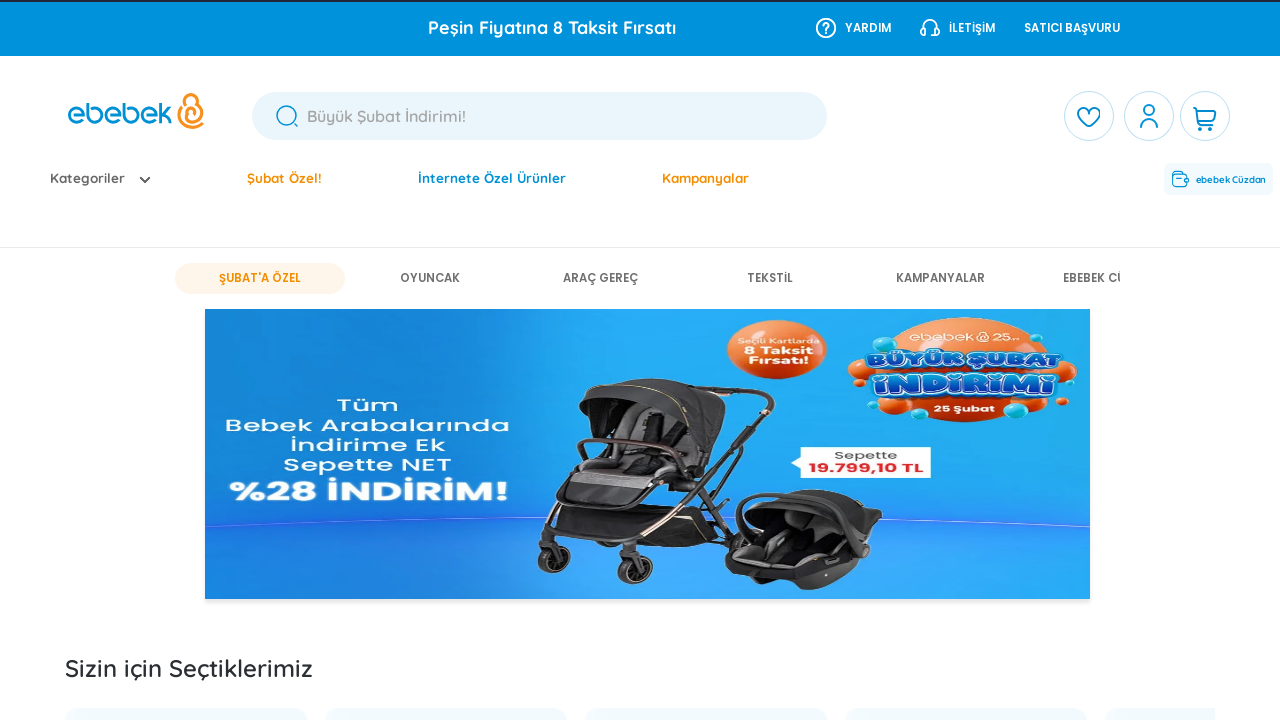

Located footer section with class 'row-gap-8'
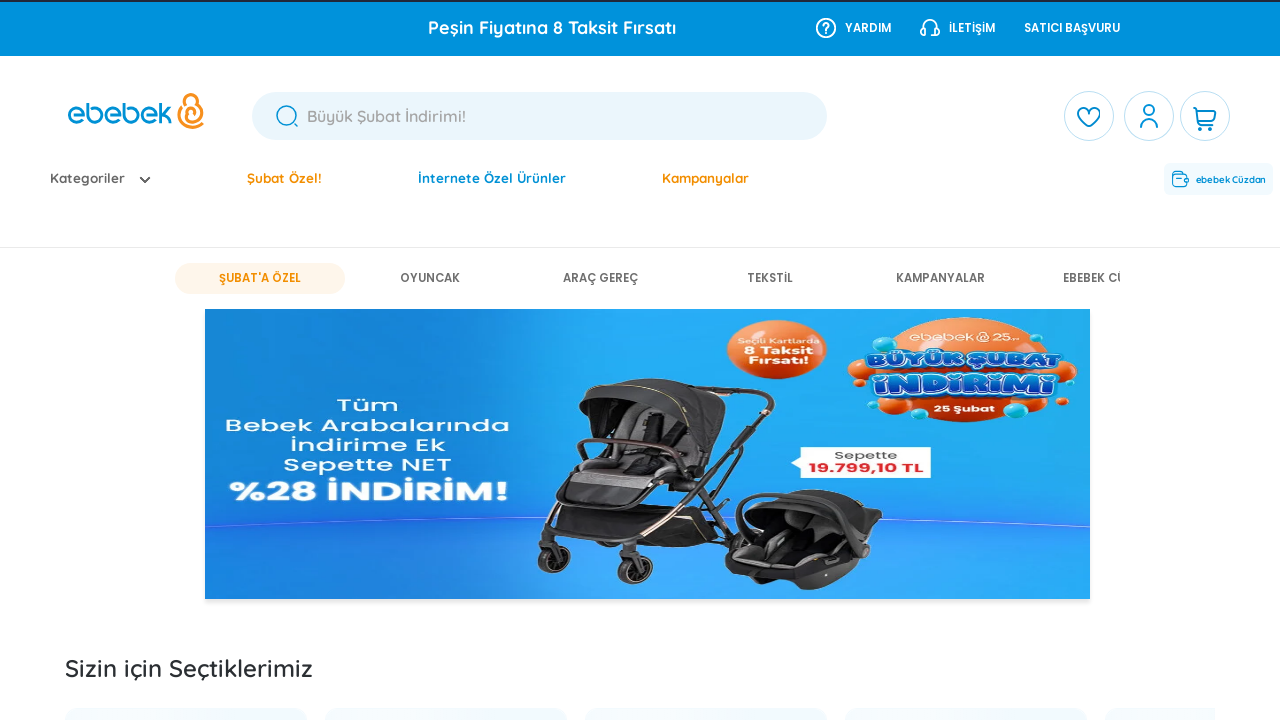

Found 24 links in footer
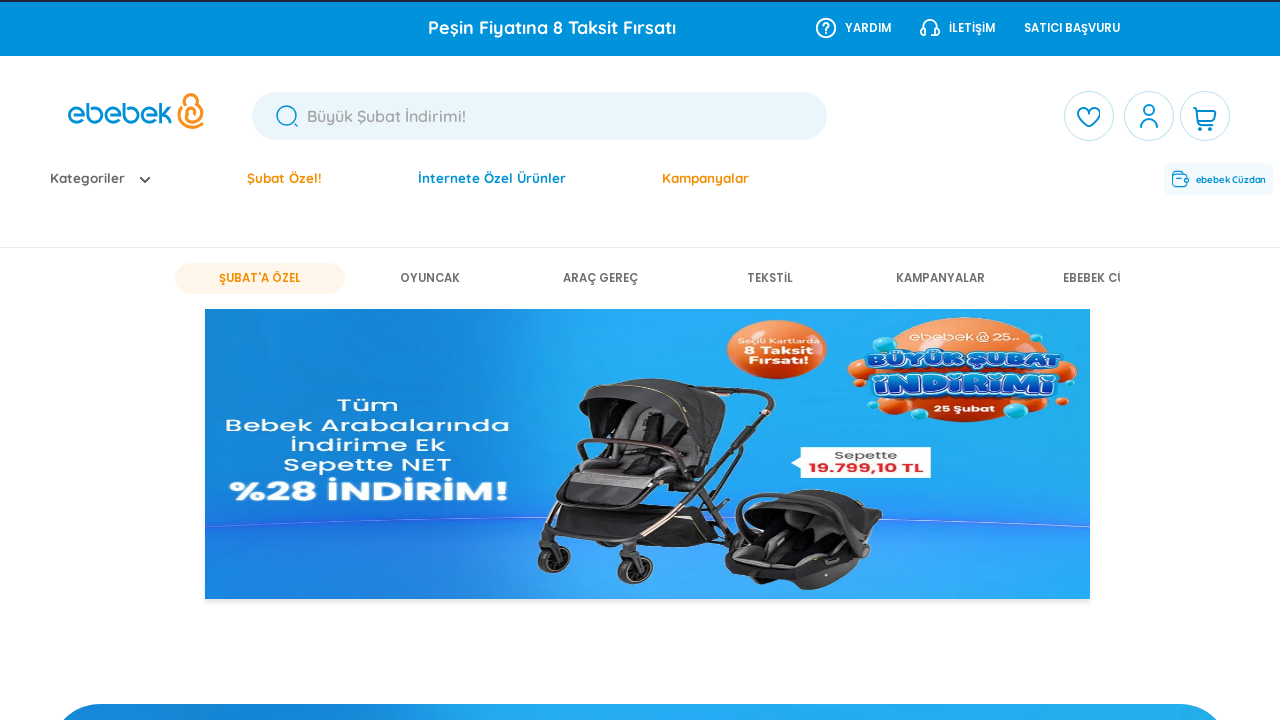

Retrieved text from footer link 1: 'Mağazalarımız'
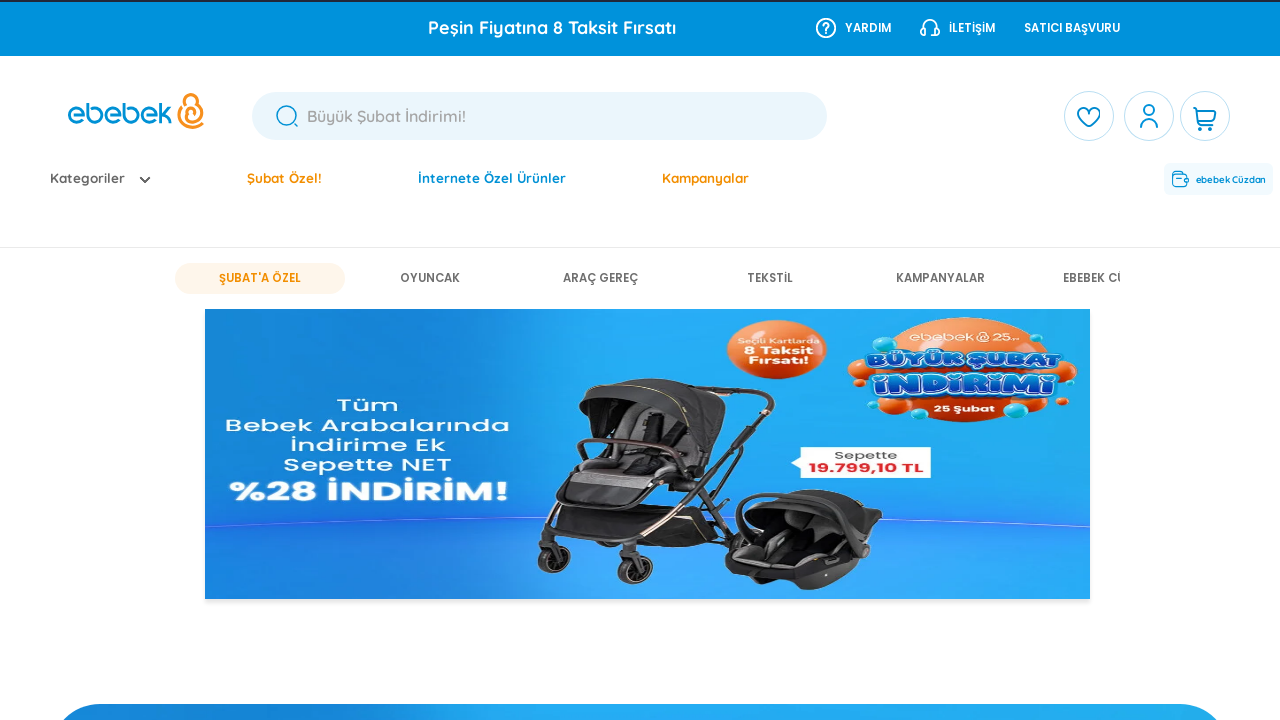

Opened footer link 'Mağazalarımız' in new tab using Ctrl+Click at (100, 361) on .row-gap-8 >> a >> nth=0
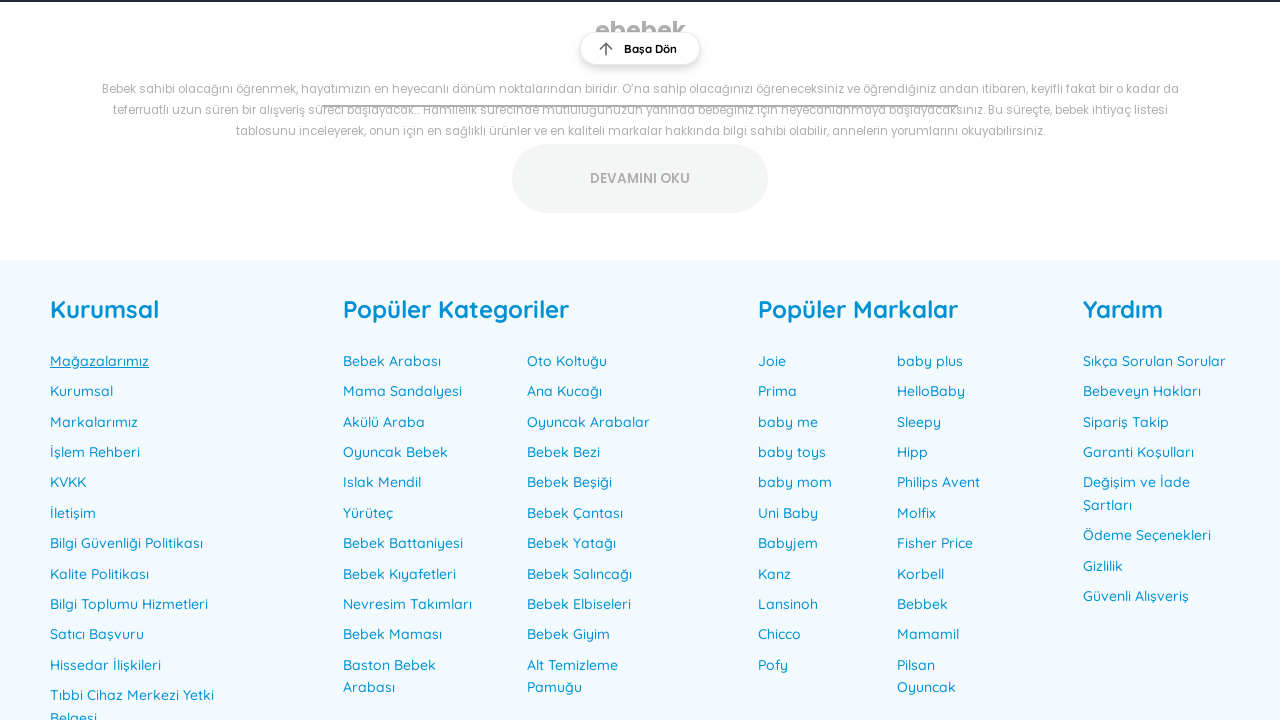

New tab with 'Mağazalarımız' finished loading
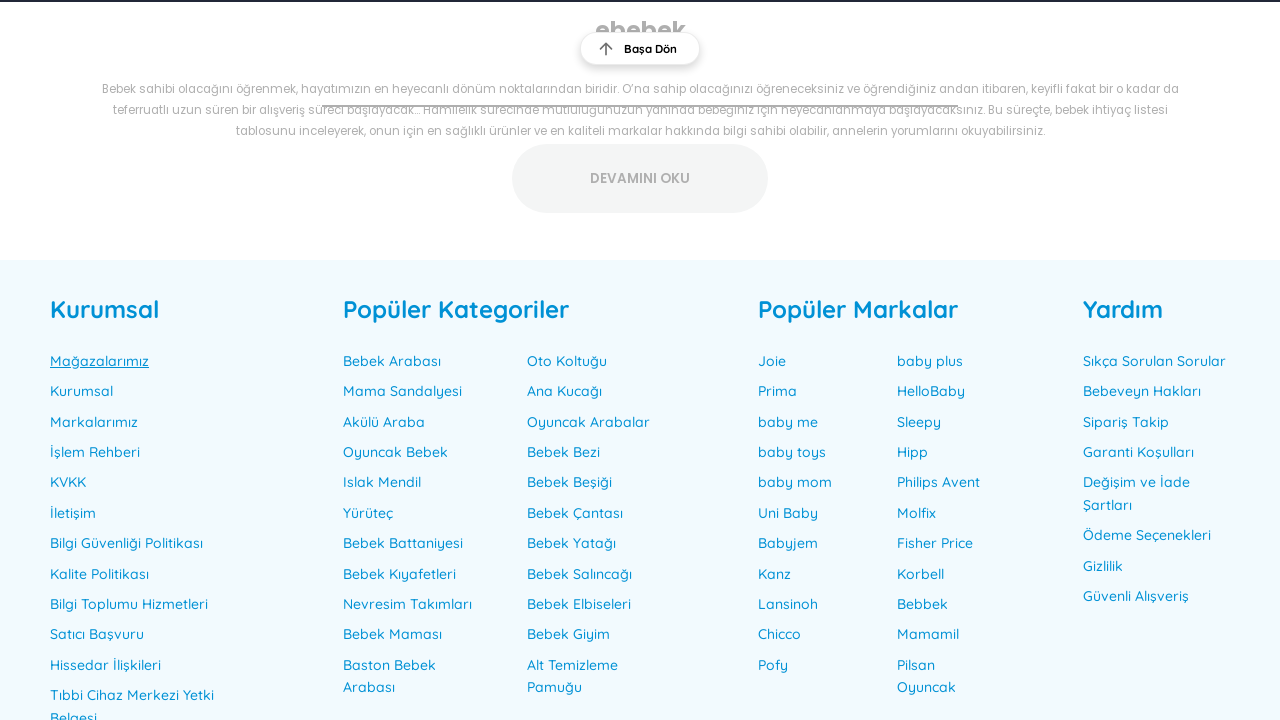

Retrieved text from footer link 2: 'Kurumsal'
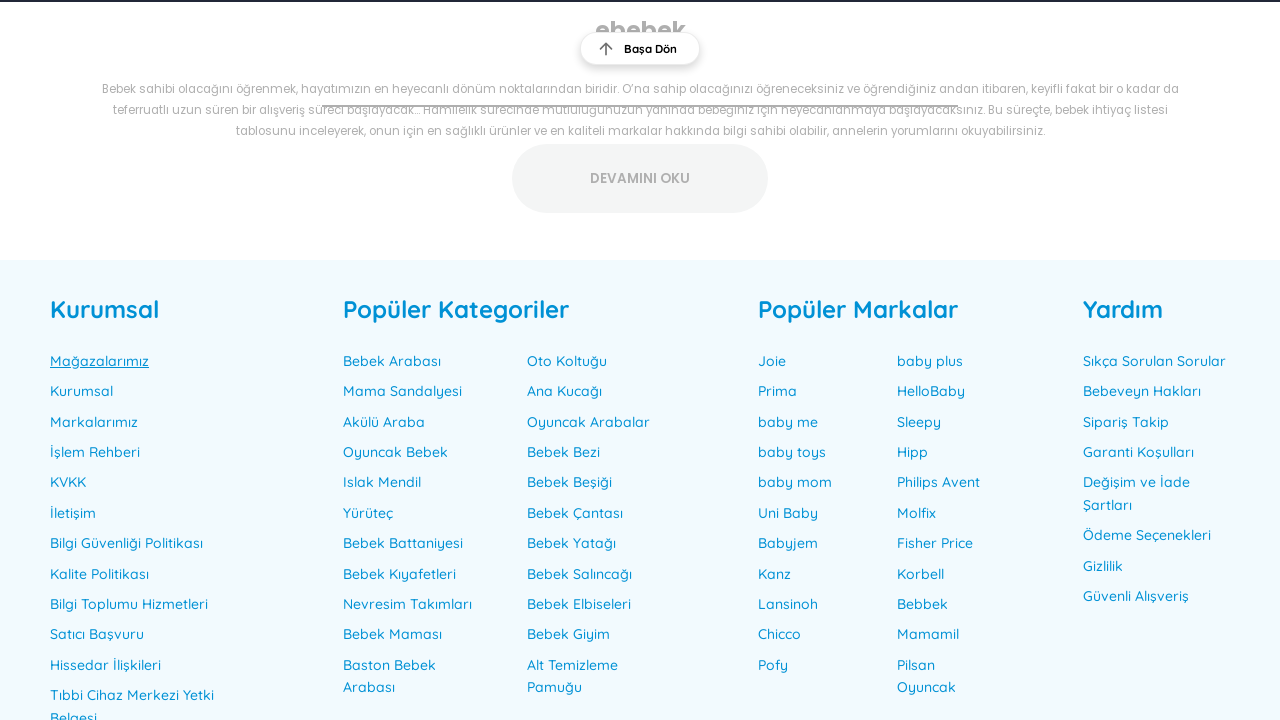

Opened footer link 'Kurumsal' in new tab using Ctrl+Click at (82, 391) on .row-gap-8 >> a >> nth=1
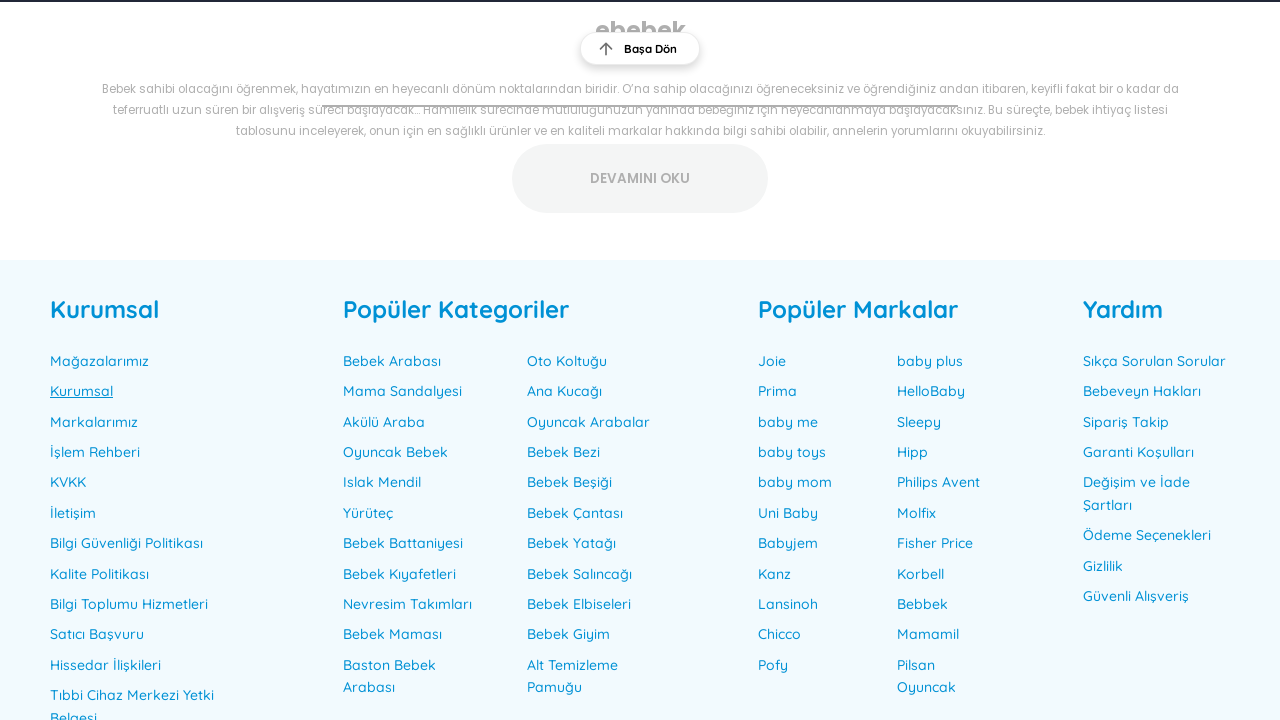

New tab with 'Kurumsal' finished loading
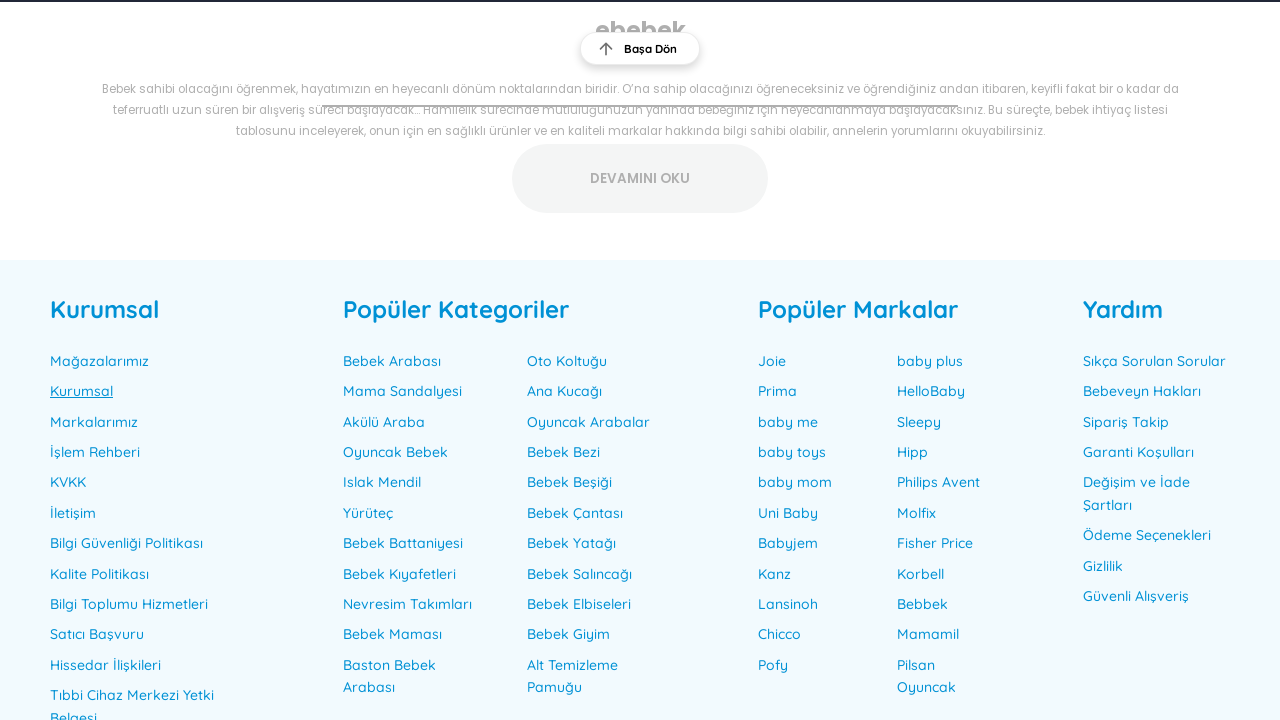

Retrieved text from footer link 3: 'Markalarımız'
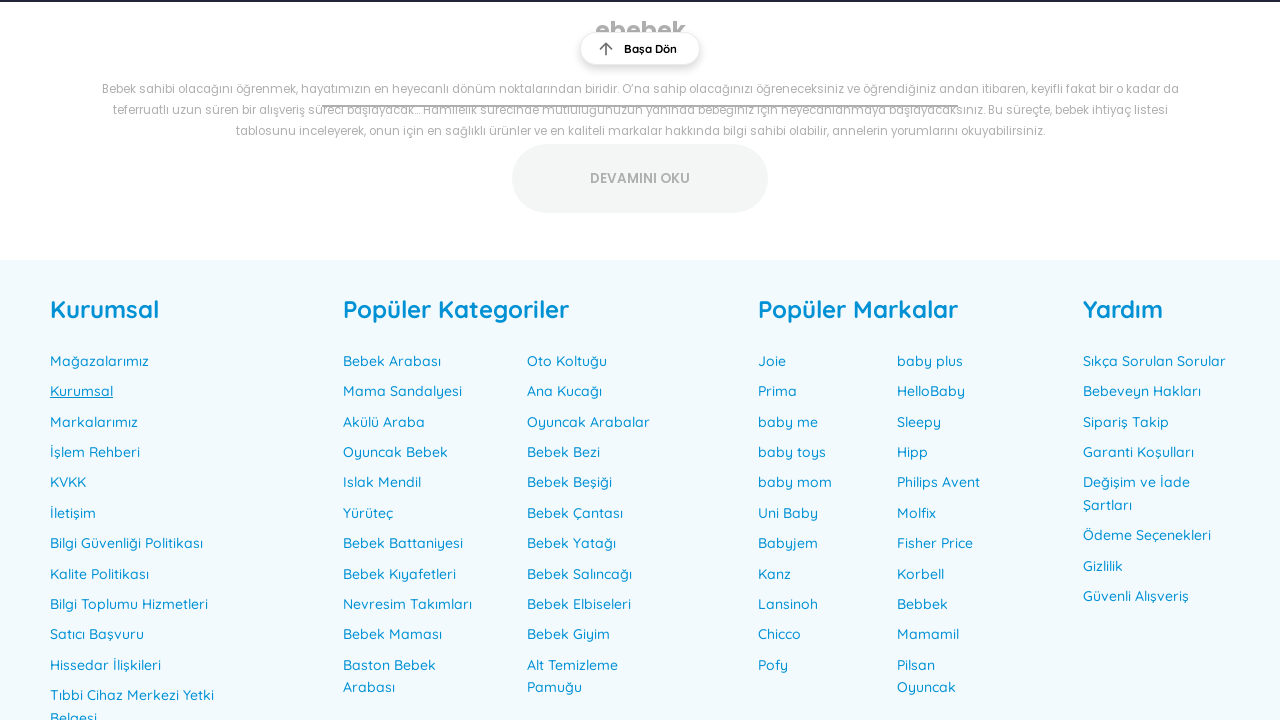

Opened footer link 'Markalarımız' in new tab using Ctrl+Click at (94, 422) on .row-gap-8 >> a >> nth=2
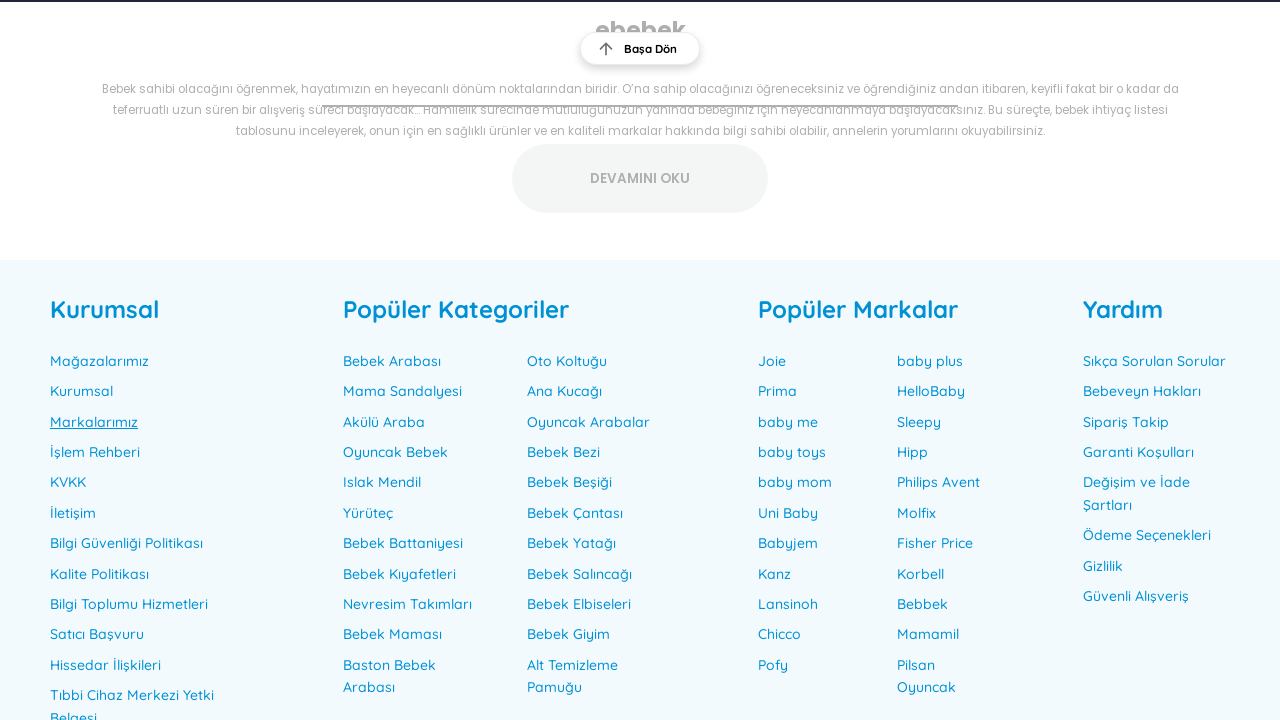

New tab with 'Markalarımız' finished loading
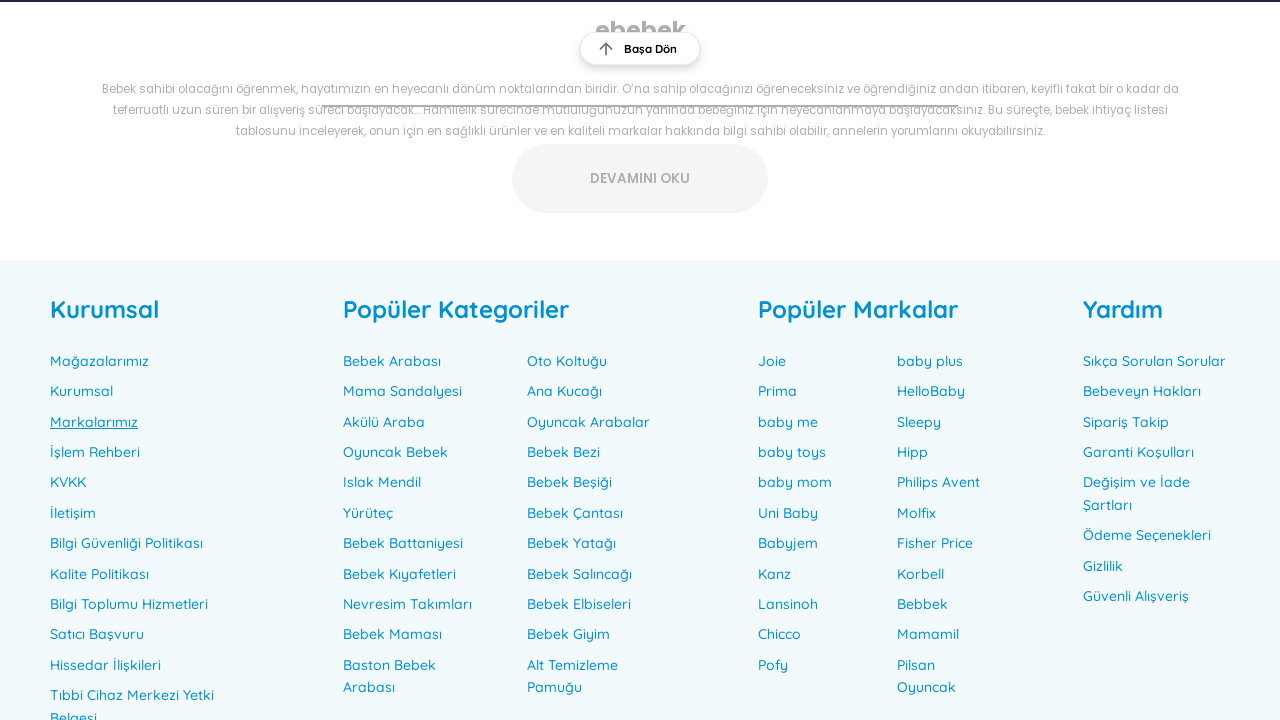

Retrieved text from footer link 4: 'İşlem Rehberi'
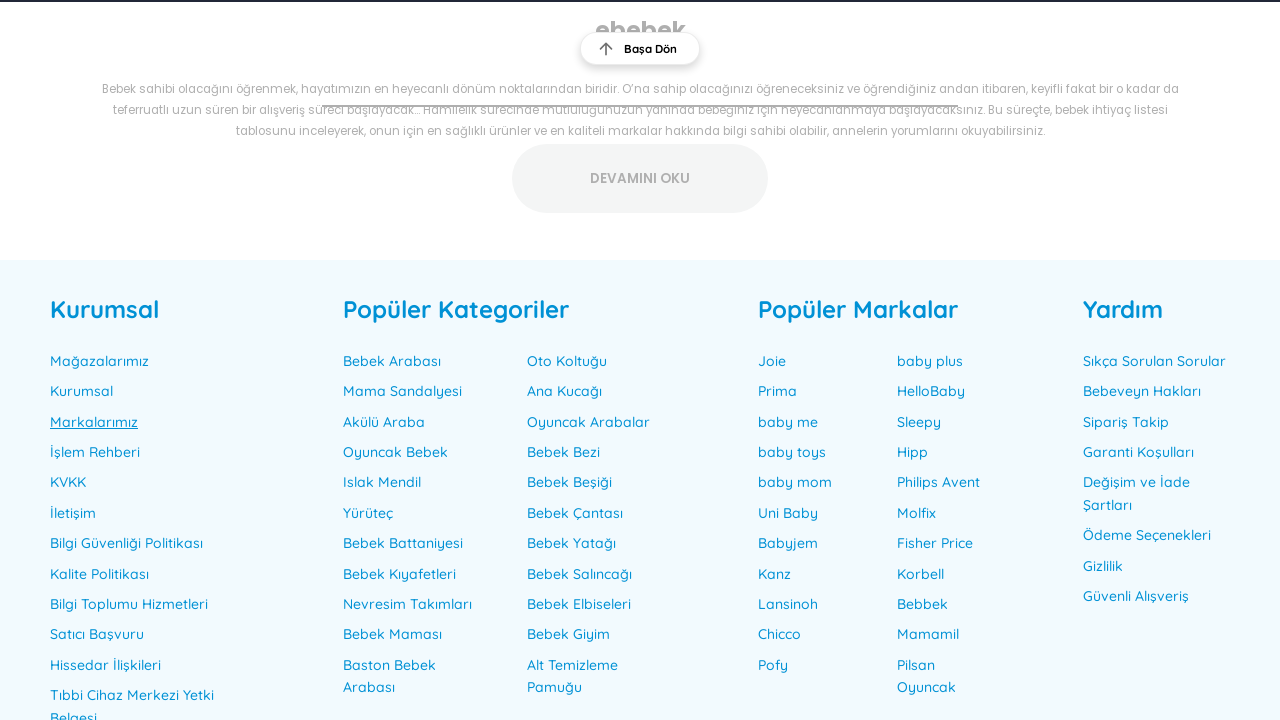

Opened footer link 'İşlem Rehberi' in new tab using Ctrl+Click at (95, 452) on .row-gap-8 >> a >> nth=3
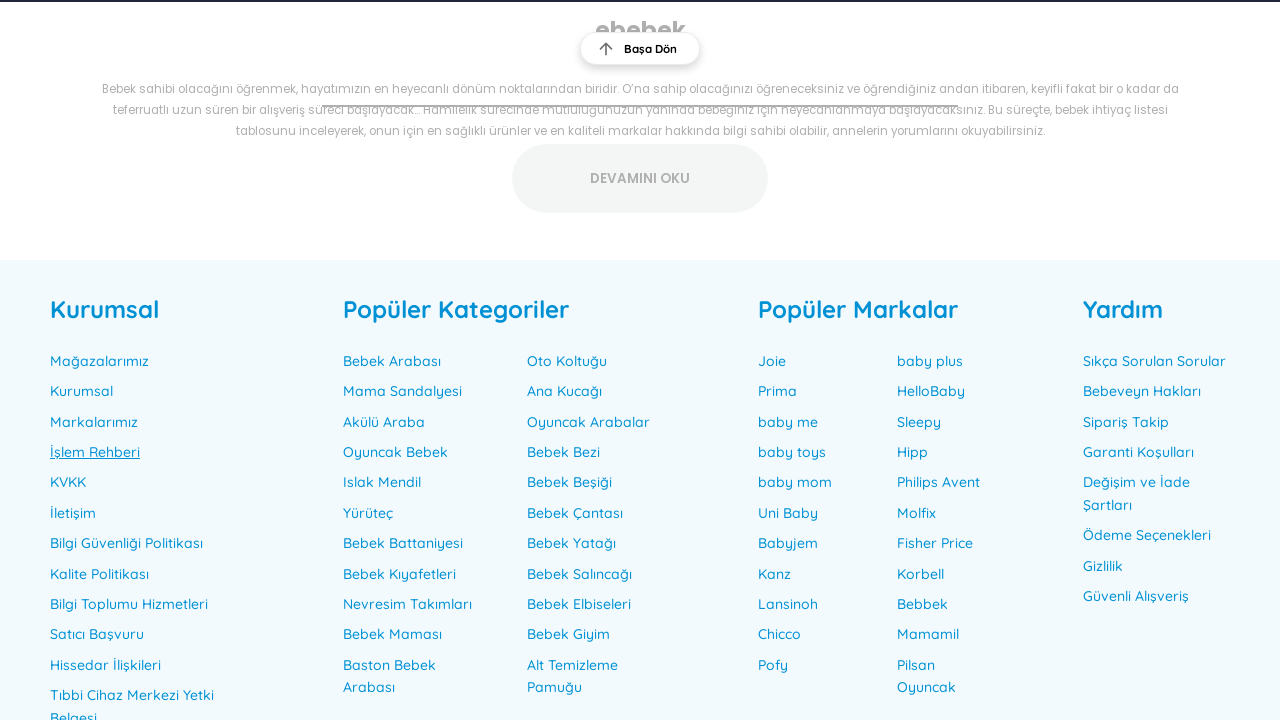

New tab with 'İşlem Rehberi' finished loading
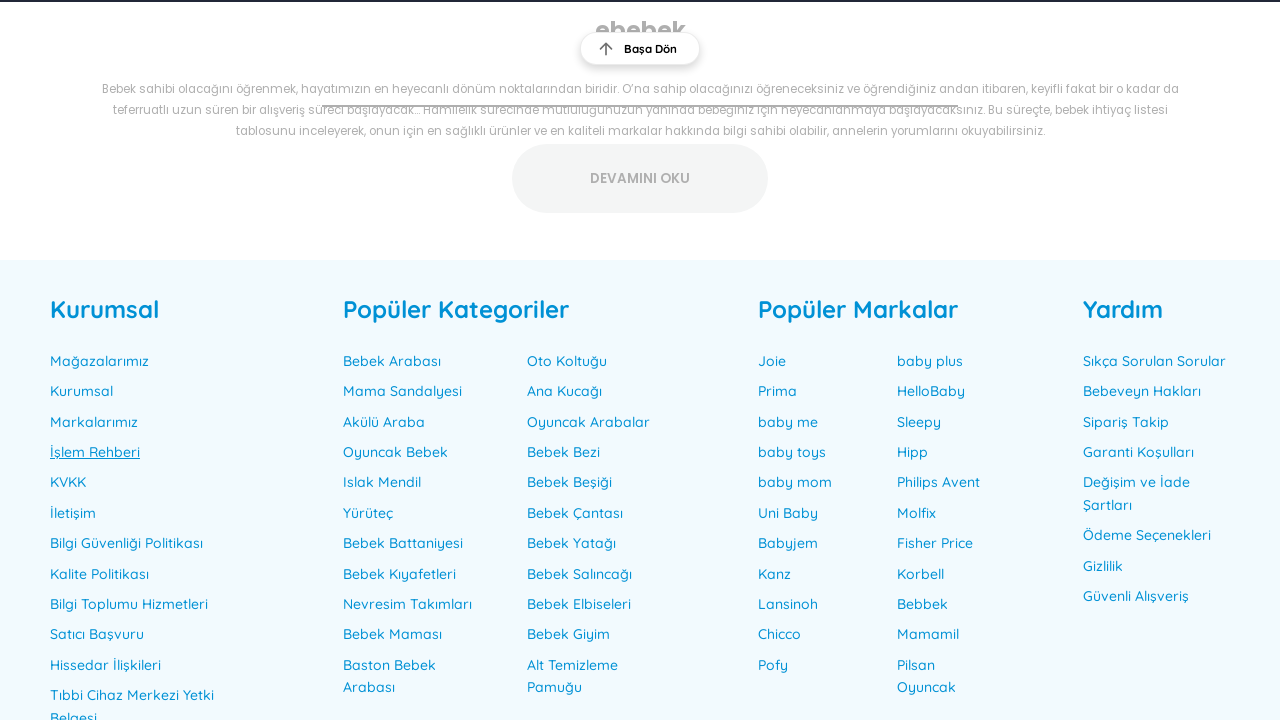

Retrieved text from footer link 5: 'KVKK'
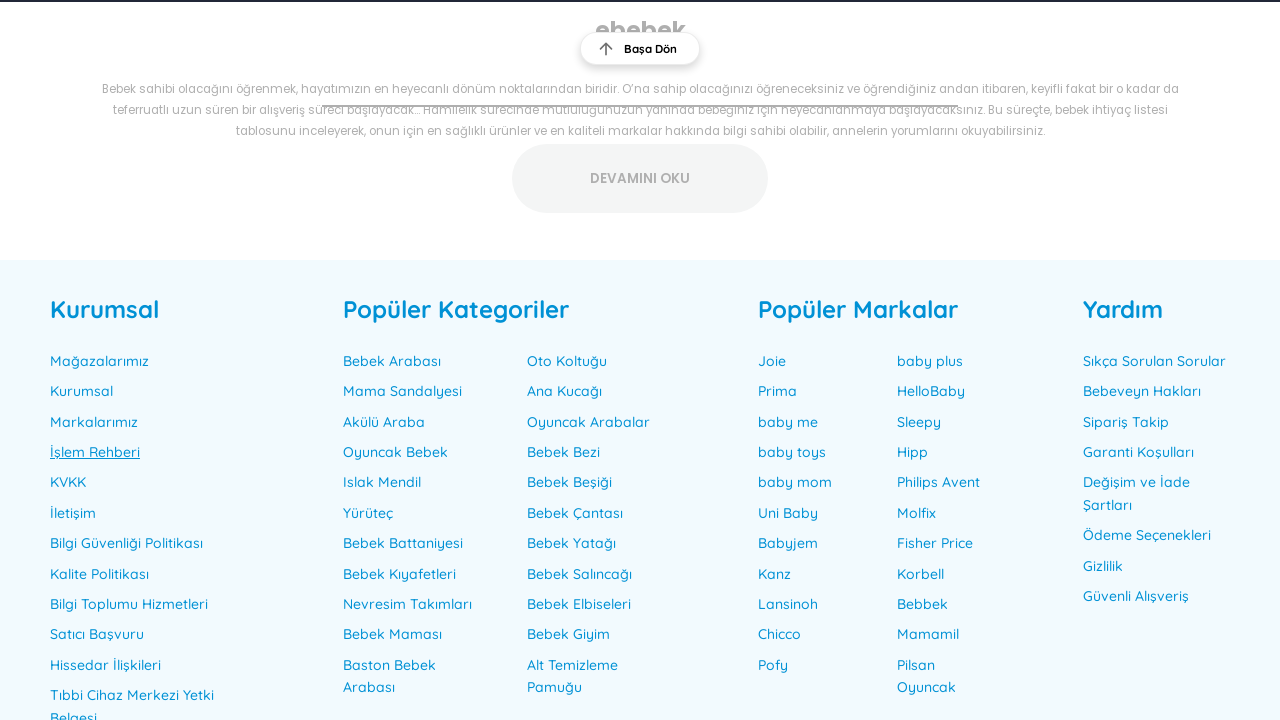

Opened footer link 'KVKK' in new tab using Ctrl+Click at (68, 482) on .row-gap-8 >> a >> nth=4
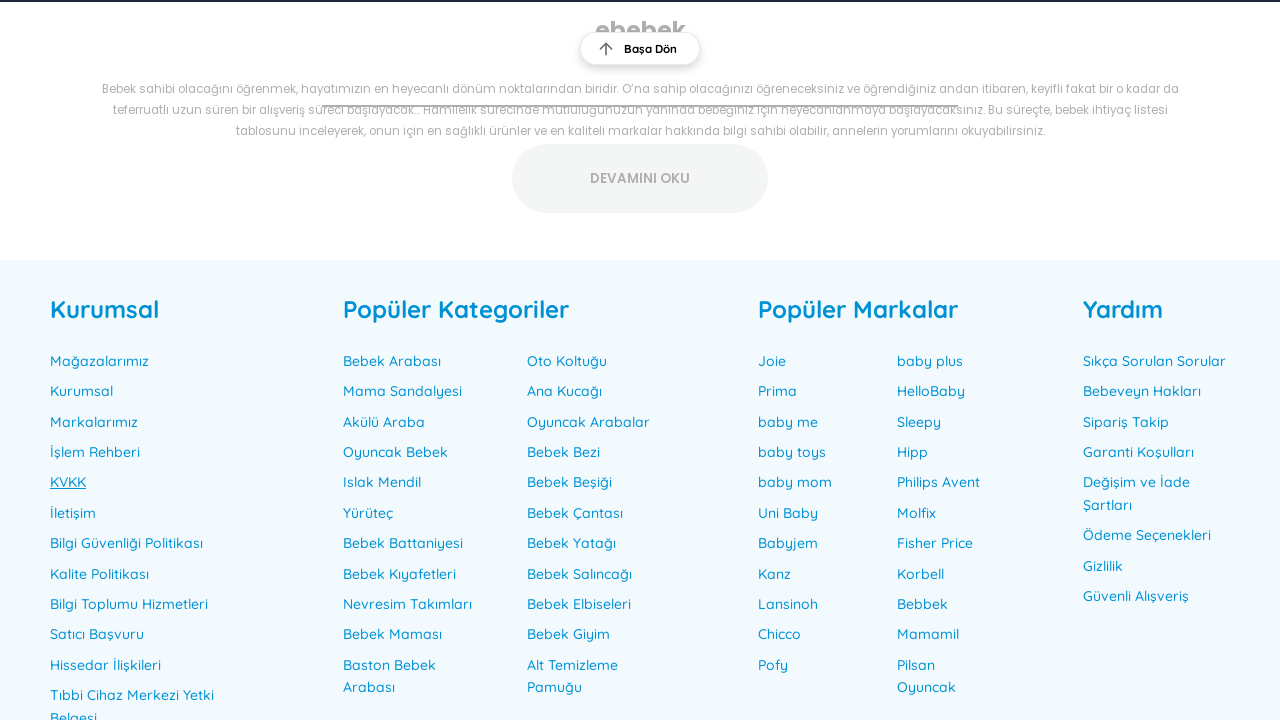

New tab with 'KVKK' finished loading
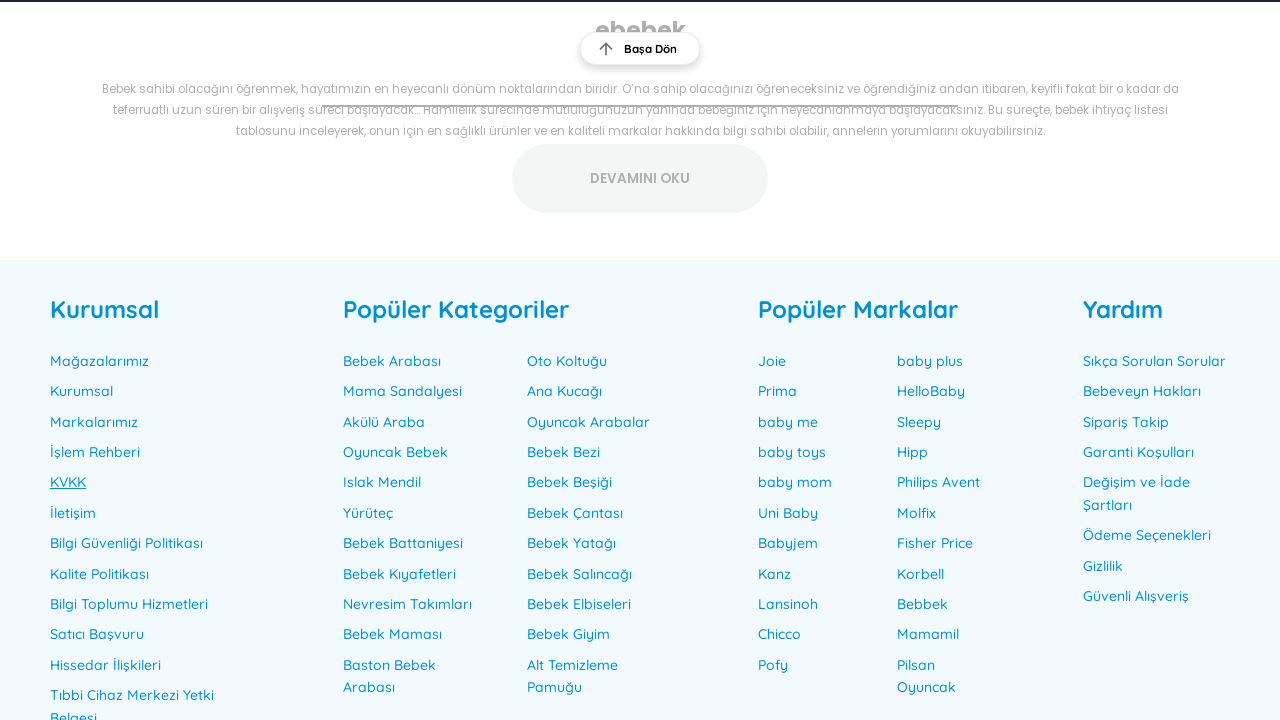

Retrieved text from footer link 6: 'İletişim'
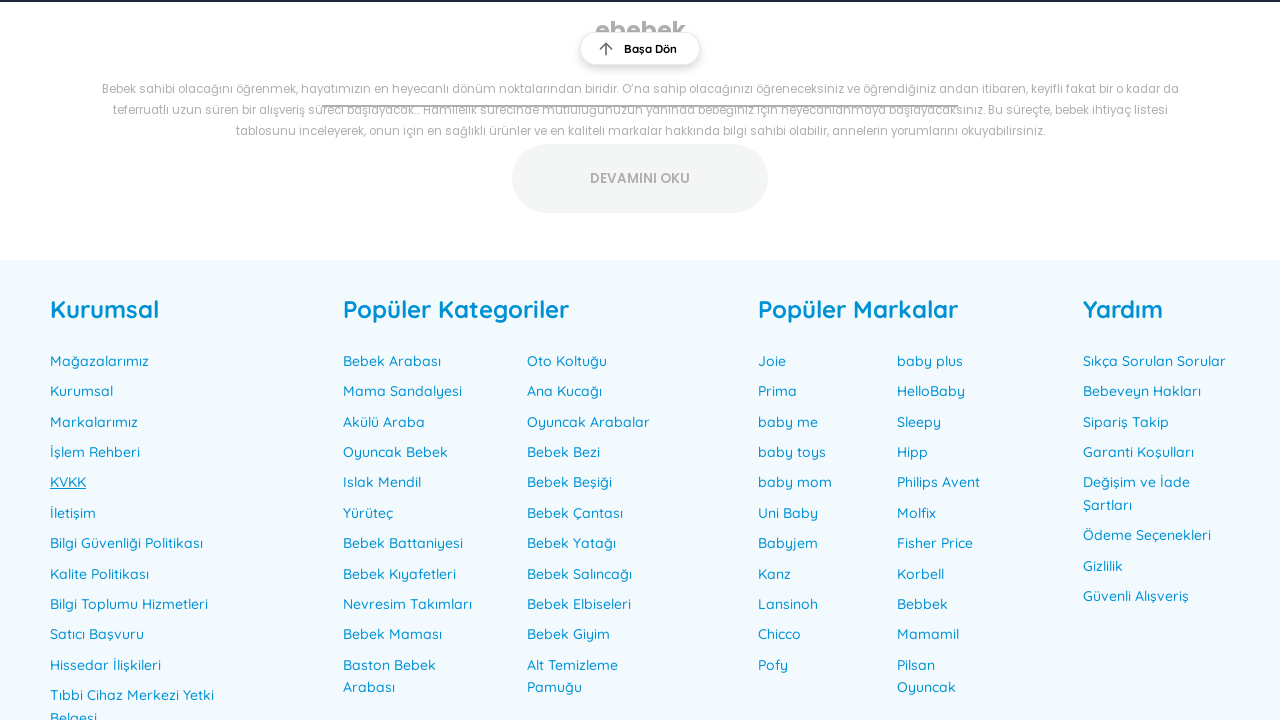

Opened footer link 'İletişim' in new tab using Ctrl+Click at (73, 513) on .row-gap-8 >> a >> nth=5
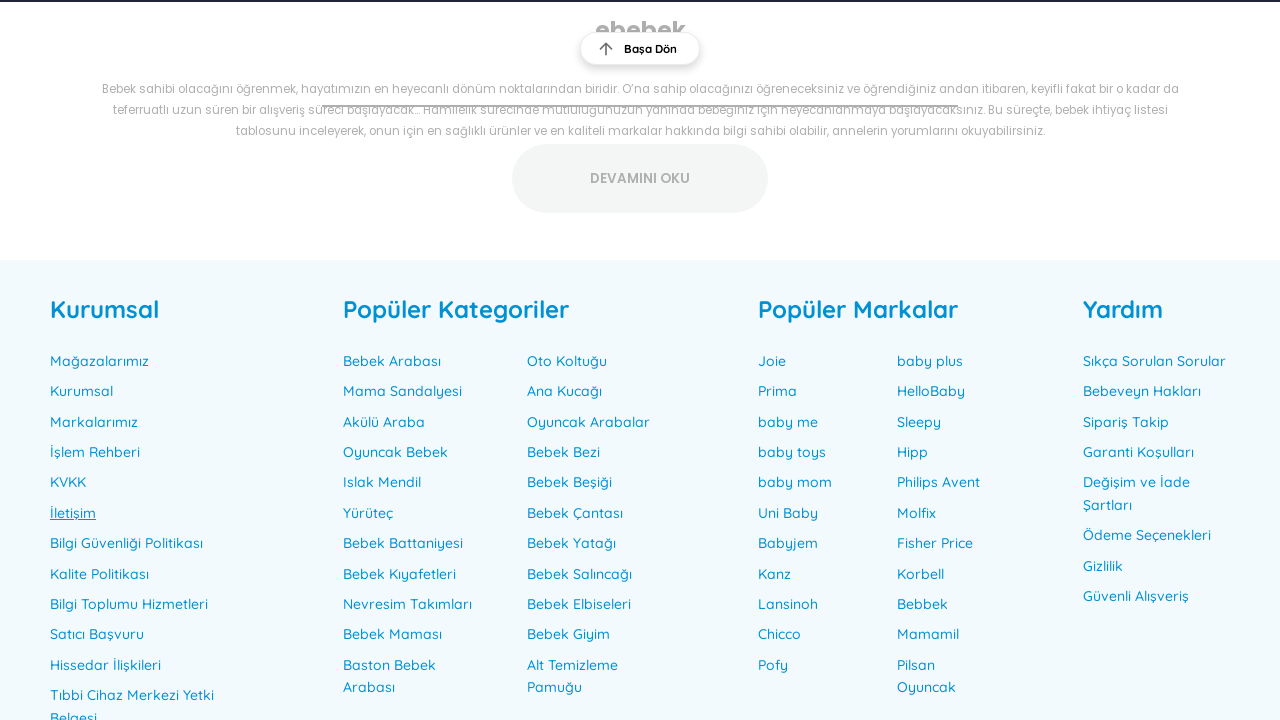

New tab with 'İletişim' finished loading
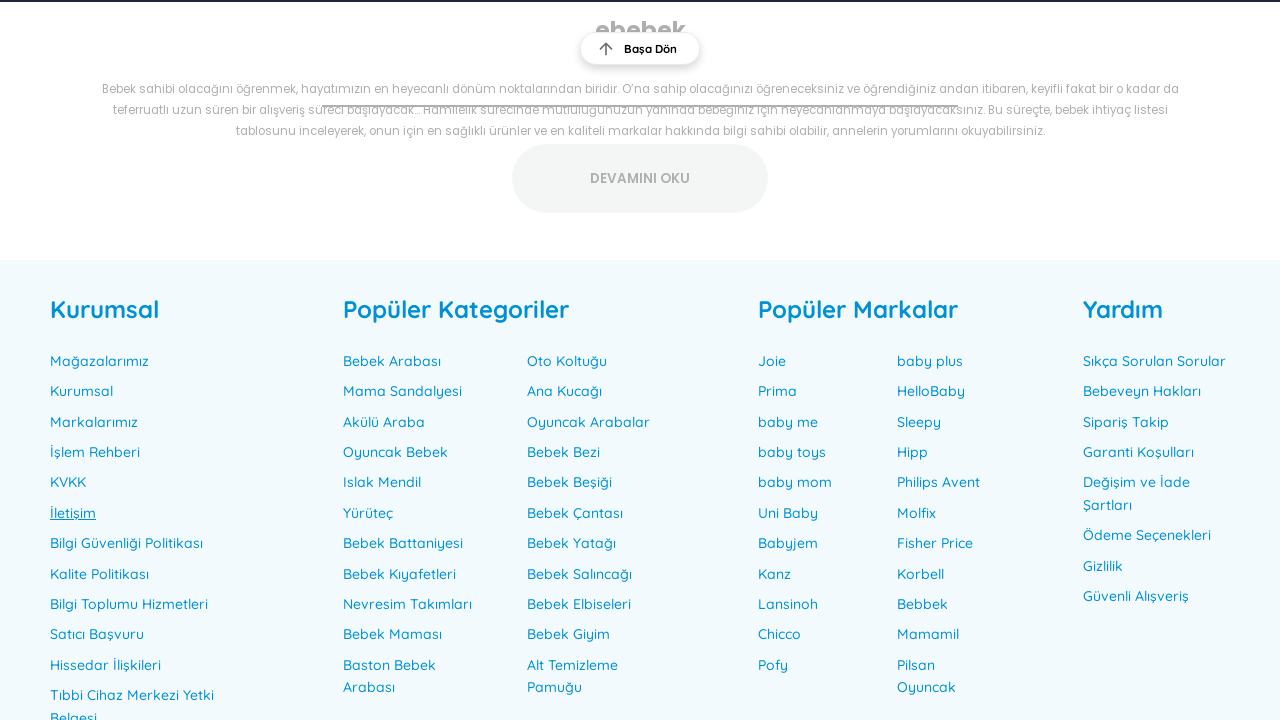

Retrieved text from footer link 7: 'Bilgi Güvenliği Politikası'
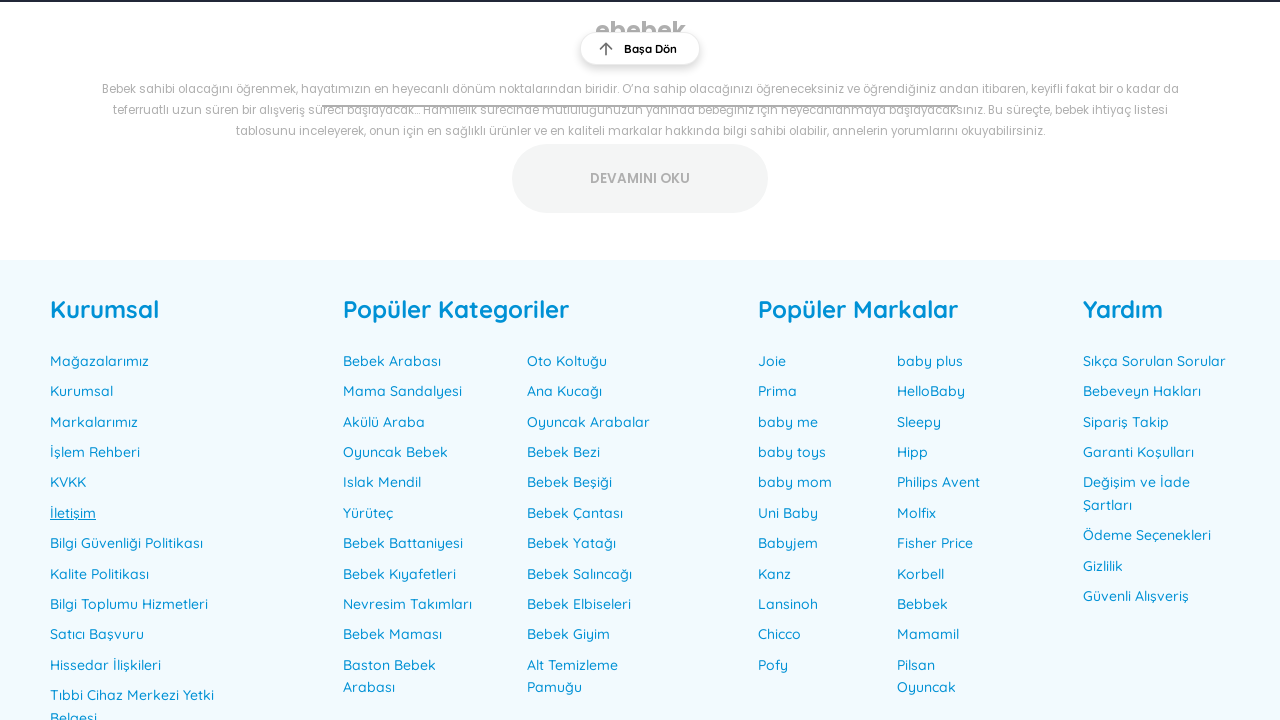

Opened footer link 'Bilgi Güvenliği Politikası' in new tab using Ctrl+Click at (126, 543) on .row-gap-8 >> a >> nth=6
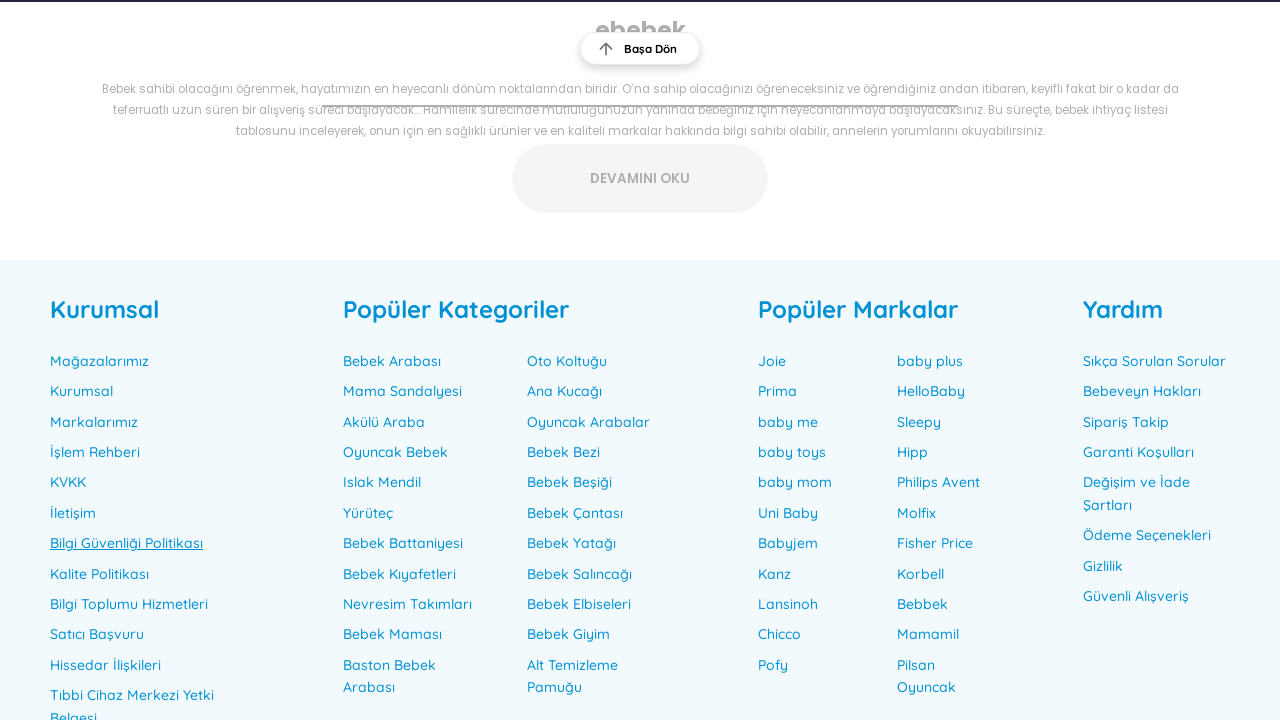

New tab with 'Bilgi Güvenliği Politikası' finished loading
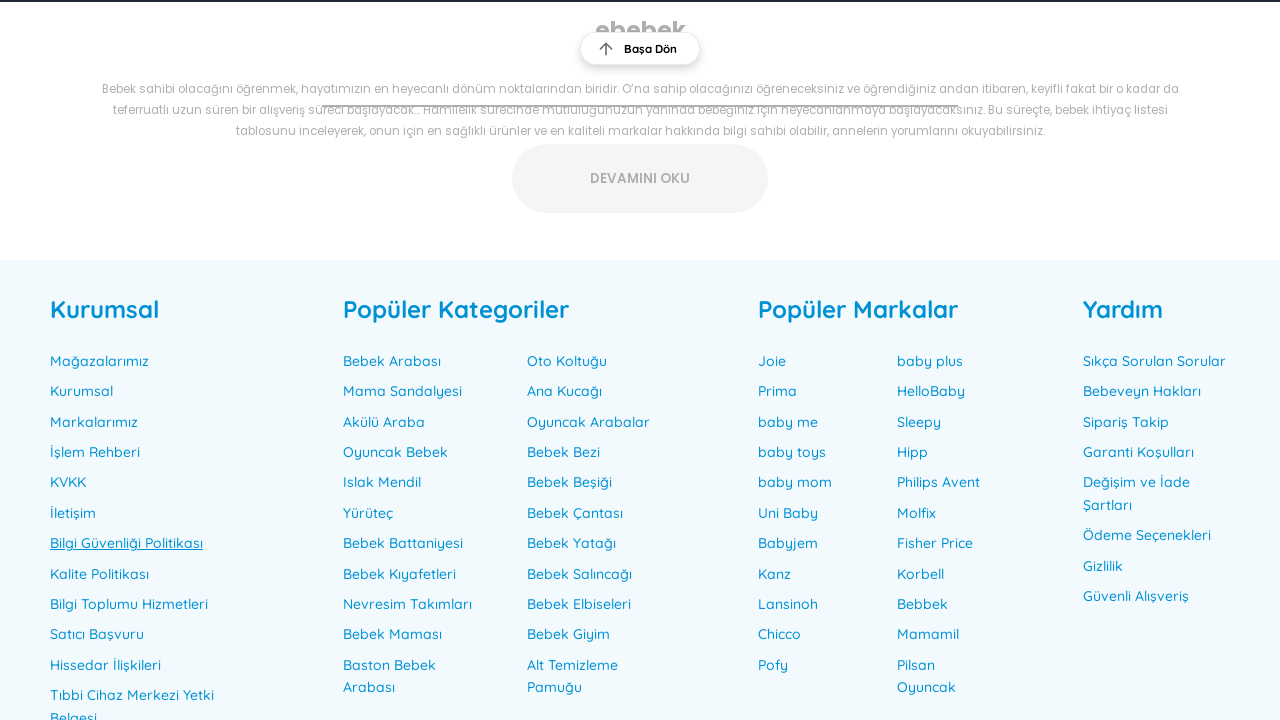

Retrieved text from footer link 8: 'Kalite Politikası'
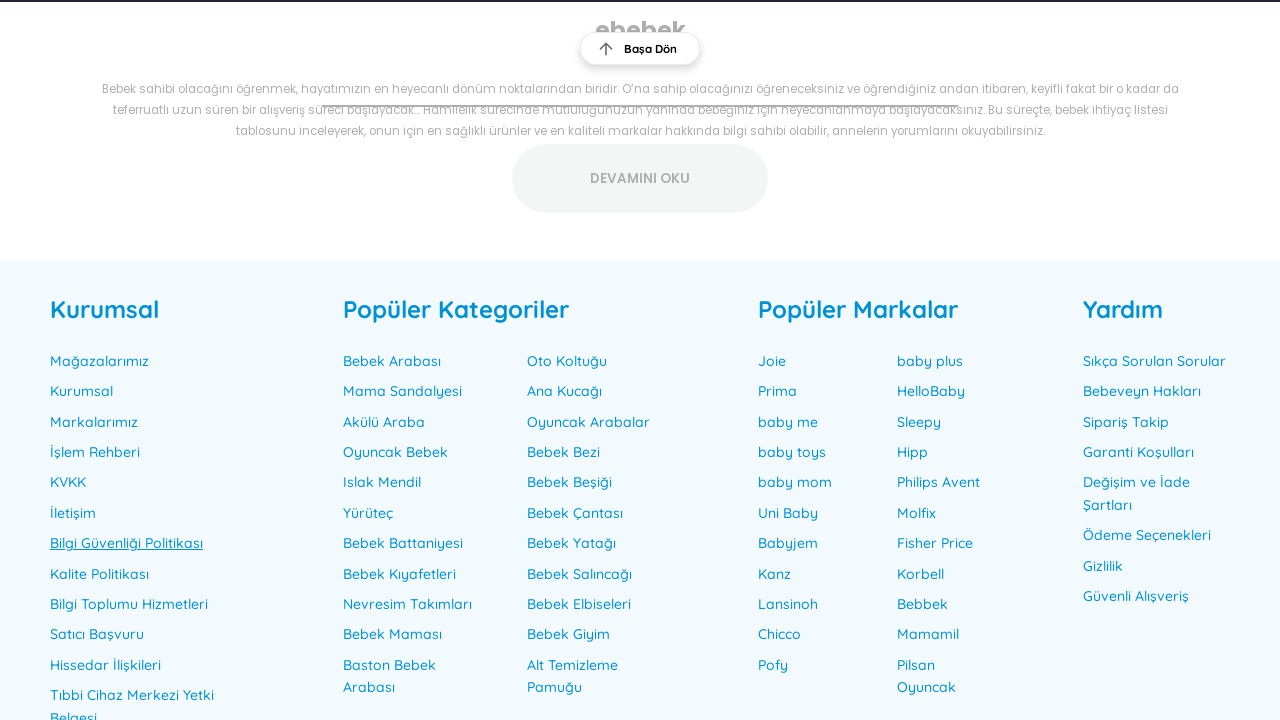

Opened footer link 'Kalite Politikası' in new tab using Ctrl+Click at (100, 574) on .row-gap-8 >> a >> nth=7
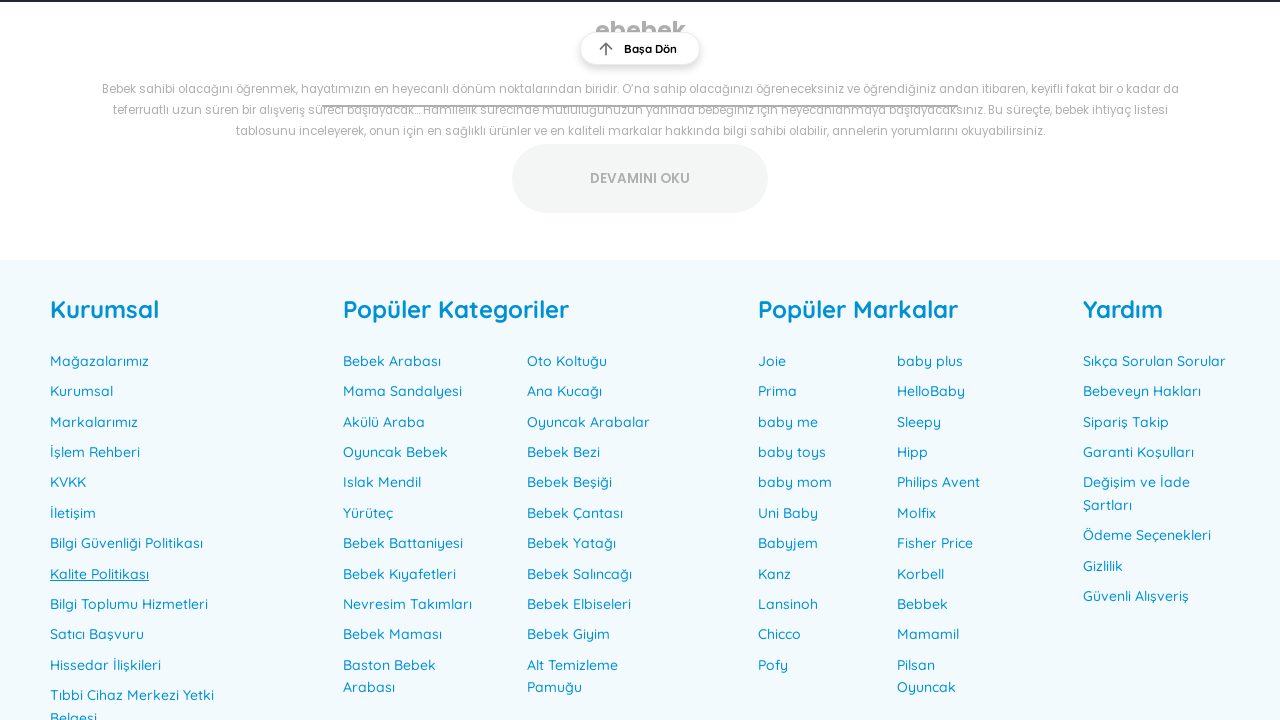

New tab with 'Kalite Politikası' finished loading
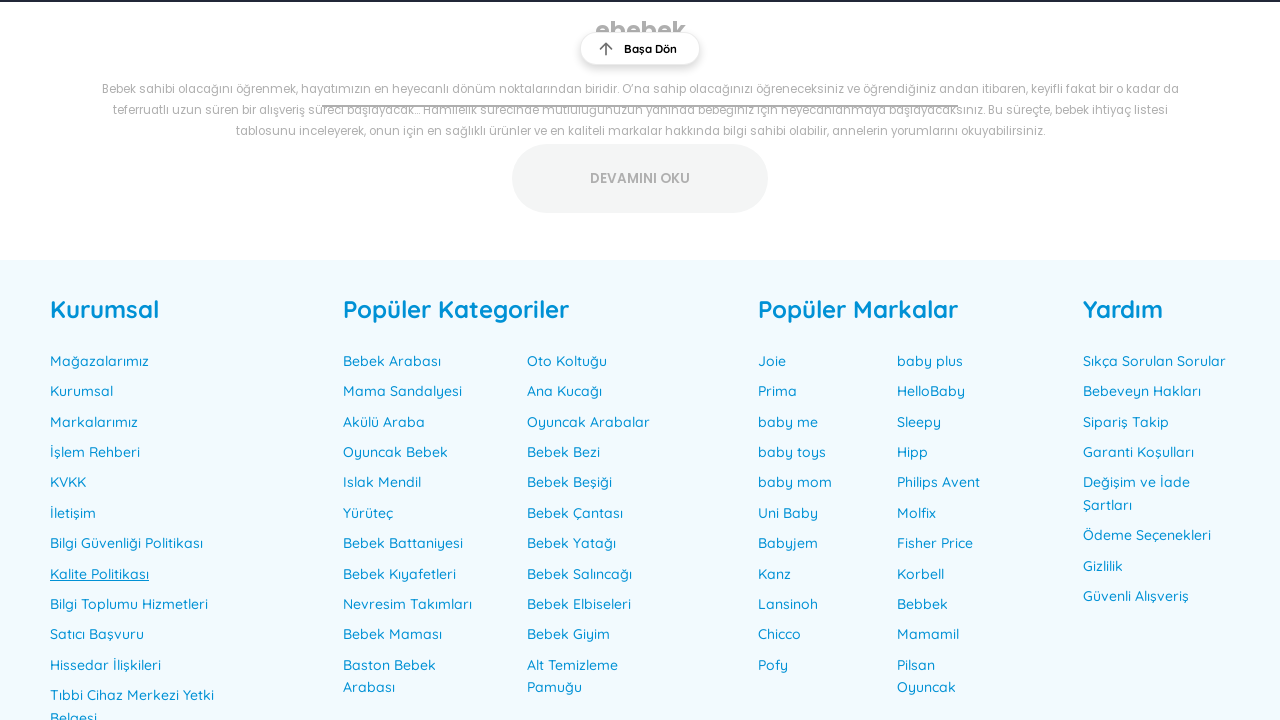

Retrieved text from footer link 9: 'Bilgi Toplumu Hizmetleri'
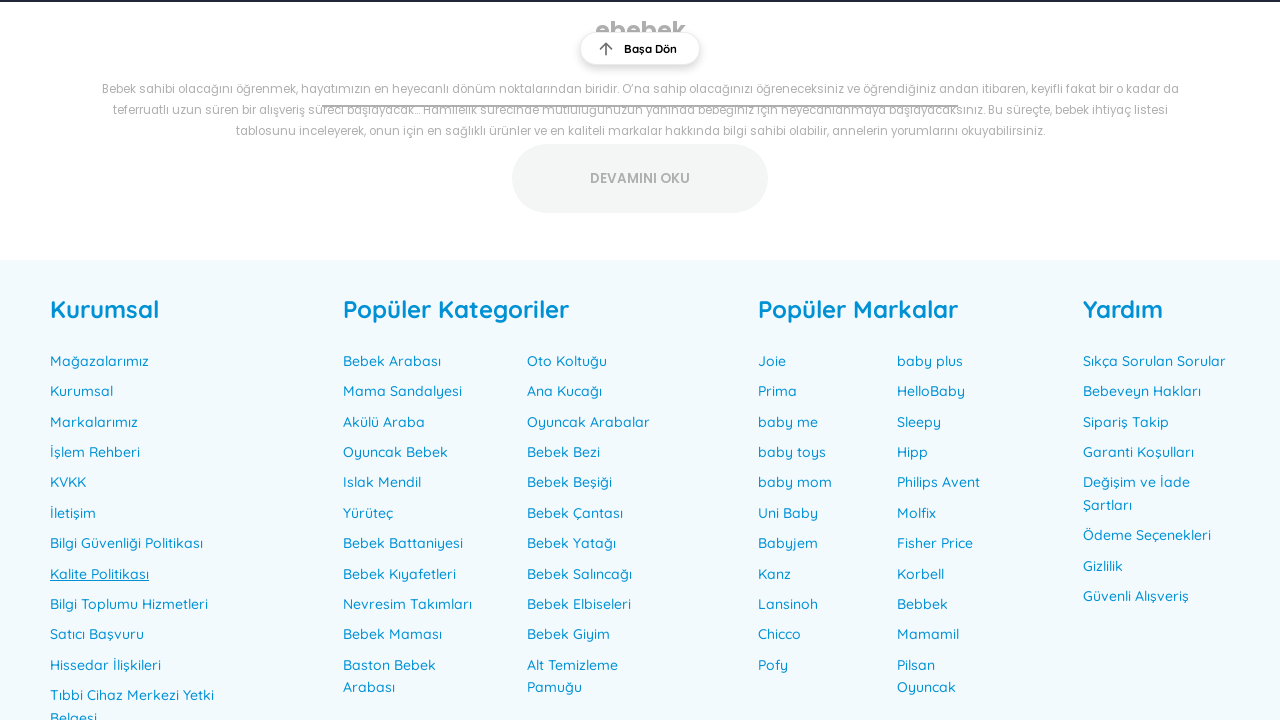

Opened footer link 'Bilgi Toplumu Hizmetleri' in new tab using Ctrl+Click at (129, 604) on .row-gap-8 >> a >> nth=8
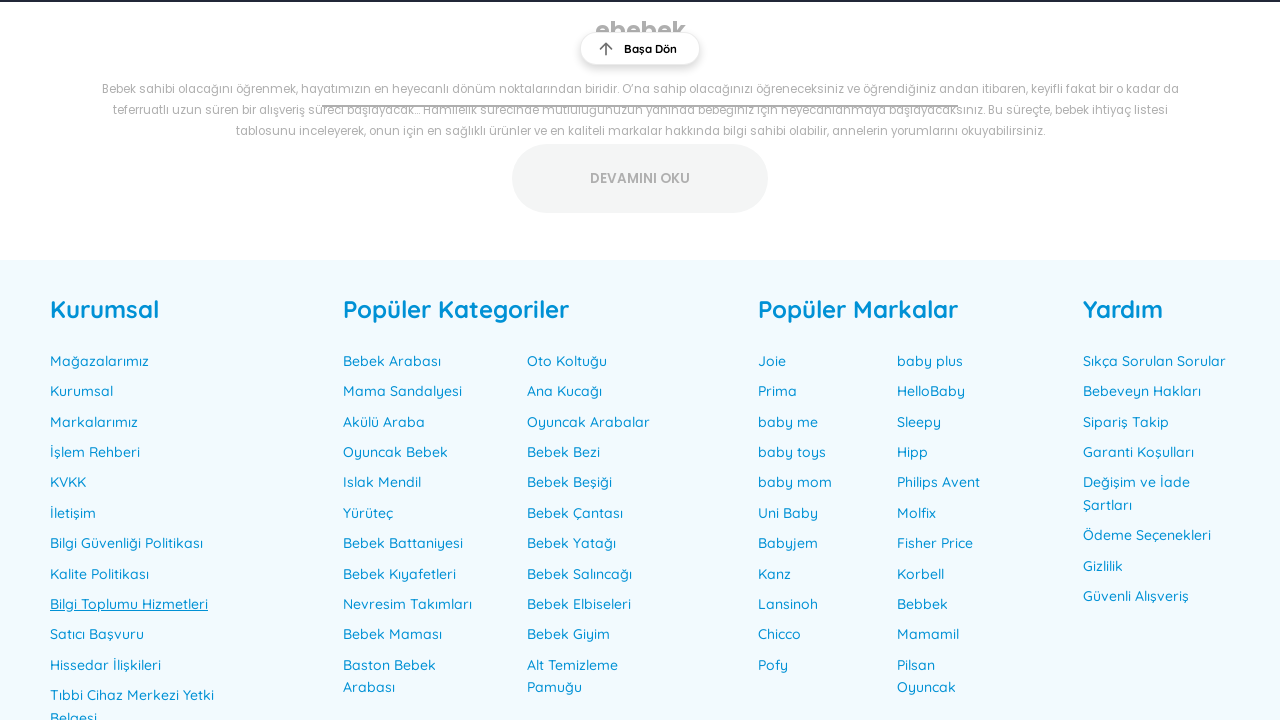

New tab with 'Bilgi Toplumu Hizmetleri' finished loading
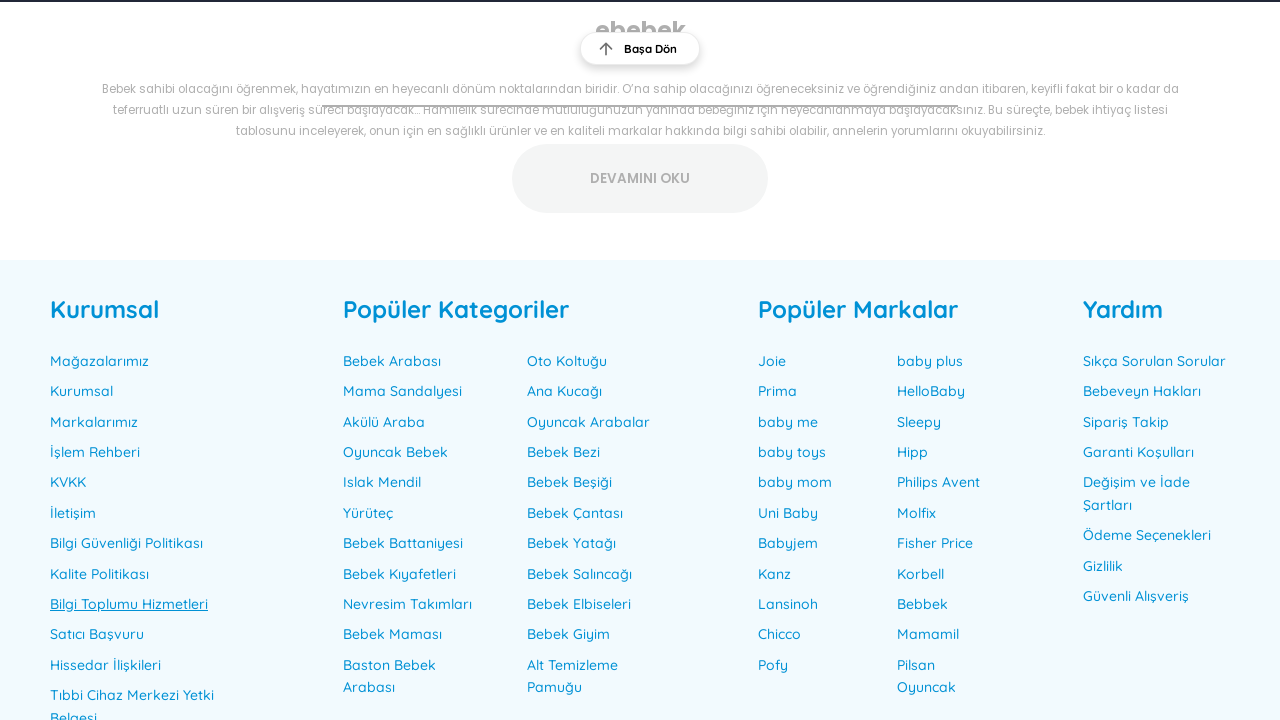

Retrieved text from footer link 10: 'Satıcı Başvuru'
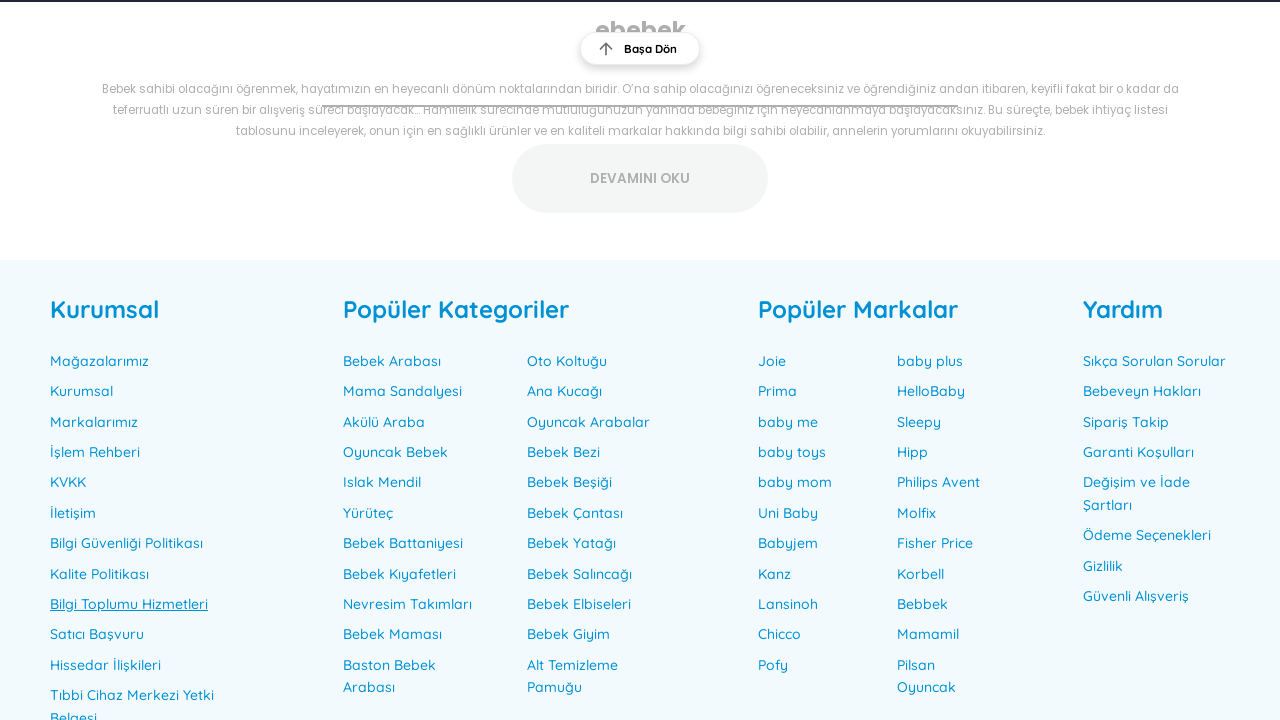

Opened footer link 'Satıcı Başvuru' in new tab using Ctrl+Click at (97, 634) on .row-gap-8 >> a >> nth=9
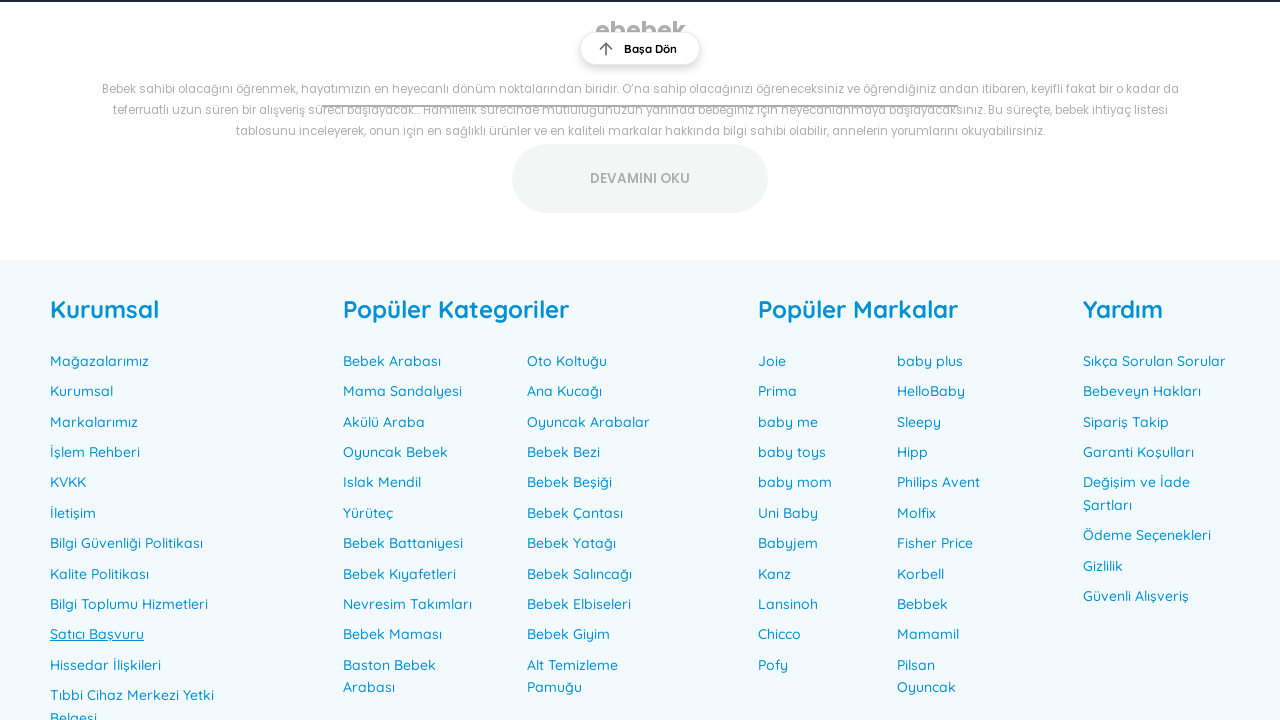

New tab with 'Satıcı Başvuru' finished loading
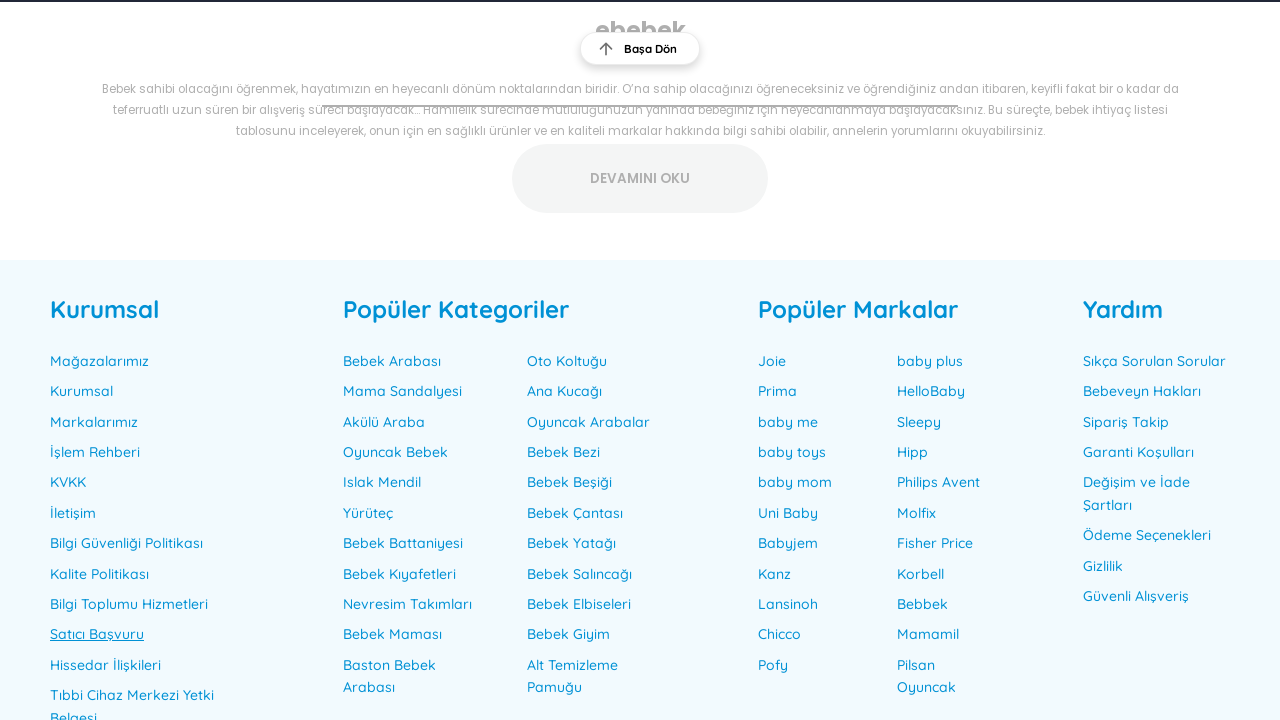

Retrieved text from footer link 11: 'Hissedar İlişkileri'
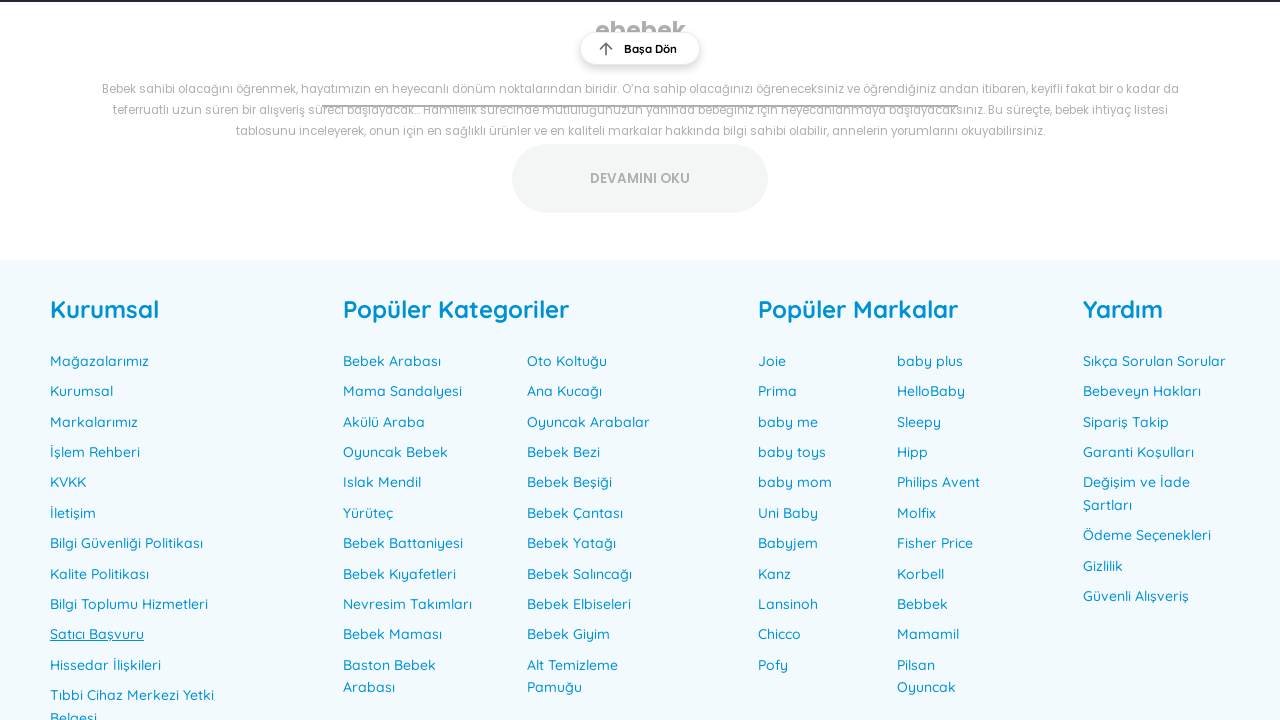

Opened footer link 'Hissedar İlişkileri' in new tab using Ctrl+Click at (106, 665) on .row-gap-8 >> a >> nth=10
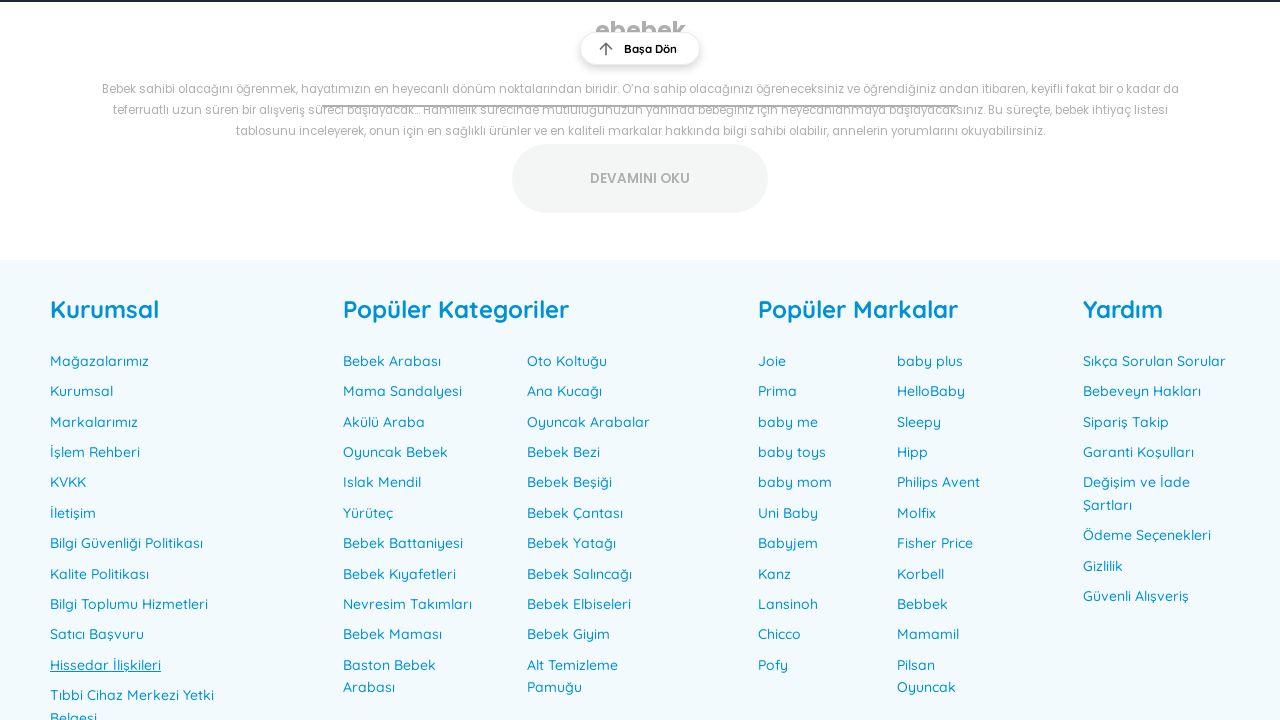

New tab with 'Hissedar İlişkileri' finished loading
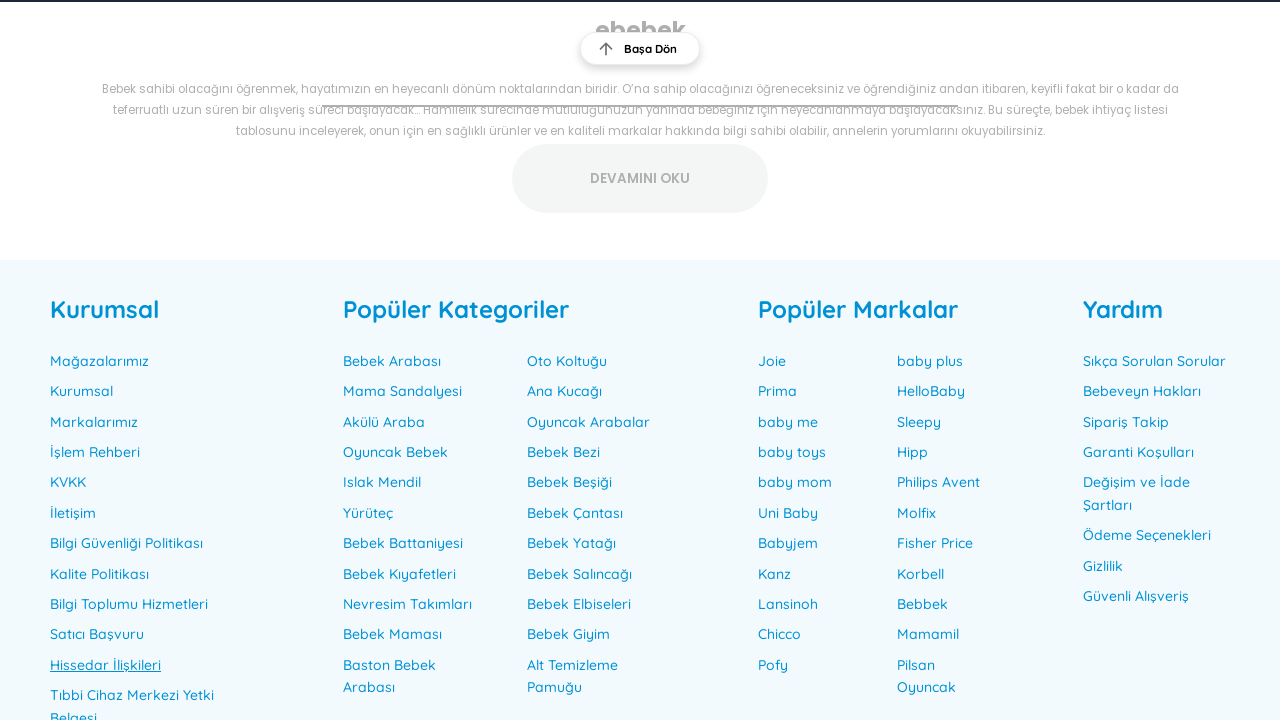

Retrieved text from footer link 12: 'Tıbbi Cihaz Merkezi Yetki Belgesi'
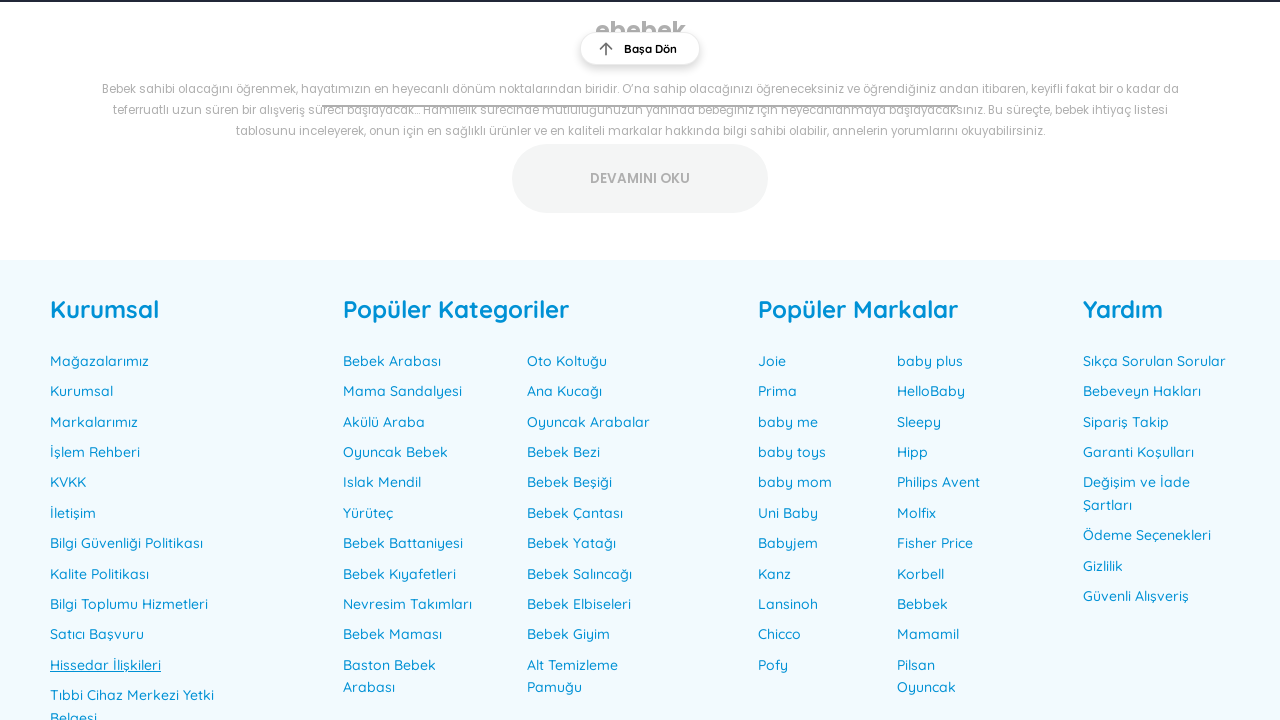

Opened footer link 'Tıbbi Cihaz Merkezi Yetki Belgesi' in new tab using Ctrl+Click at (132, 689) on .row-gap-8 >> a >> nth=11
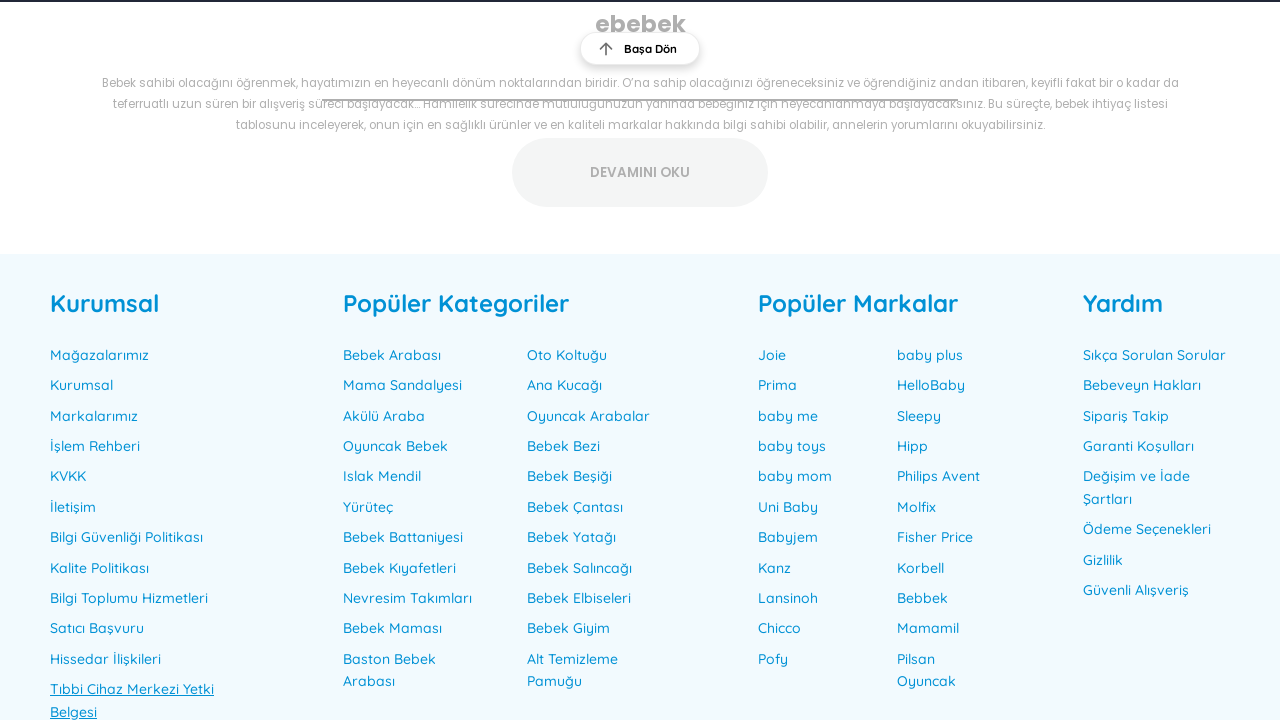

New tab with 'Tıbbi Cihaz Merkezi Yetki Belgesi' finished loading
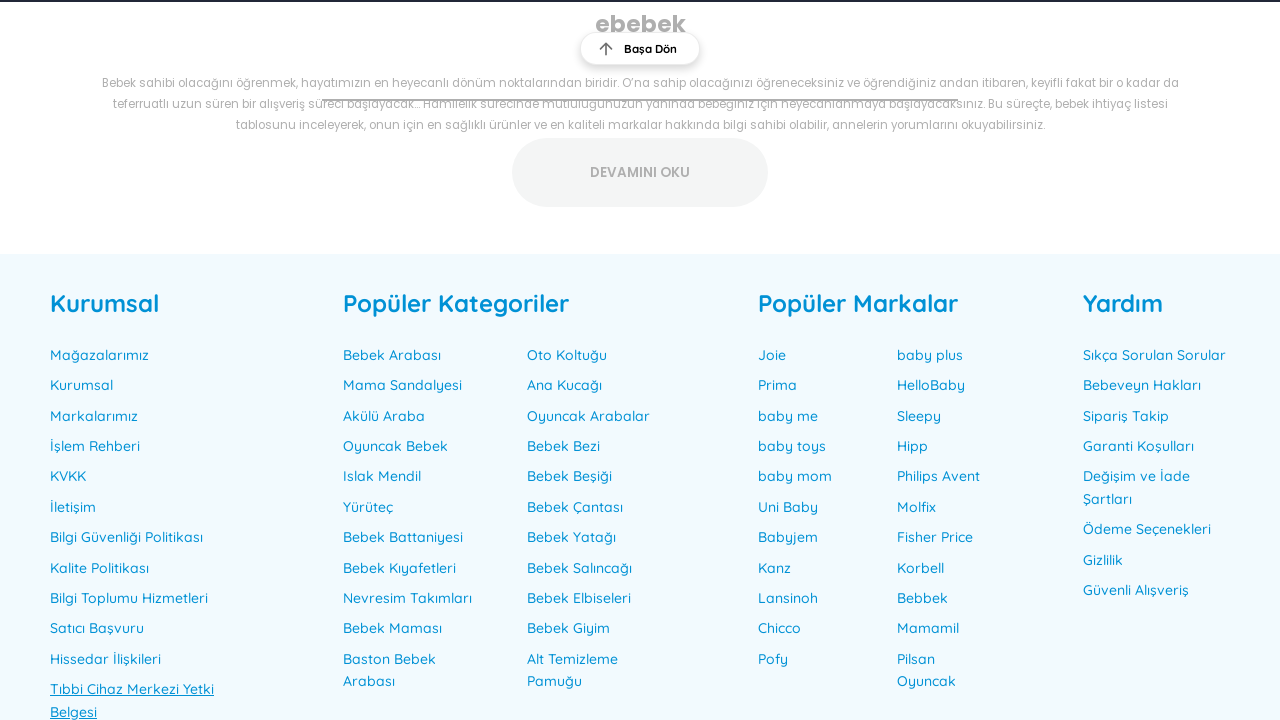

Retrieved text from footer link 13: 'Geri Çağırma Duyuruları'
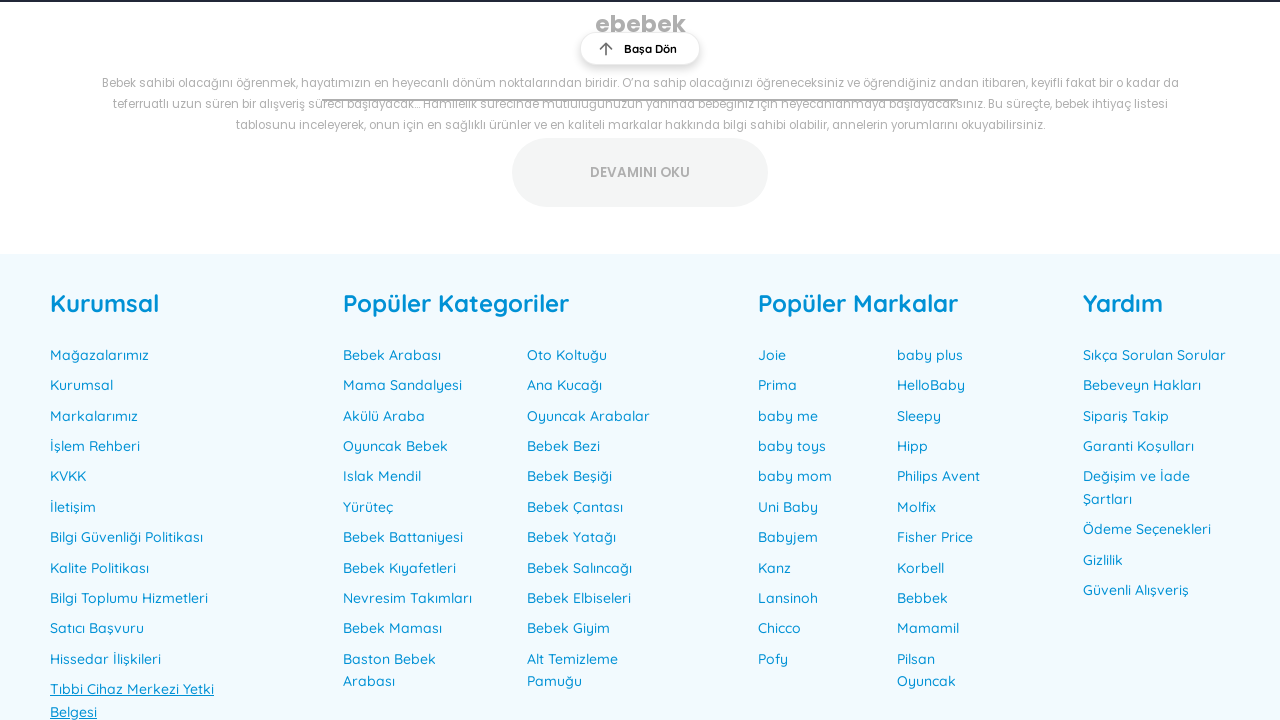

Opened footer link 'Geri Çağırma Duyuruları' in new tab using Ctrl+Click at (131, 360) on .row-gap-8 >> a >> nth=12
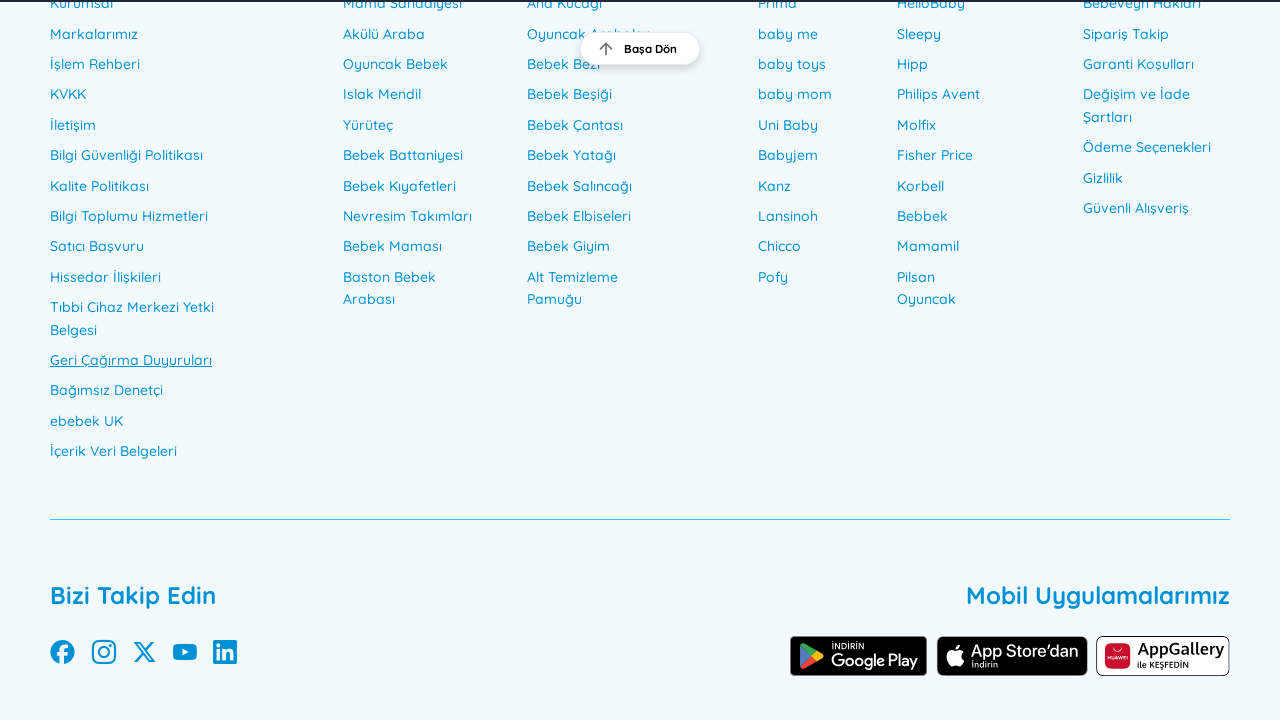

New tab with 'Geri Çağırma Duyuruları' finished loading
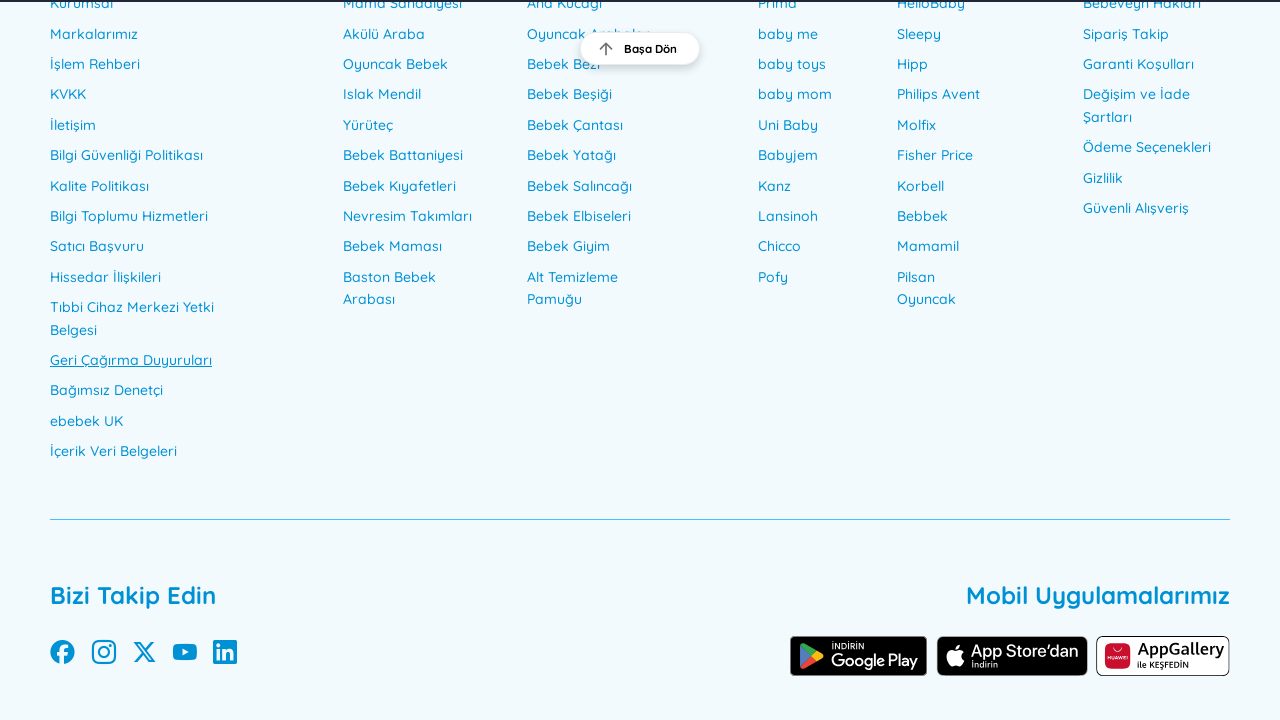

Retrieved text from footer link 14: 'Bağımsız Denetçi'
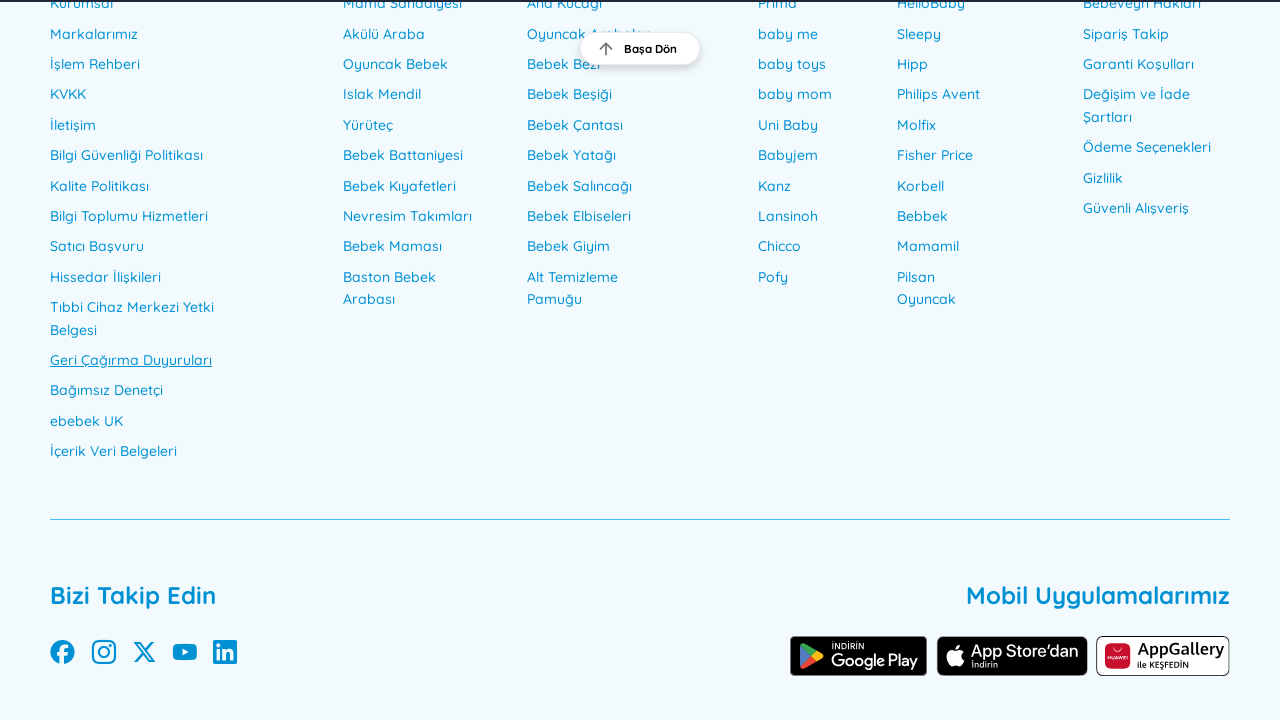

Opened footer link 'Bağımsız Denetçi' in new tab using Ctrl+Click at (106, 390) on .row-gap-8 >> a >> nth=13
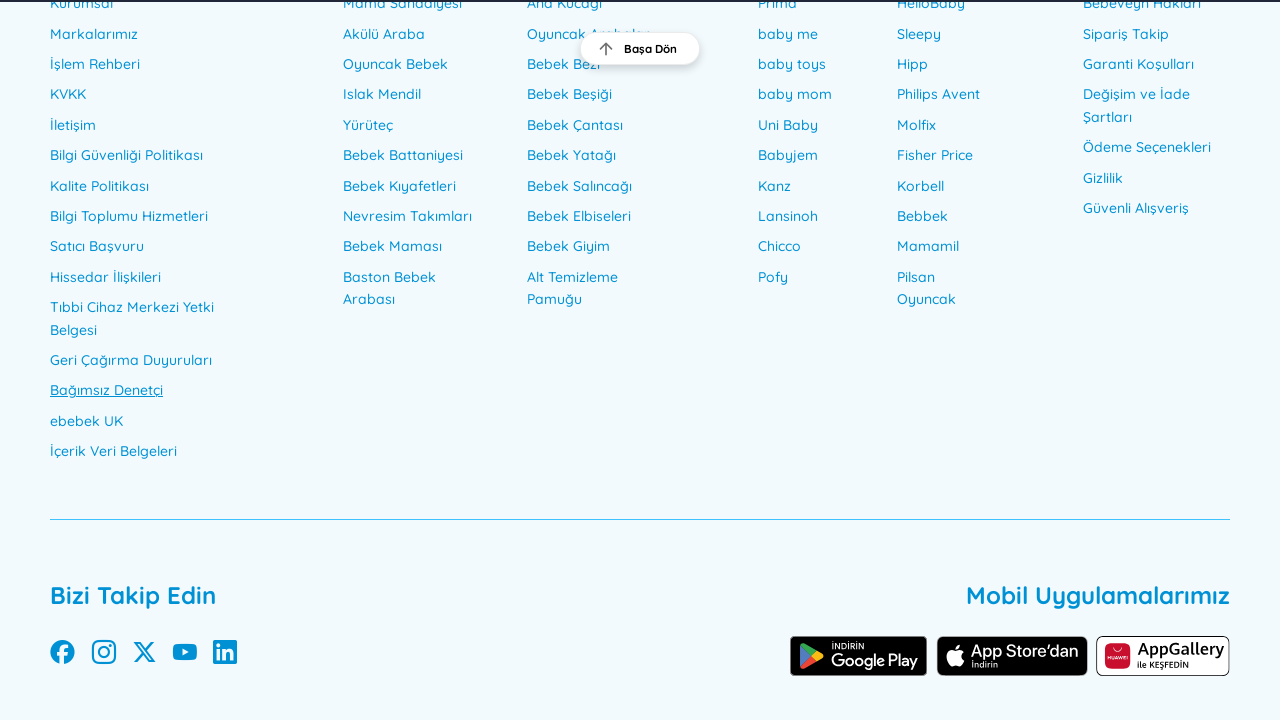

New tab with 'Bağımsız Denetçi' finished loading
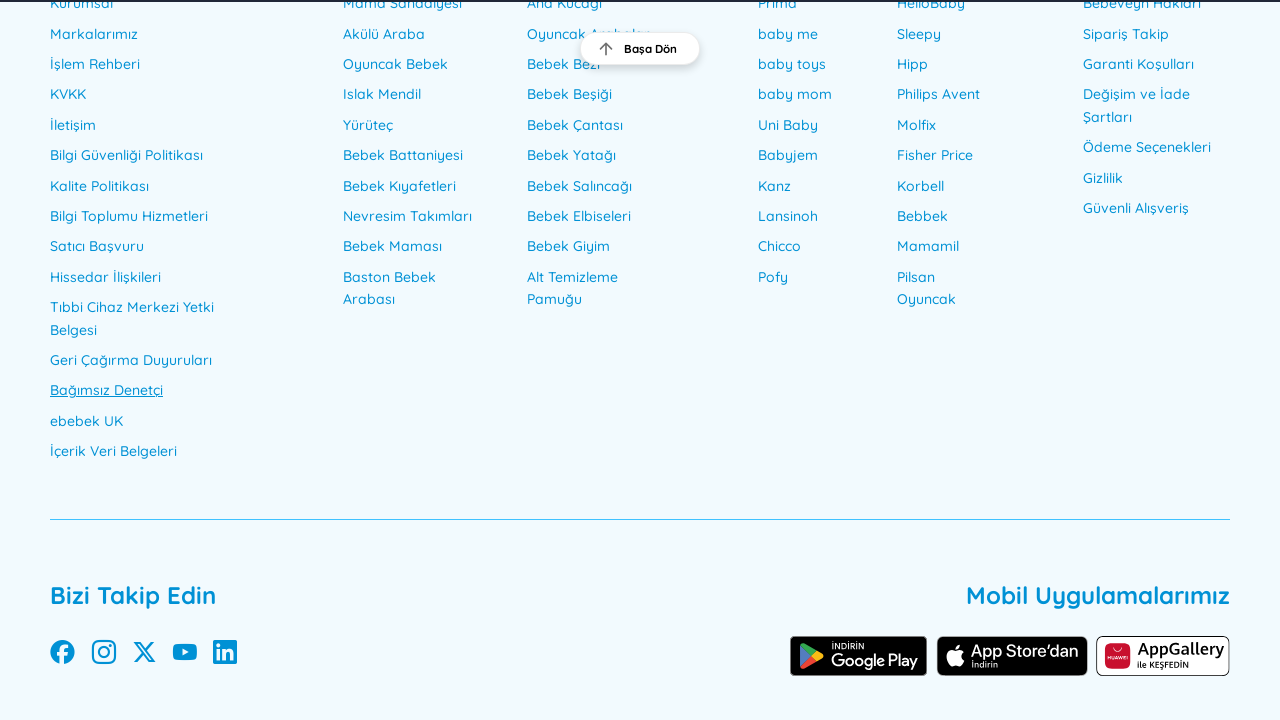

Retrieved text from footer link 15: 'ebebek UK'
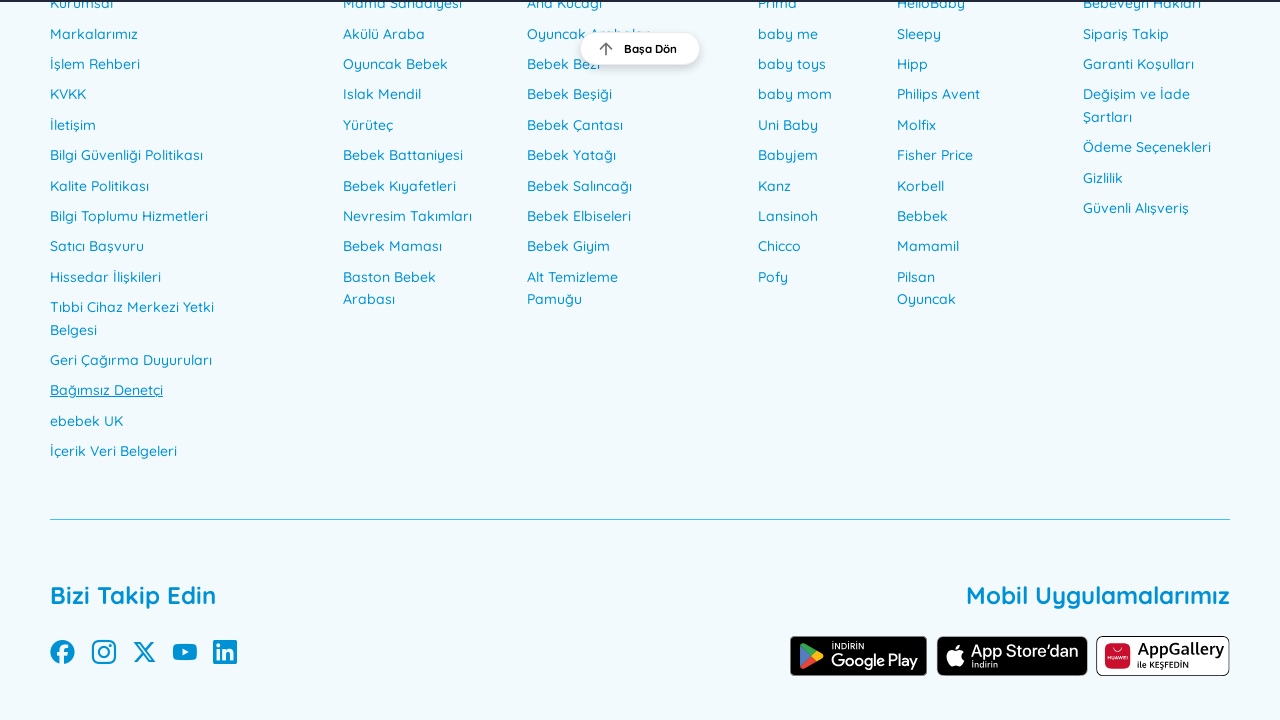

Opened footer link 'ebebek UK' in new tab using Ctrl+Click at (86, 421) on .row-gap-8 >> a >> nth=14
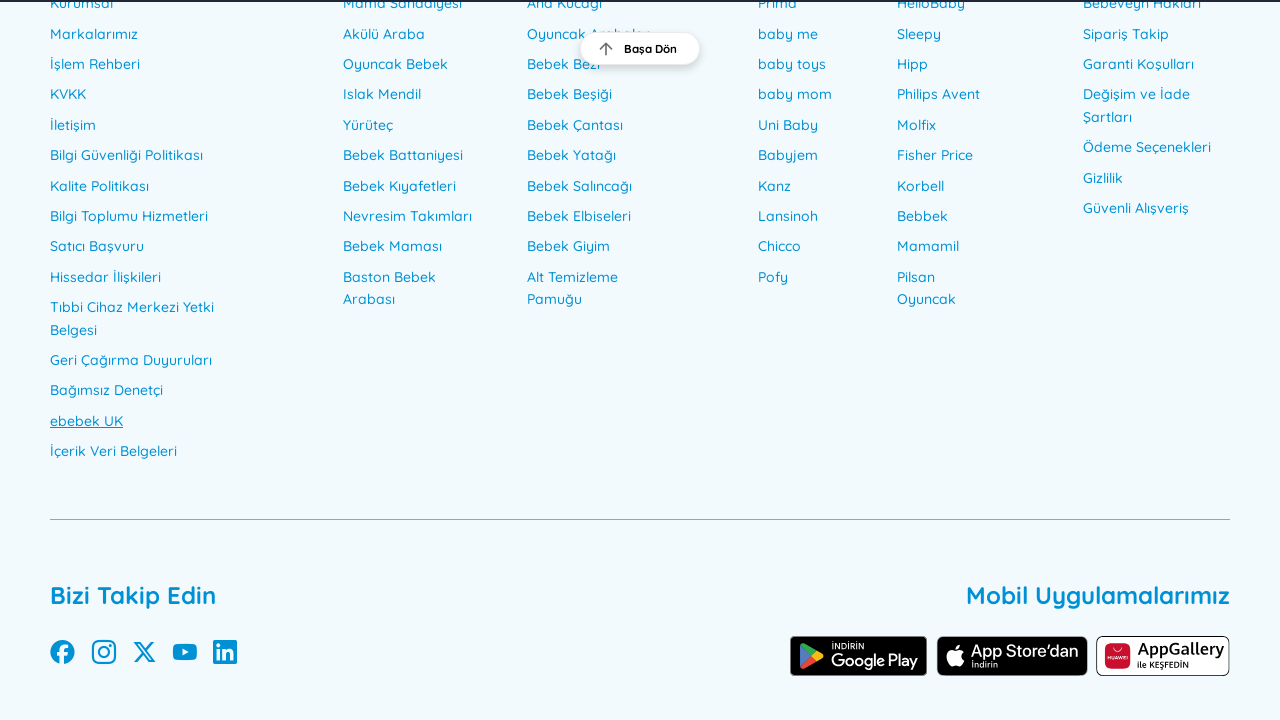

New tab with 'ebebek UK' finished loading
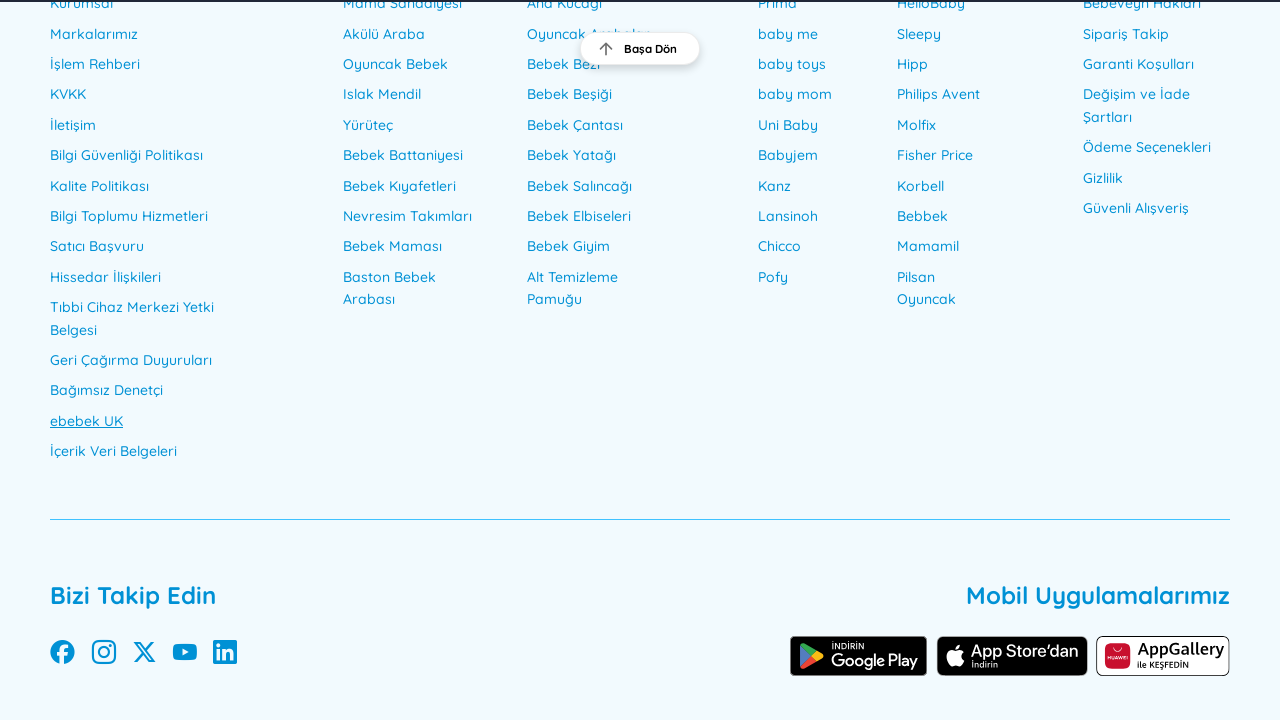

Retrieved text from footer link 16: 'İçerik Veri Belgeleri'
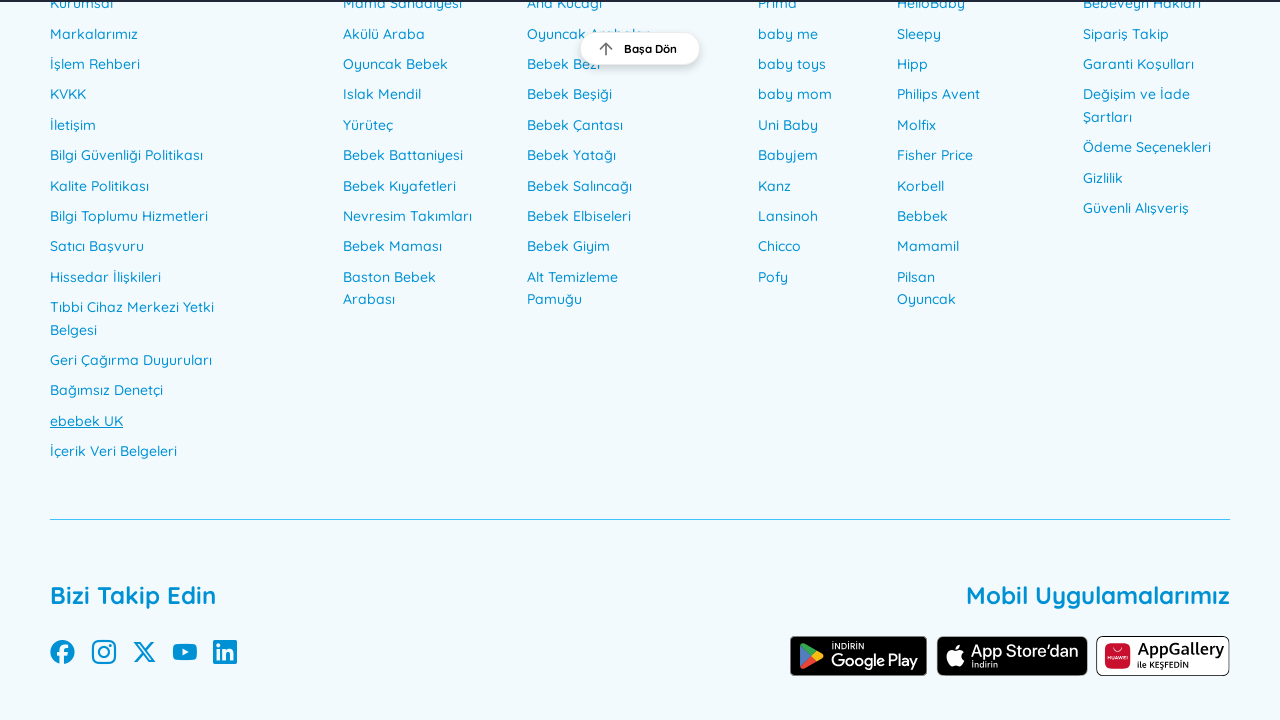

Opened footer link 'İçerik Veri Belgeleri' in new tab using Ctrl+Click at (114, 451) on .row-gap-8 >> a >> nth=15
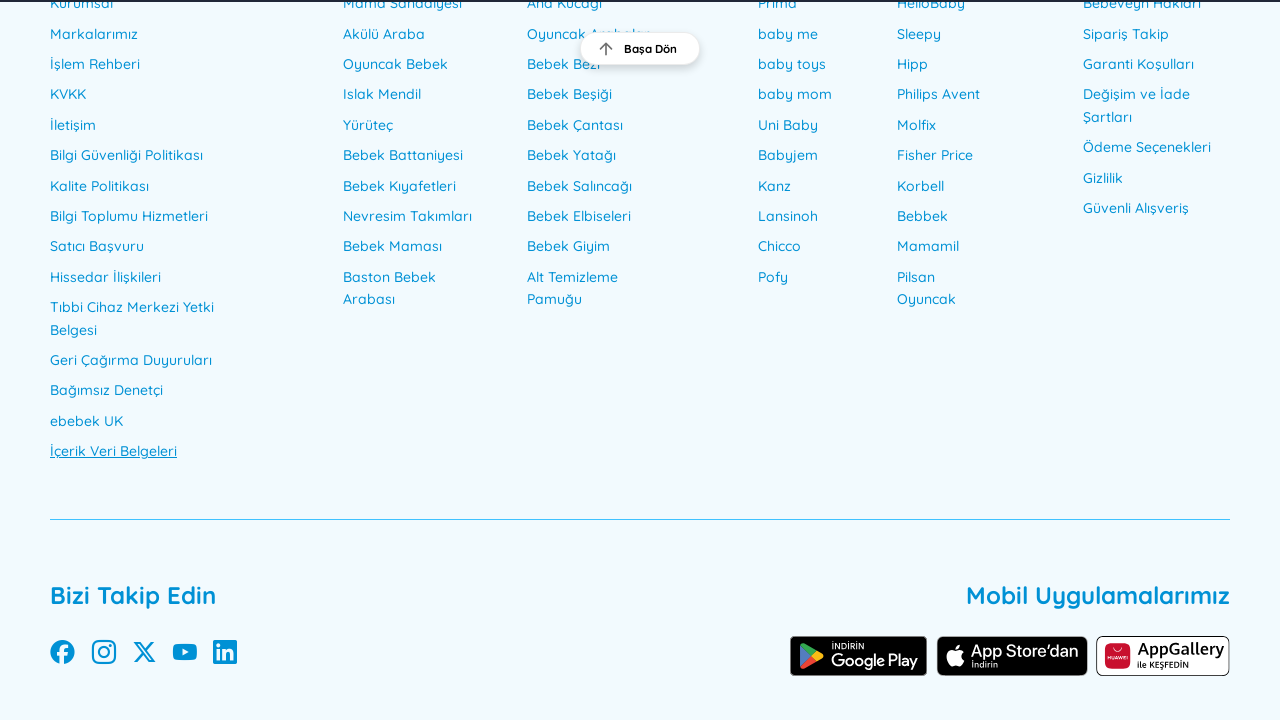

New tab with 'İçerik Veri Belgeleri' finished loading
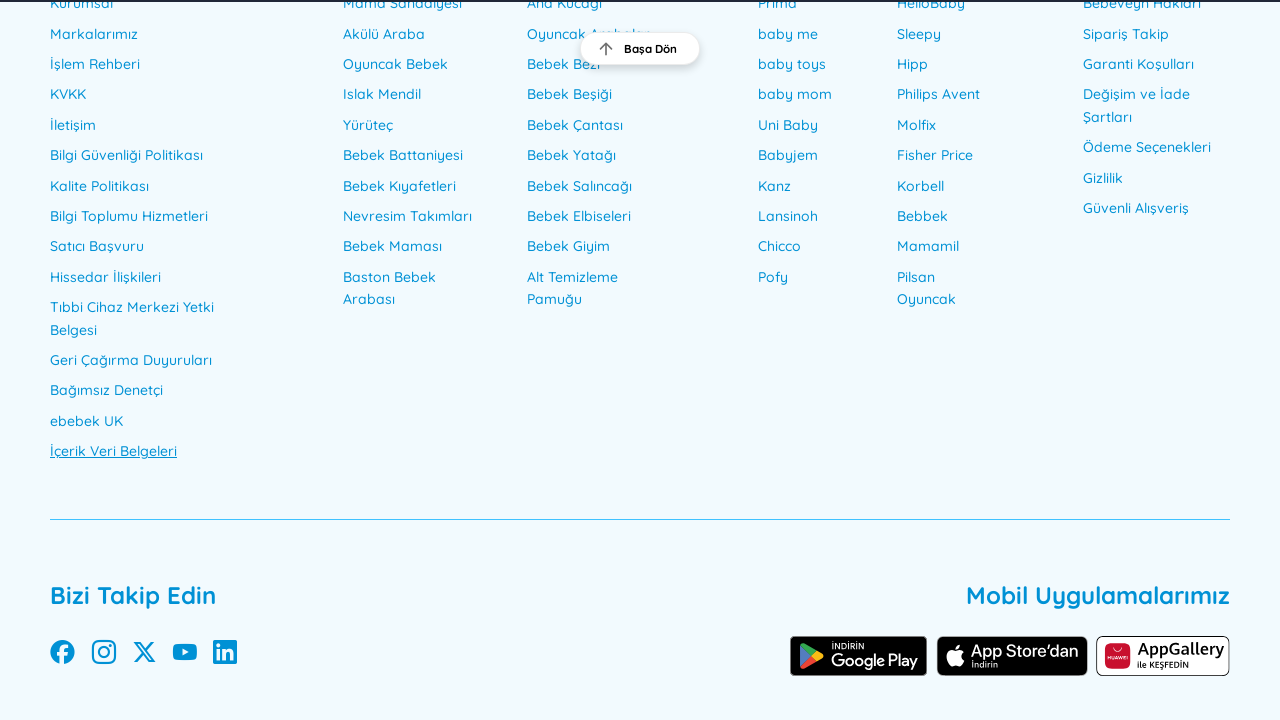

Retrieved text from footer link 17: 'Sıkça Sorulan Sorular'
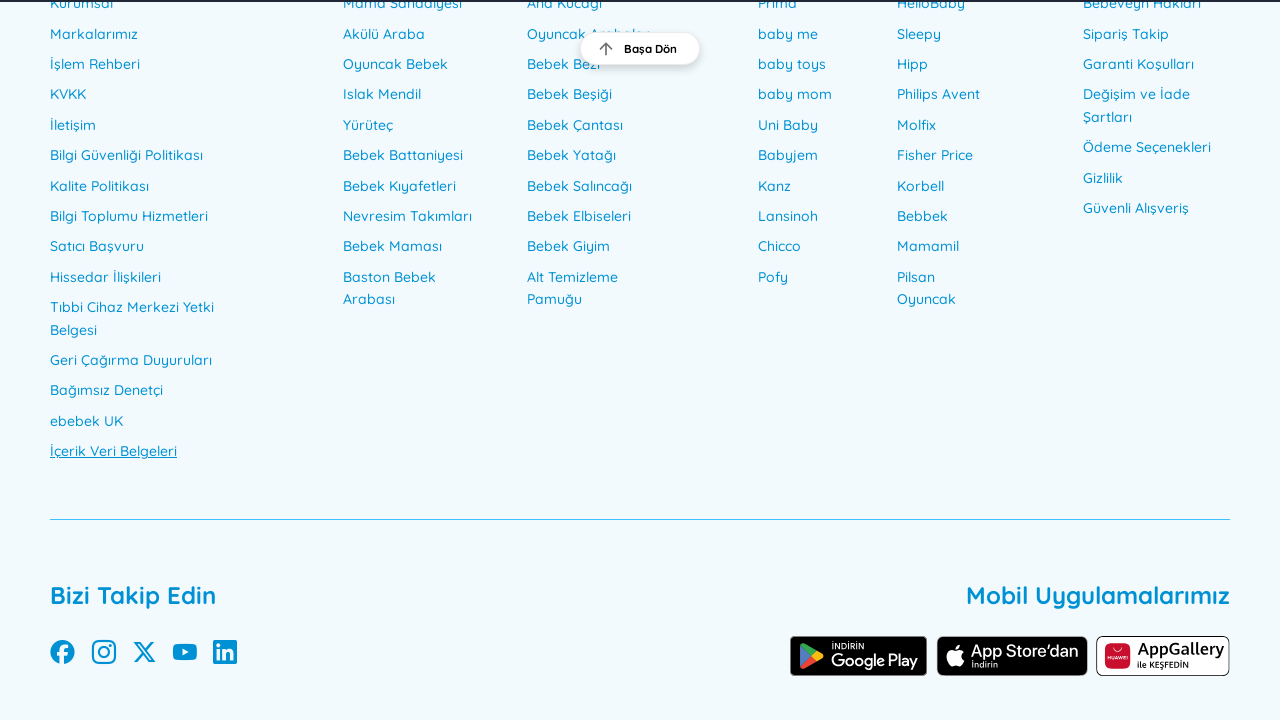

Opened footer link 'Sıkça Sorulan Sorular' in new tab using Ctrl+Click at (1155, 361) on .row-gap-8 >> a >> nth=16
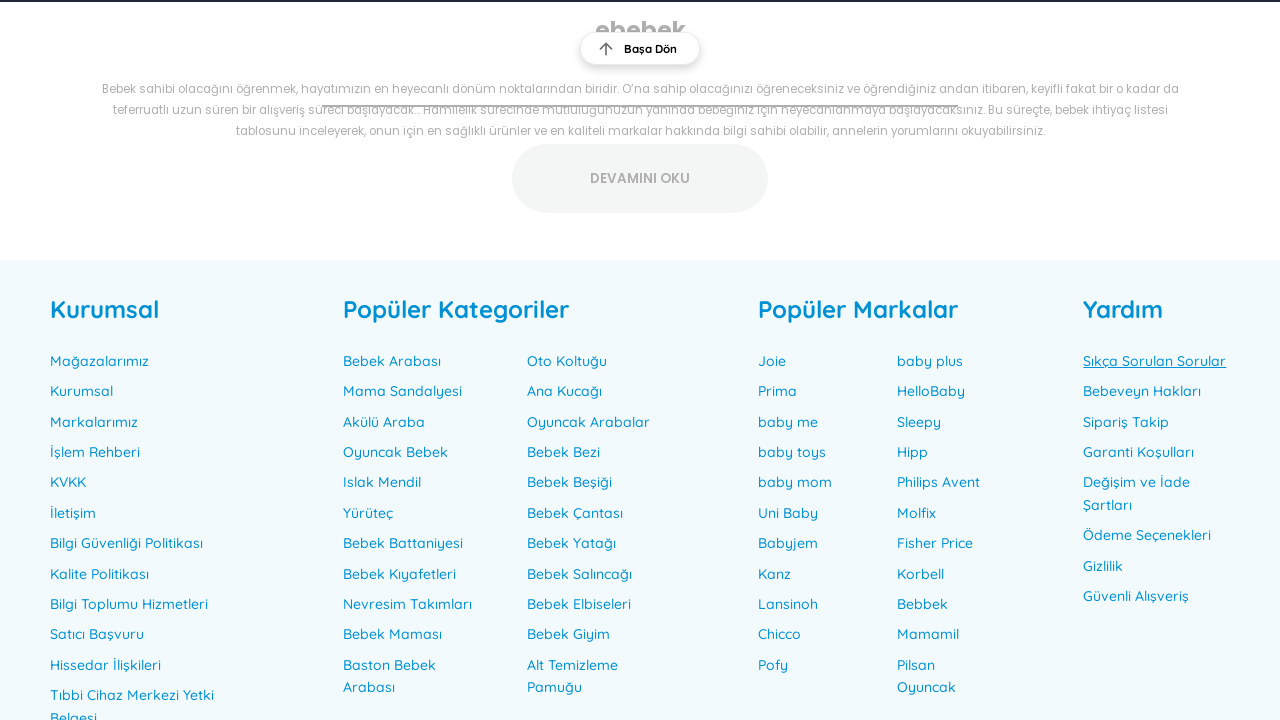

New tab with 'Sıkça Sorulan Sorular' finished loading
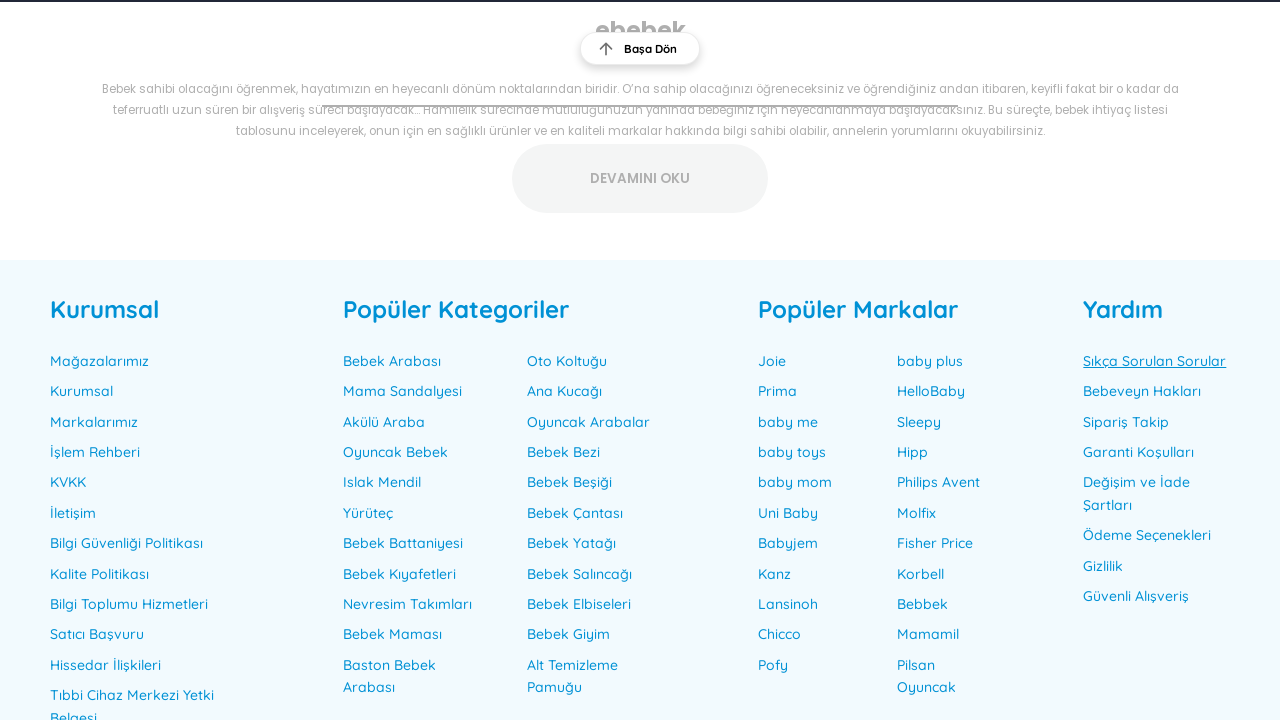

Retrieved text from footer link 18: 'Bebeveyn Hakları'
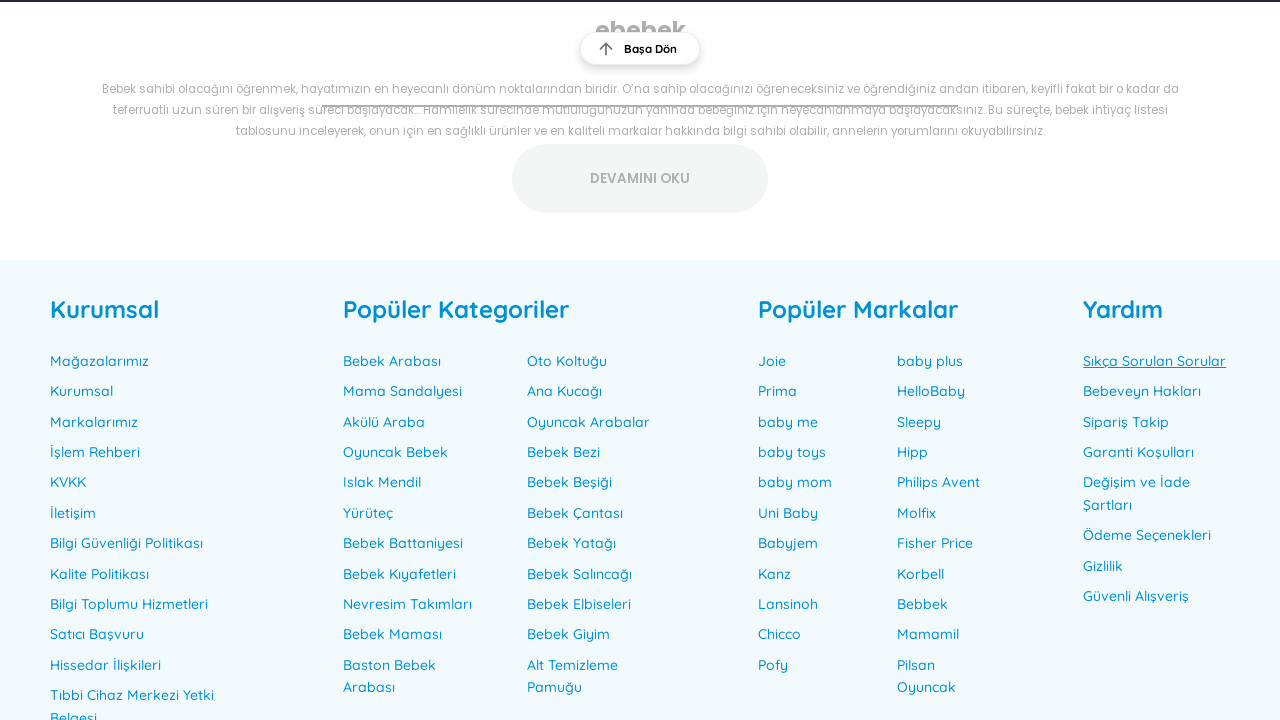

Opened footer link 'Bebeveyn Hakları' in new tab using Ctrl+Click at (1142, 391) on .row-gap-8 >> a >> nth=17
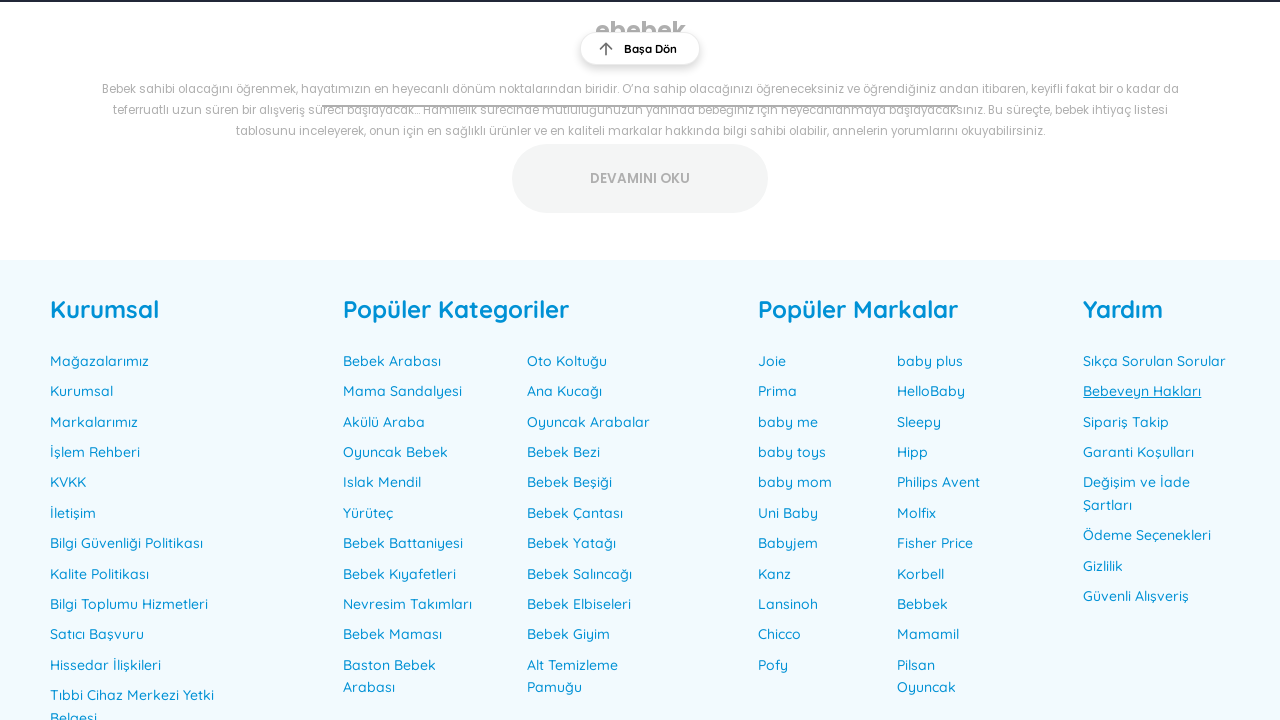

New tab with 'Bebeveyn Hakları' finished loading
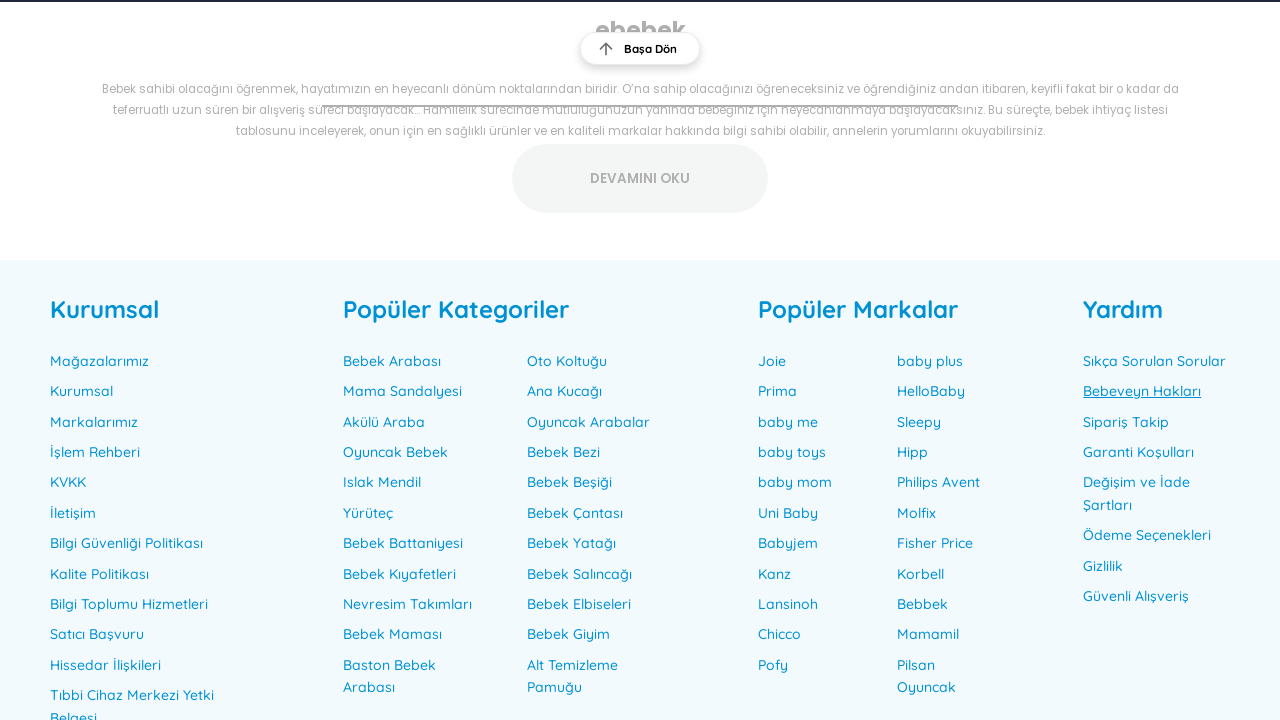

Retrieved text from footer link 19: 'Sipariş Takip'
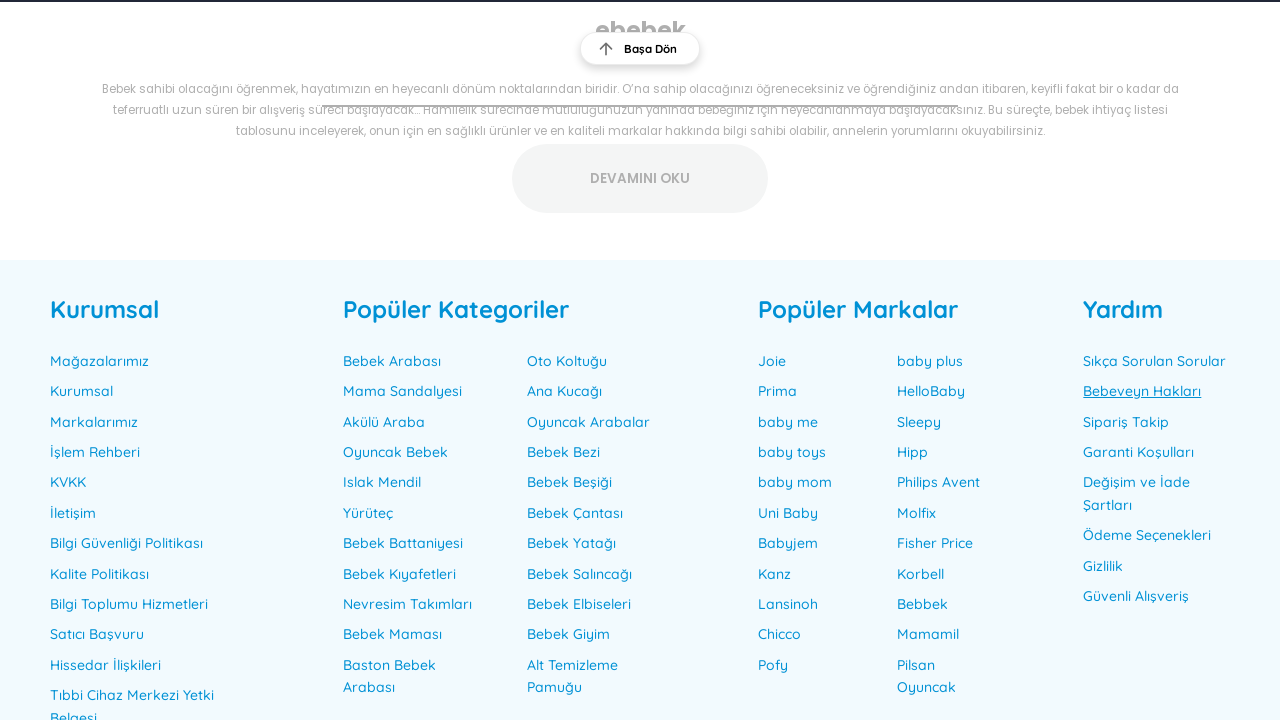

Opened footer link 'Sipariş Takip' in new tab using Ctrl+Click at (1126, 422) on .row-gap-8 >> a >> nth=18
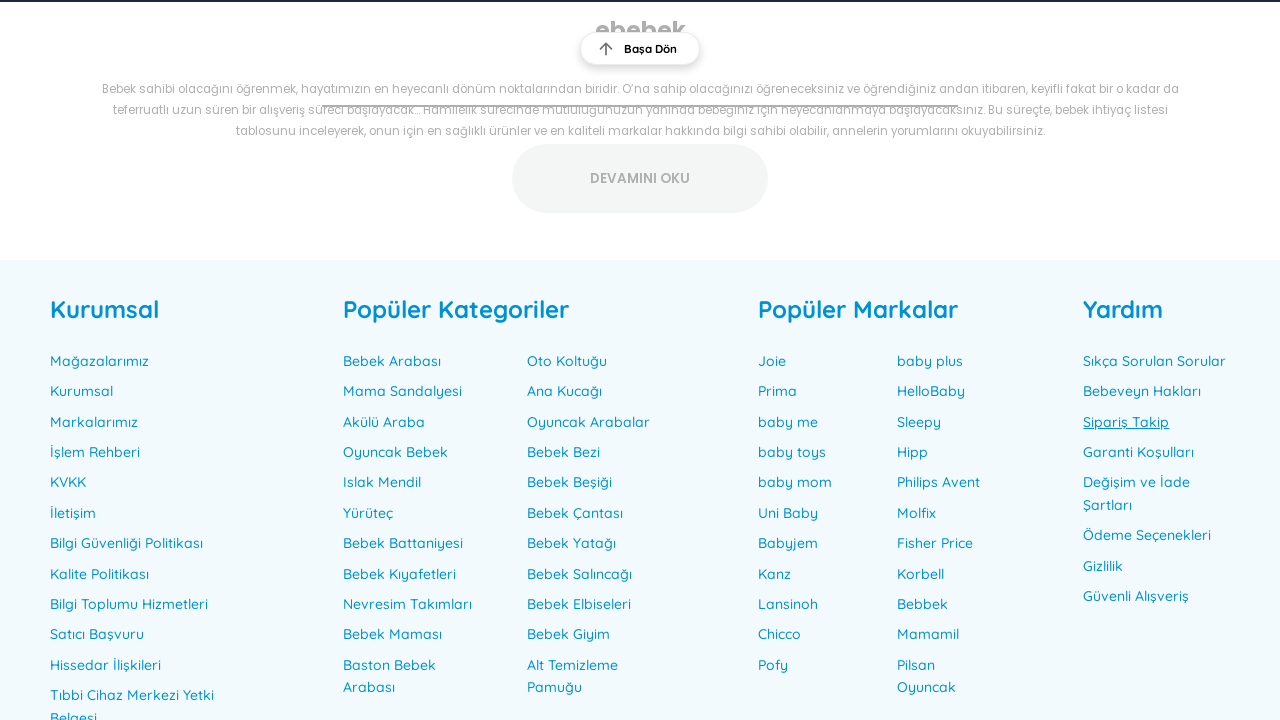

New tab with 'Sipariş Takip' finished loading
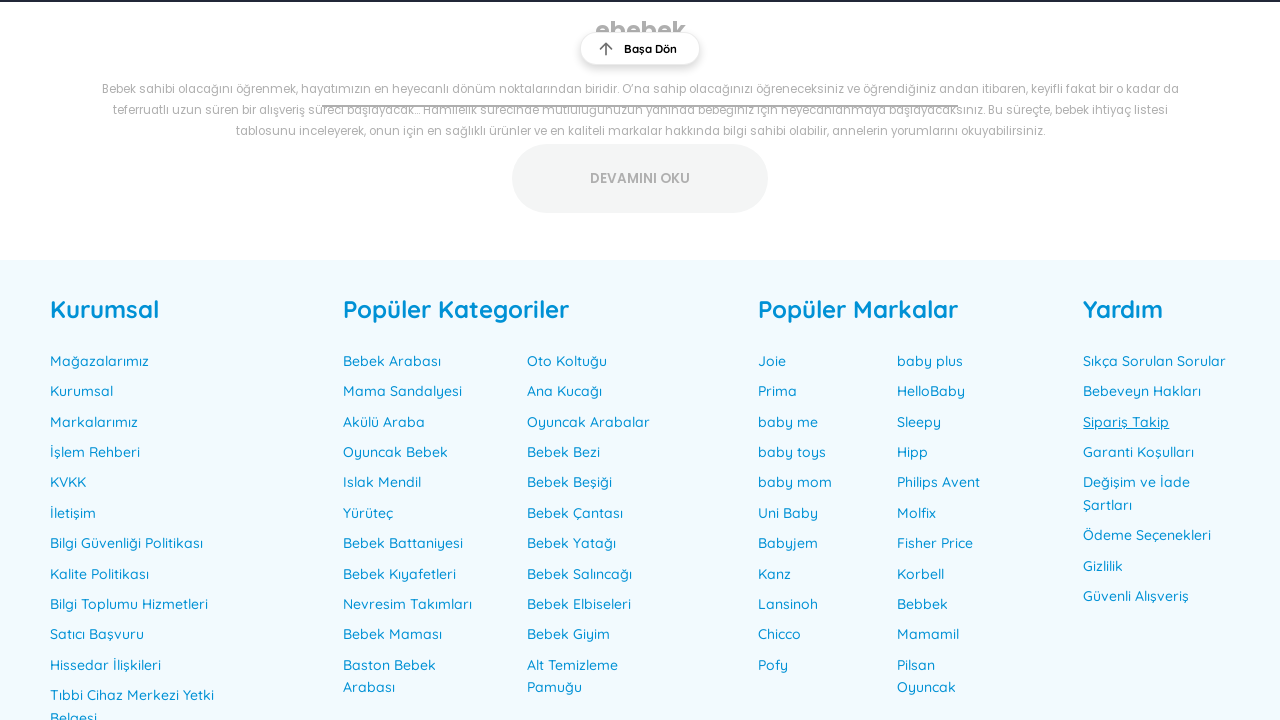

Retrieved text from footer link 20: 'Garanti Koşulları'
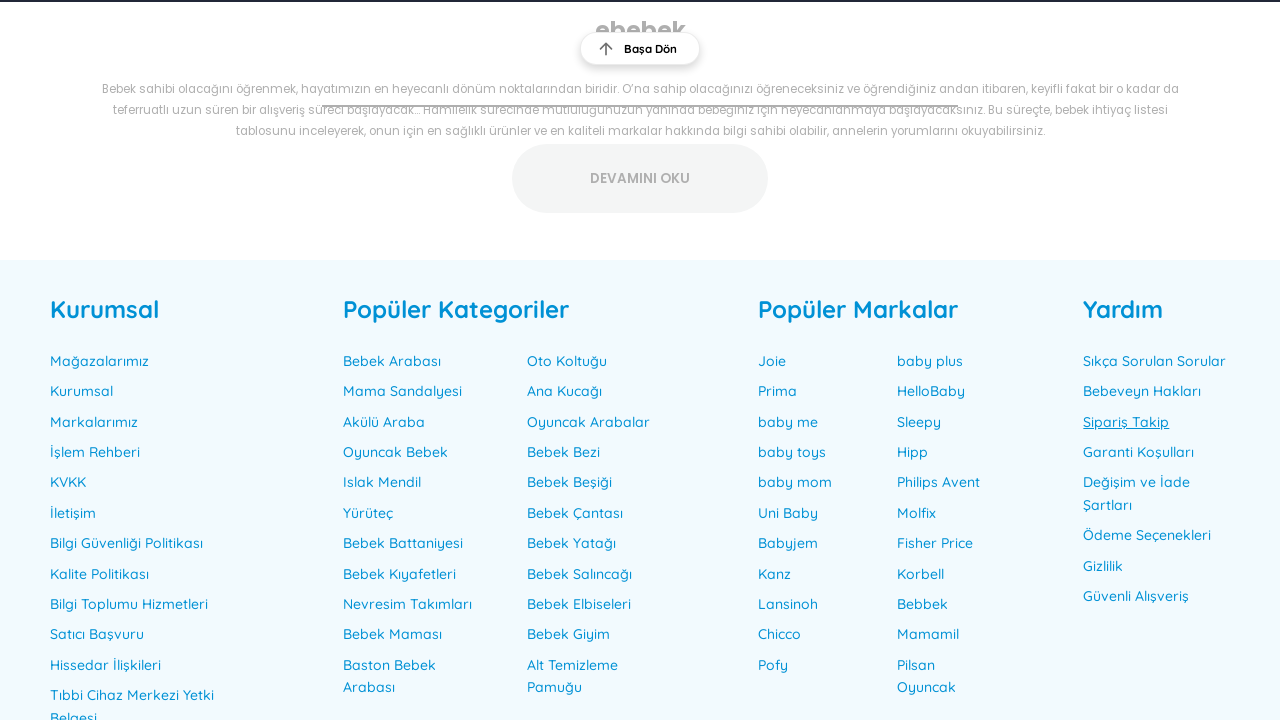

Opened footer link 'Garanti Koşulları' in new tab using Ctrl+Click at (1139, 452) on .row-gap-8 >> a >> nth=19
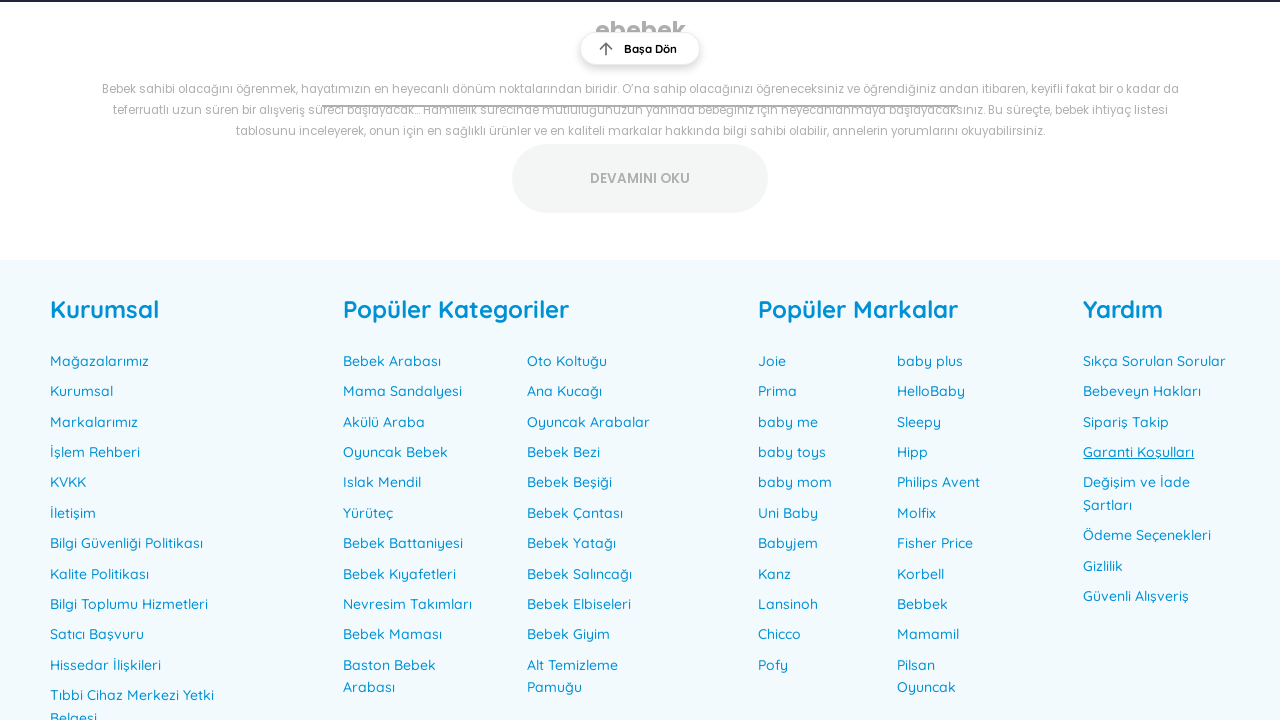

New tab with 'Garanti Koşulları' finished loading
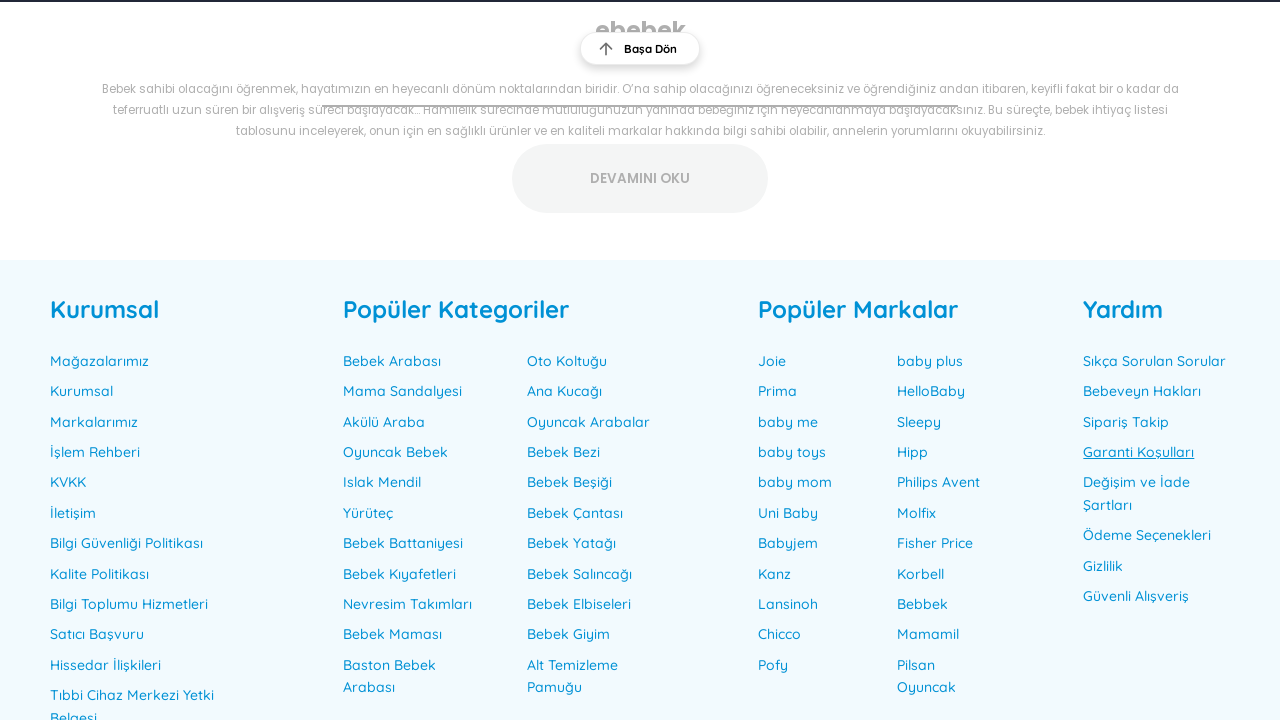

Retrieved text from footer link 21: 'Değişim ve İade Şartları'
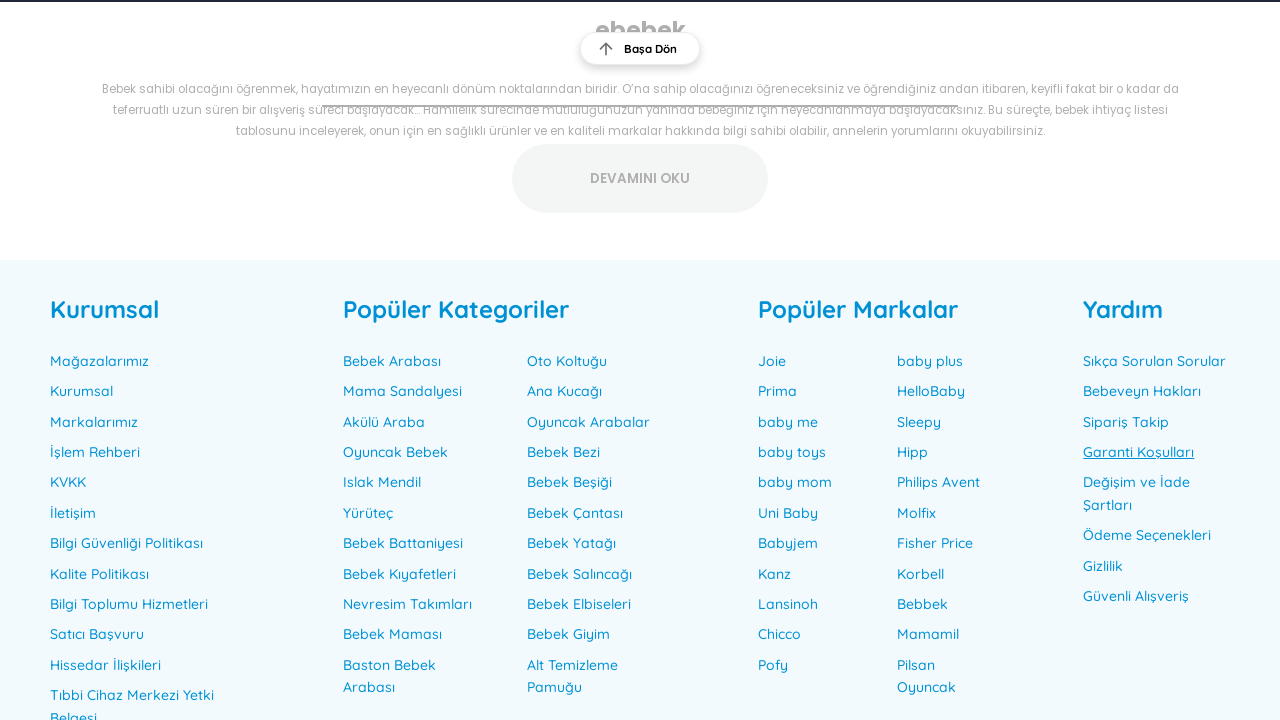

Opened footer link 'Değişim ve İade Şartları' in new tab using Ctrl+Click at (1137, 482) on .row-gap-8 >> a >> nth=20
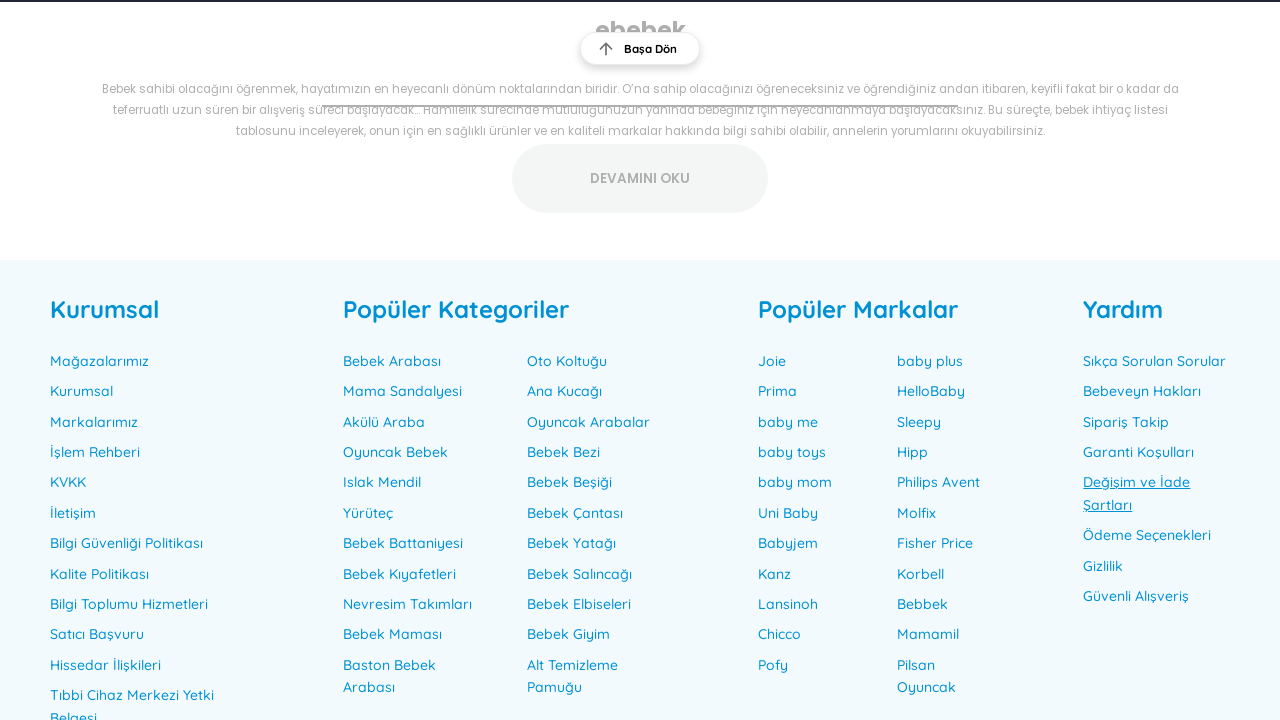

New tab with 'Değişim ve İade Şartları' finished loading
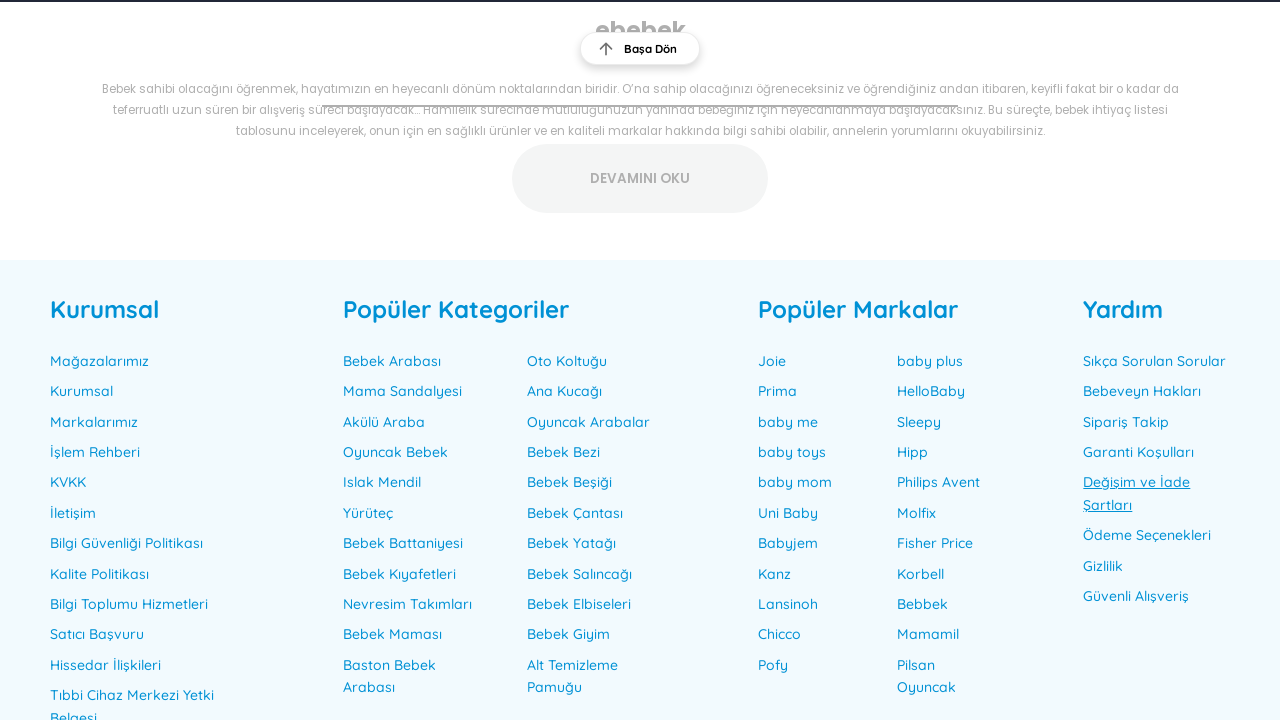

Retrieved text from footer link 22: 'Ödeme Seçenekleri'
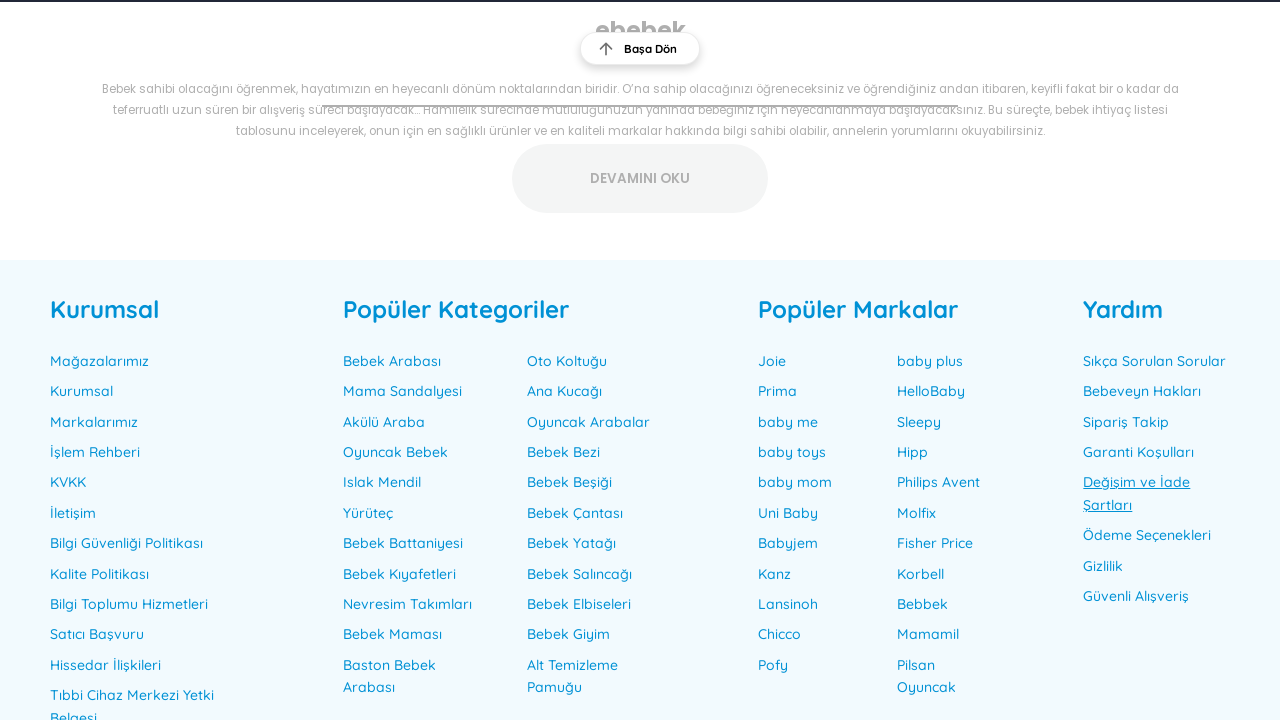

Opened footer link 'Ödeme Seçenekleri' in new tab using Ctrl+Click at (1147, 535) on .row-gap-8 >> a >> nth=21
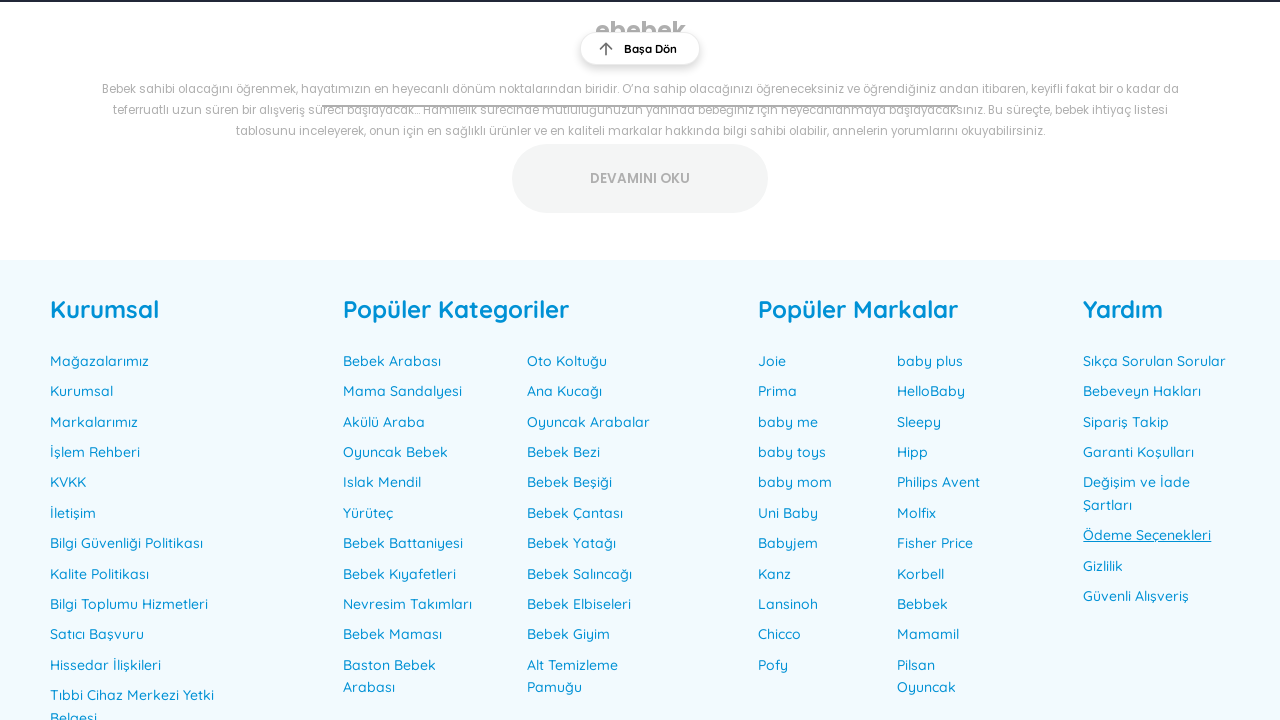

New tab with 'Ödeme Seçenekleri' finished loading
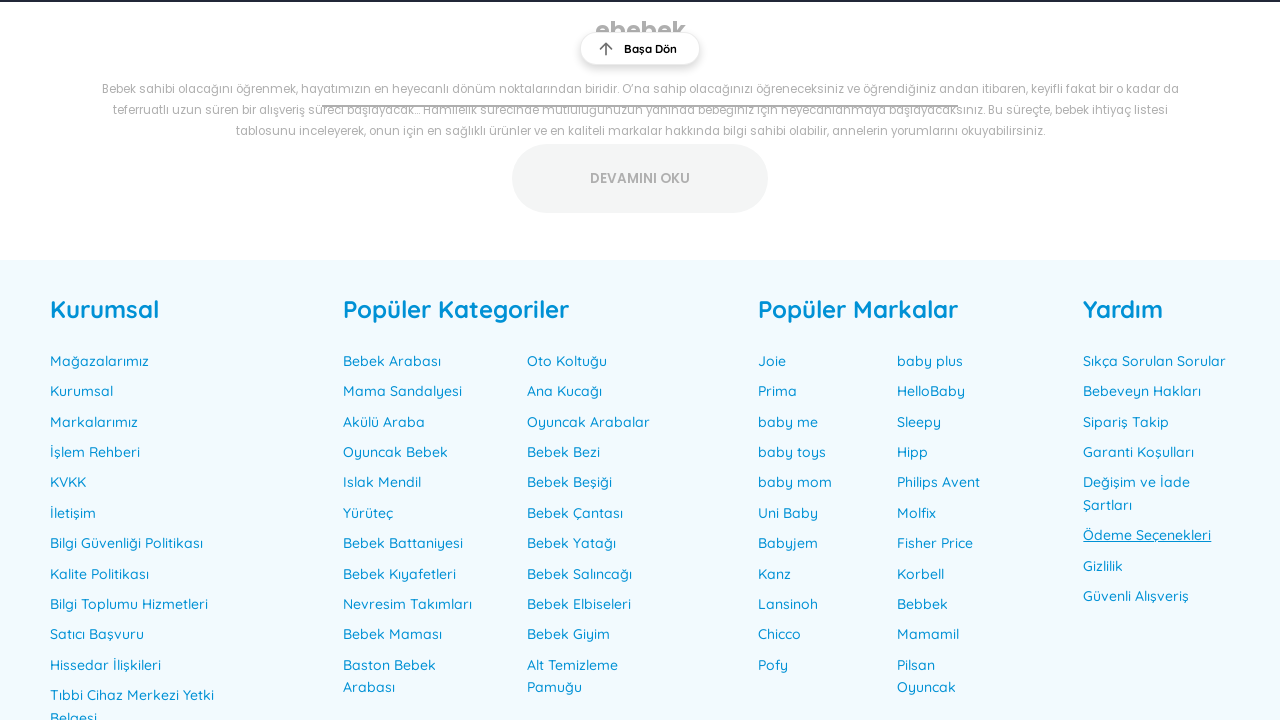

Retrieved text from footer link 23: 'Gizlilik'
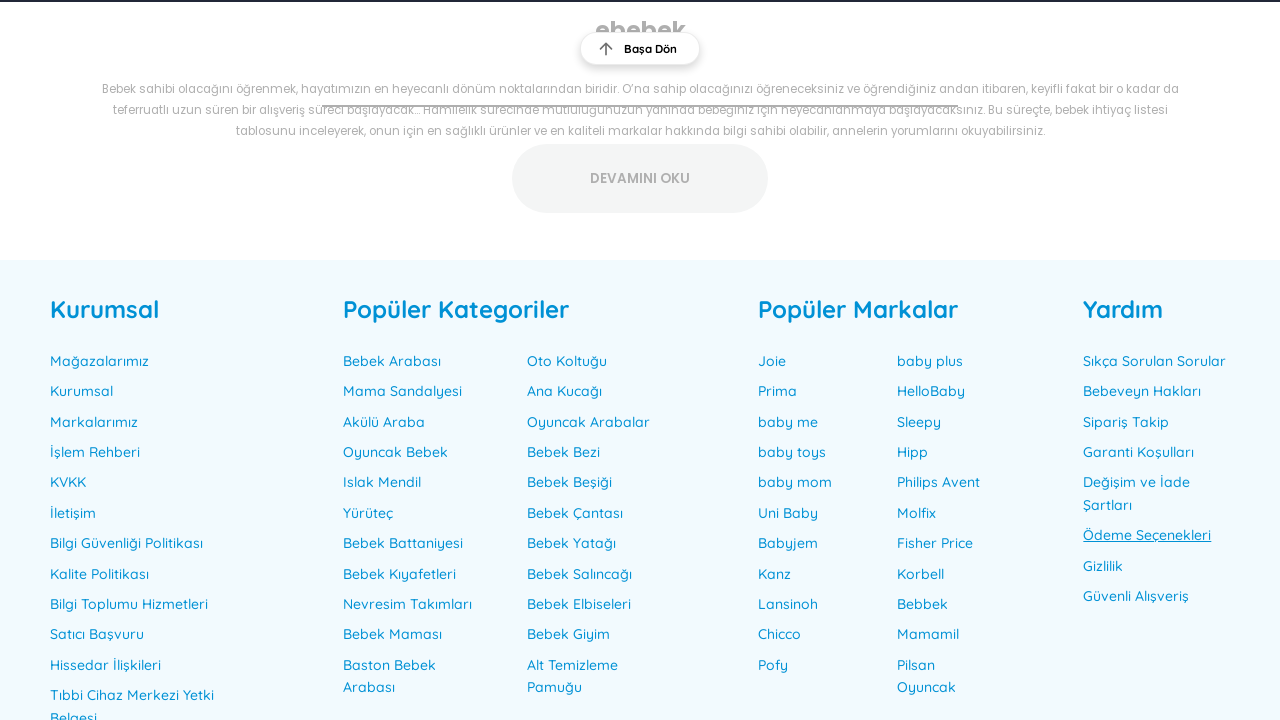

Opened footer link 'Gizlilik' in new tab using Ctrl+Click at (1103, 566) on .row-gap-8 >> a >> nth=22
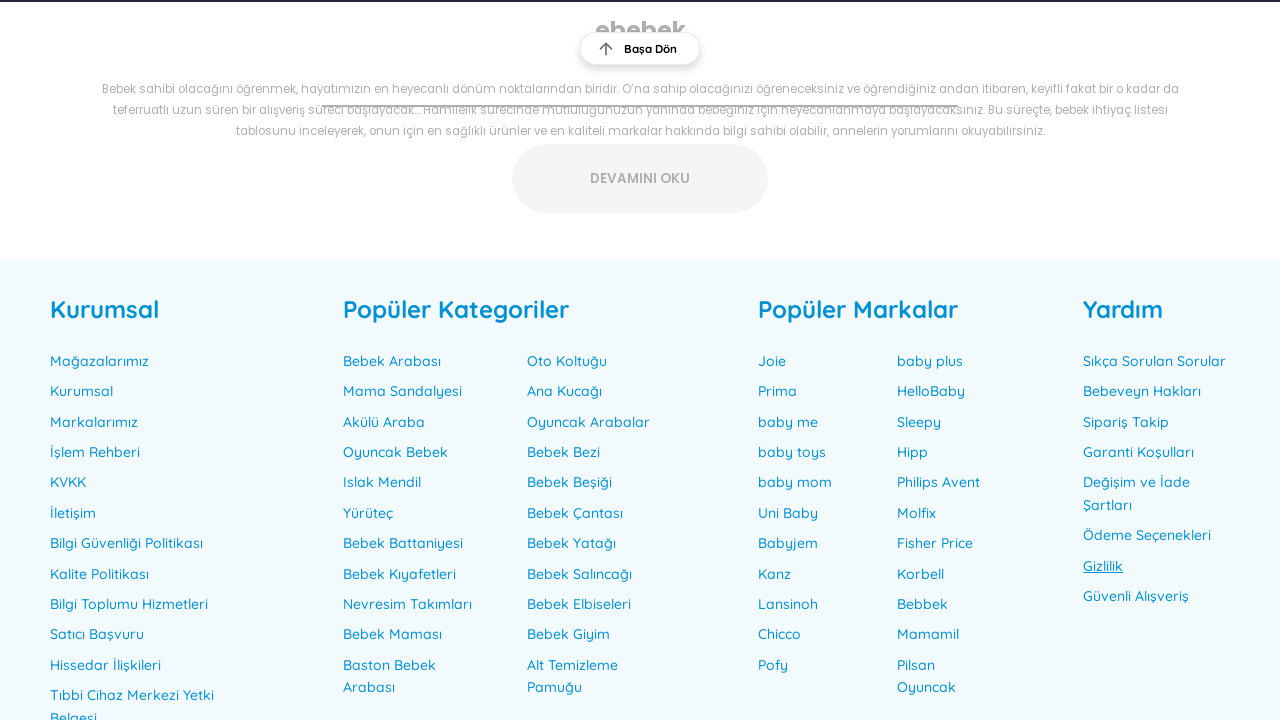

New tab with 'Gizlilik' finished loading
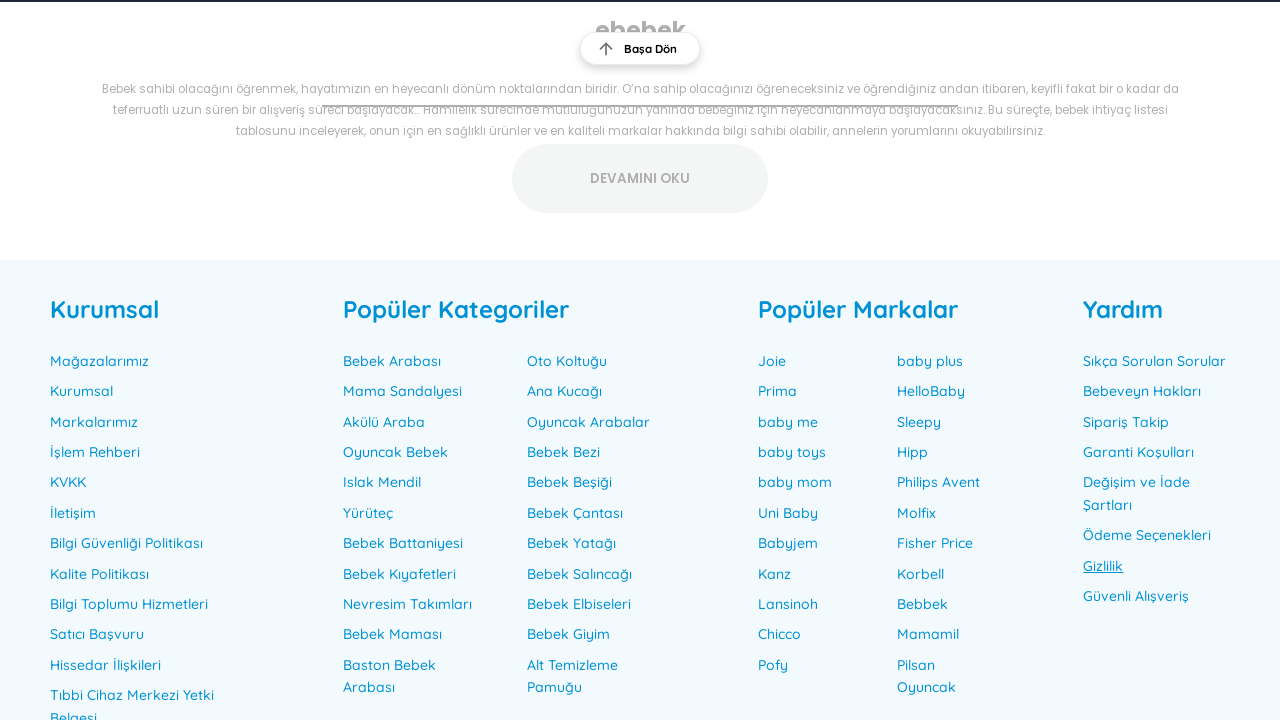

Retrieved text from footer link 24: 'Güvenli Alışveriş'
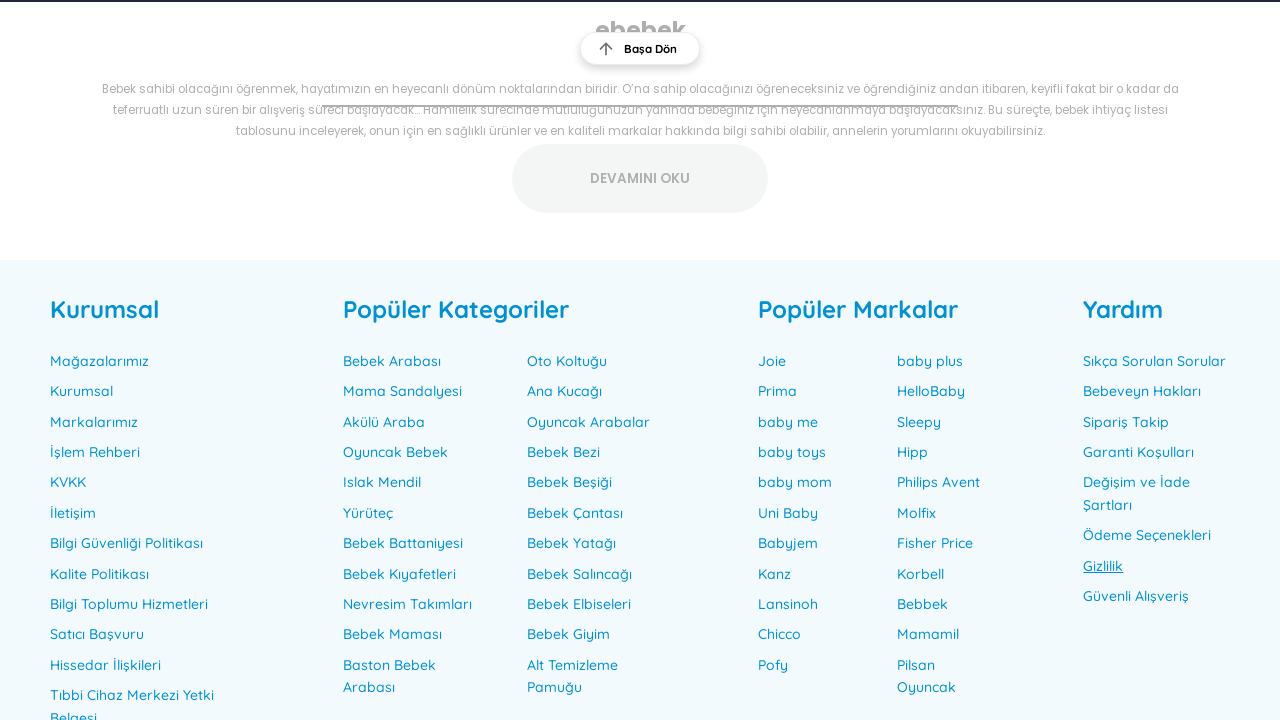

Opened footer link 'Güvenli Alışveriş' in new tab using Ctrl+Click at (1136, 596) on .row-gap-8 >> a >> nth=23
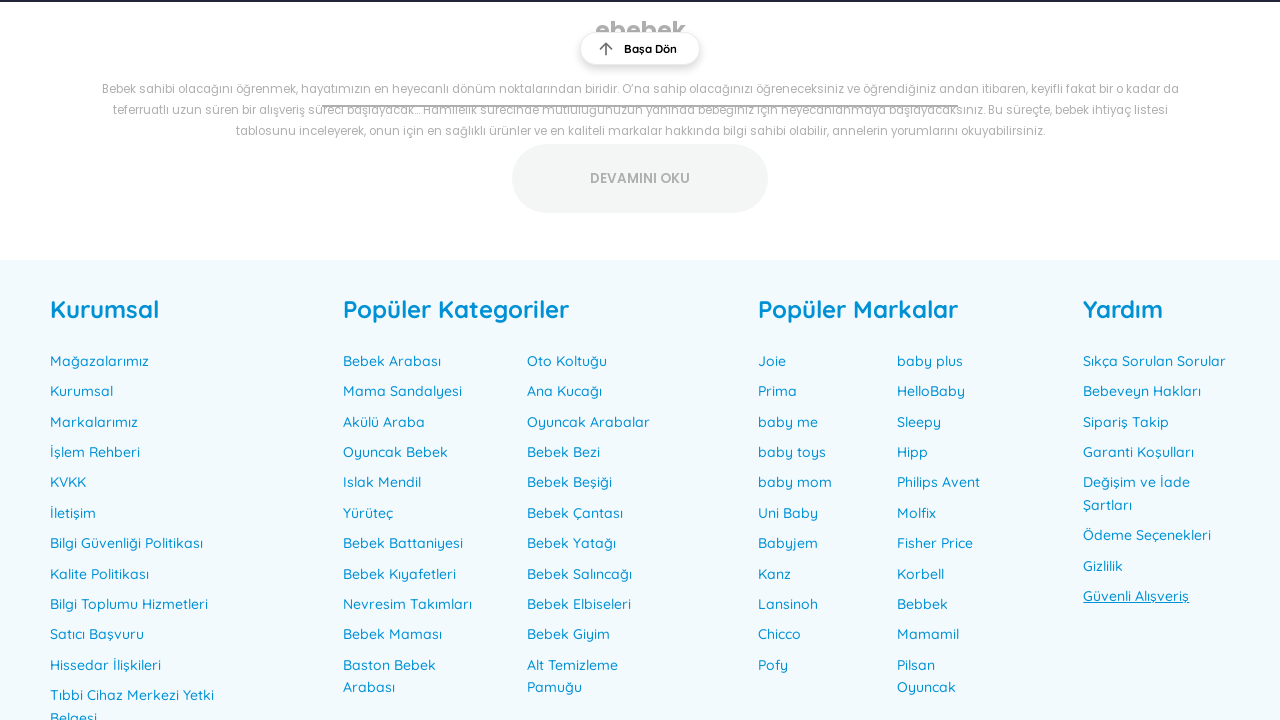

New tab with 'Güvenli Alışveriş' finished loading
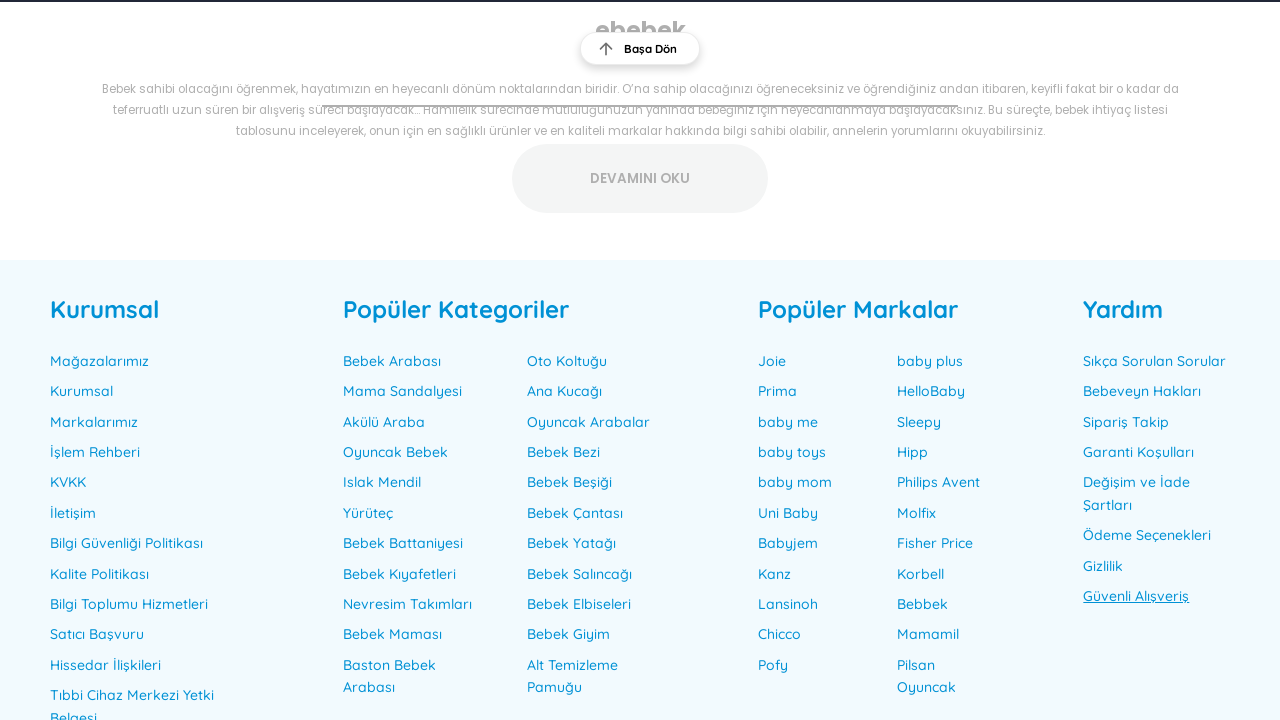

Retrieved all open pages/tabs - total count: 25
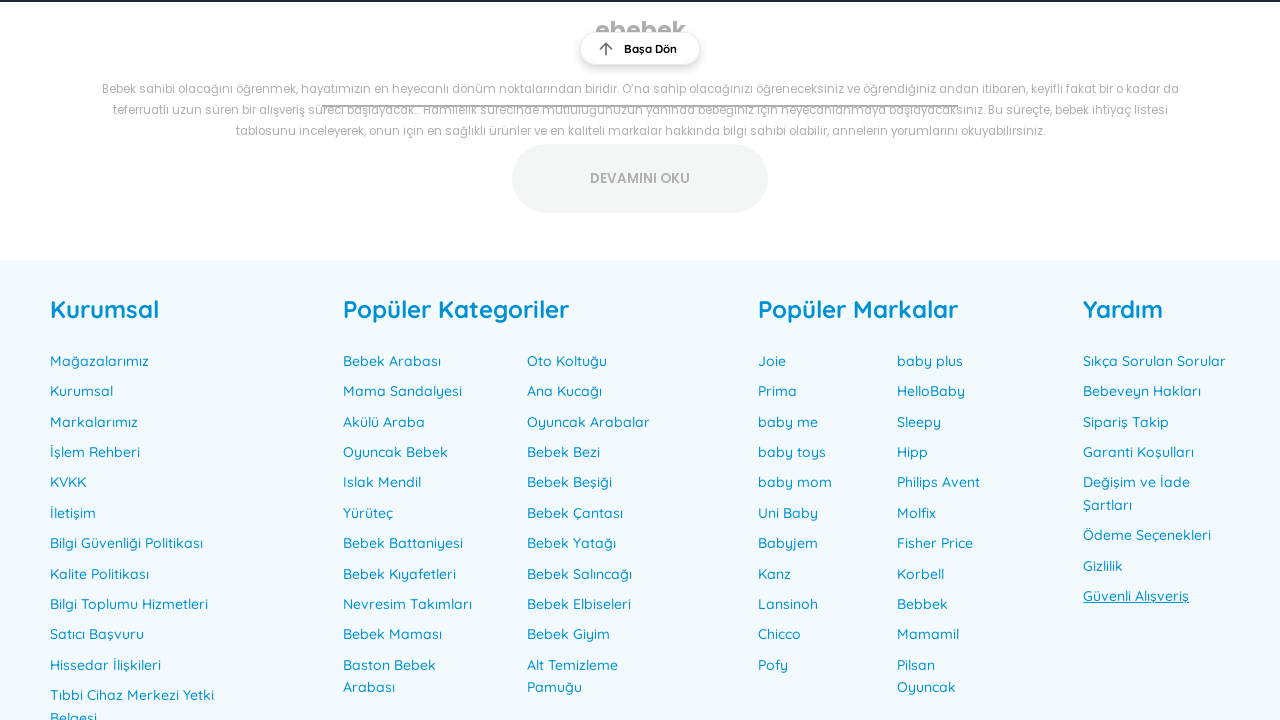

Verified open tab with title: 'ebebek | Anne ve Bebek Ürünleri - Bebek Mağazaları'
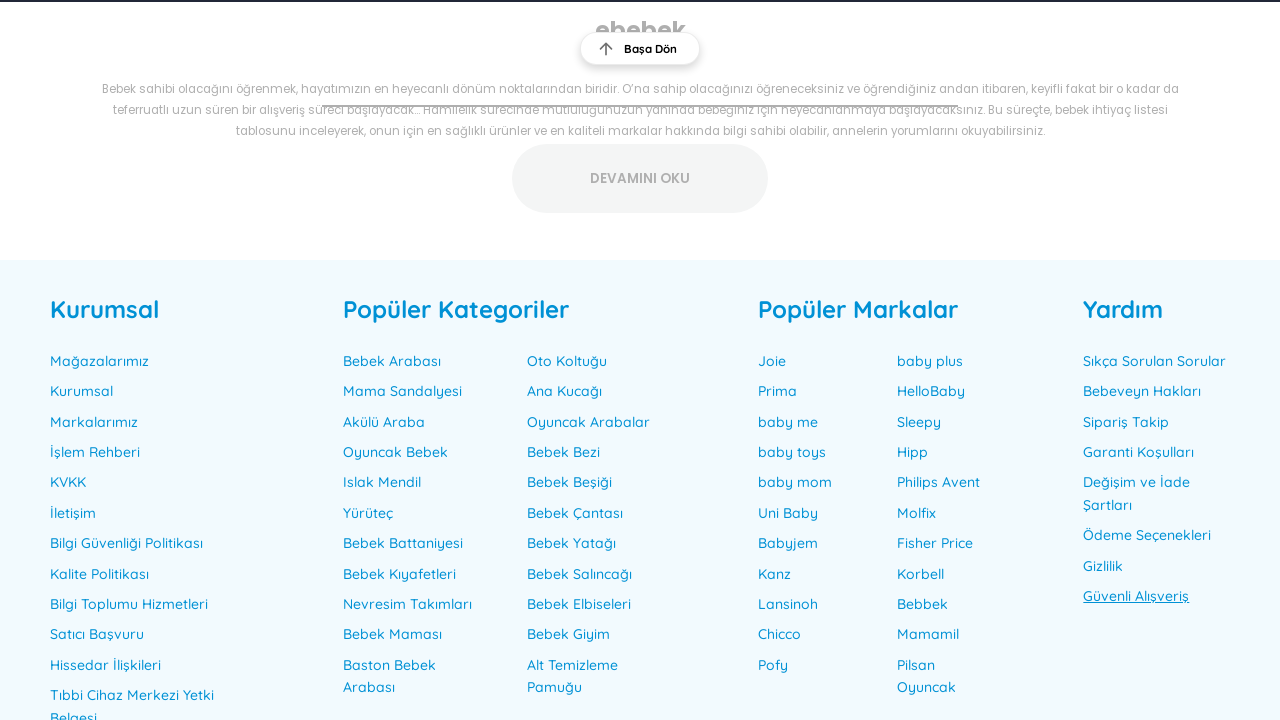

Verified open tab with title: 'ebebek Mağazaları - ebebek'
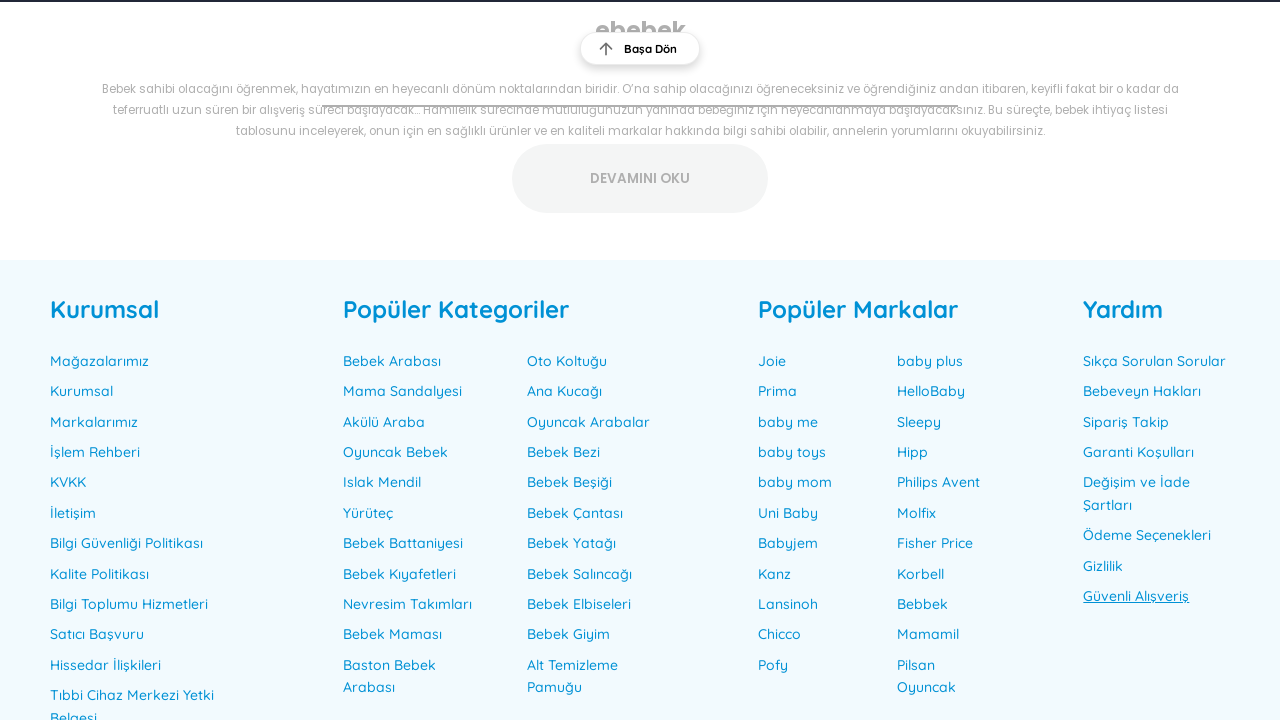

Verified open tab with title: 'İş Konseptimiz - ebebek'
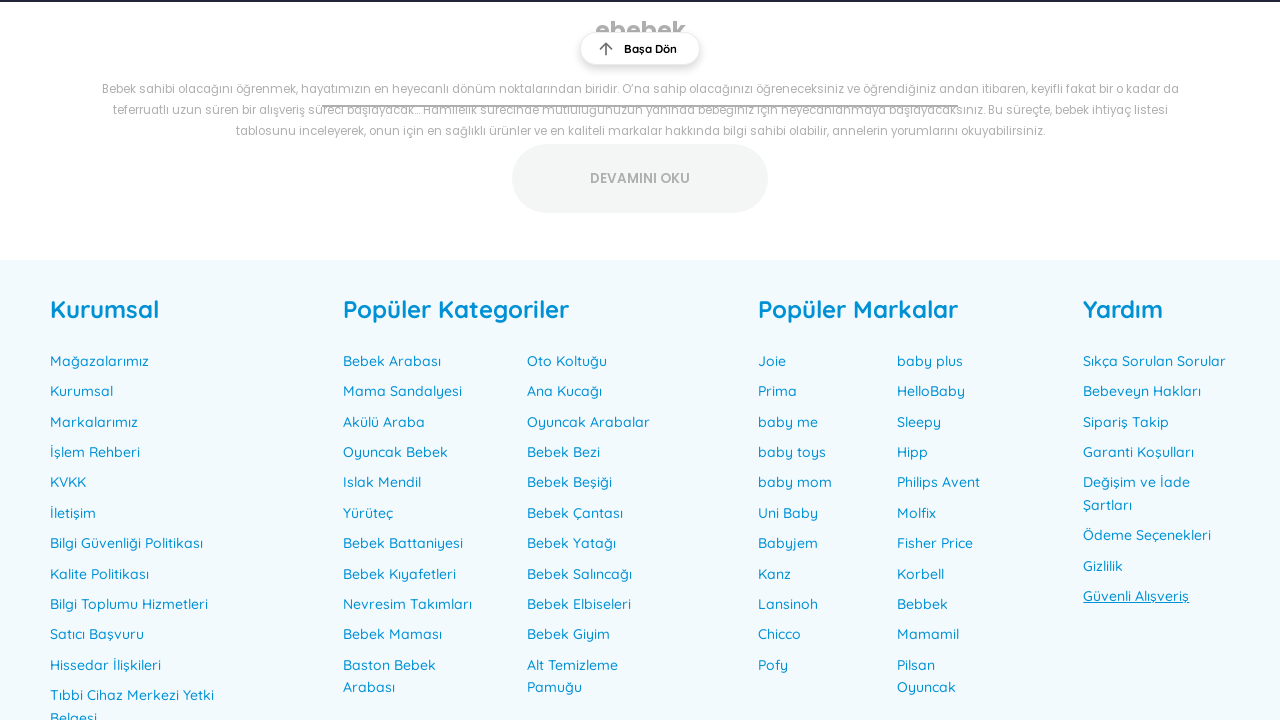

Verified open tab with title: 'En Popüler Bebek Markaları - ebebek'
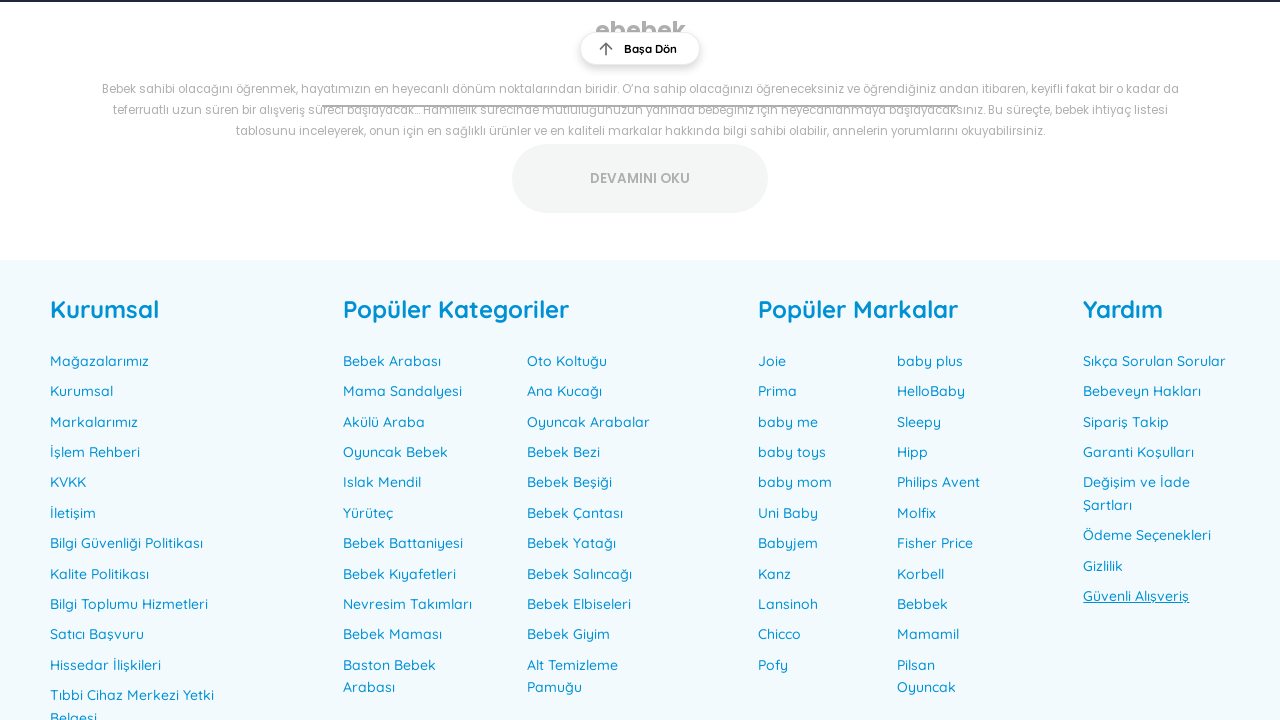

Verified open tab with title: 'İşlem Rehberi - ebebek'
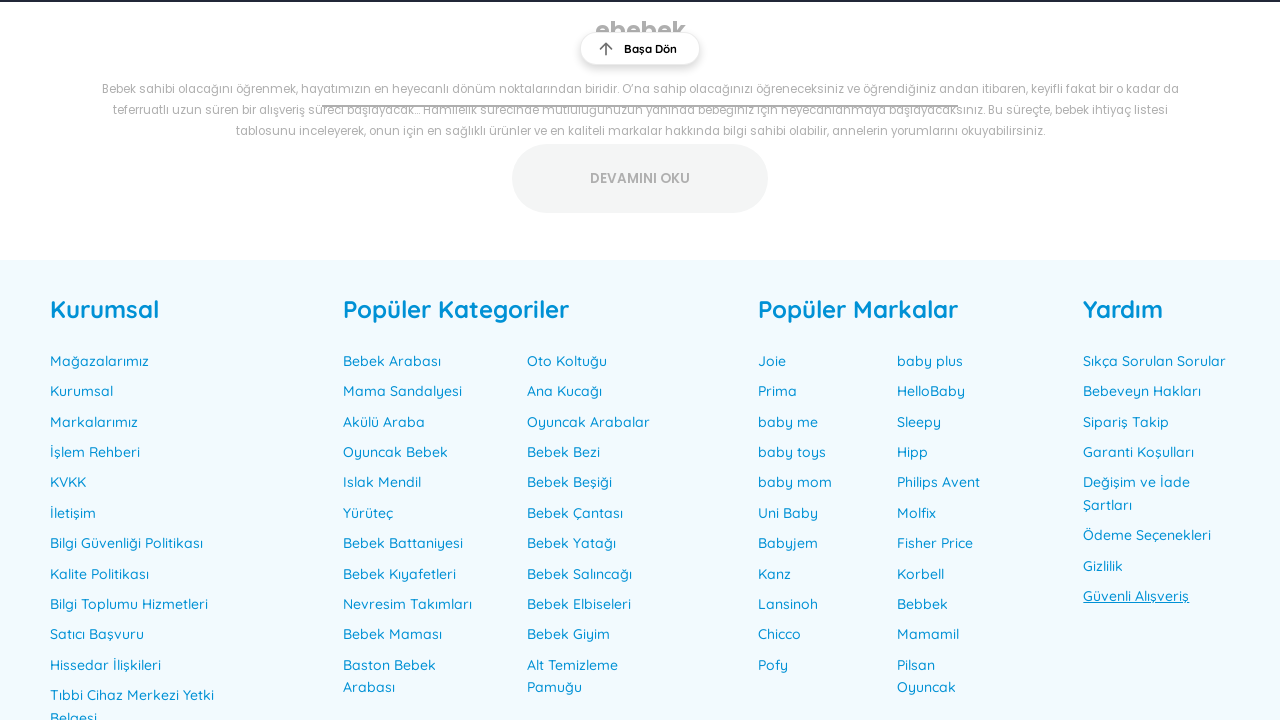

Verified open tab with title: 'ebebek Kişisel Veri Aydınlatma Metni - ebebek'
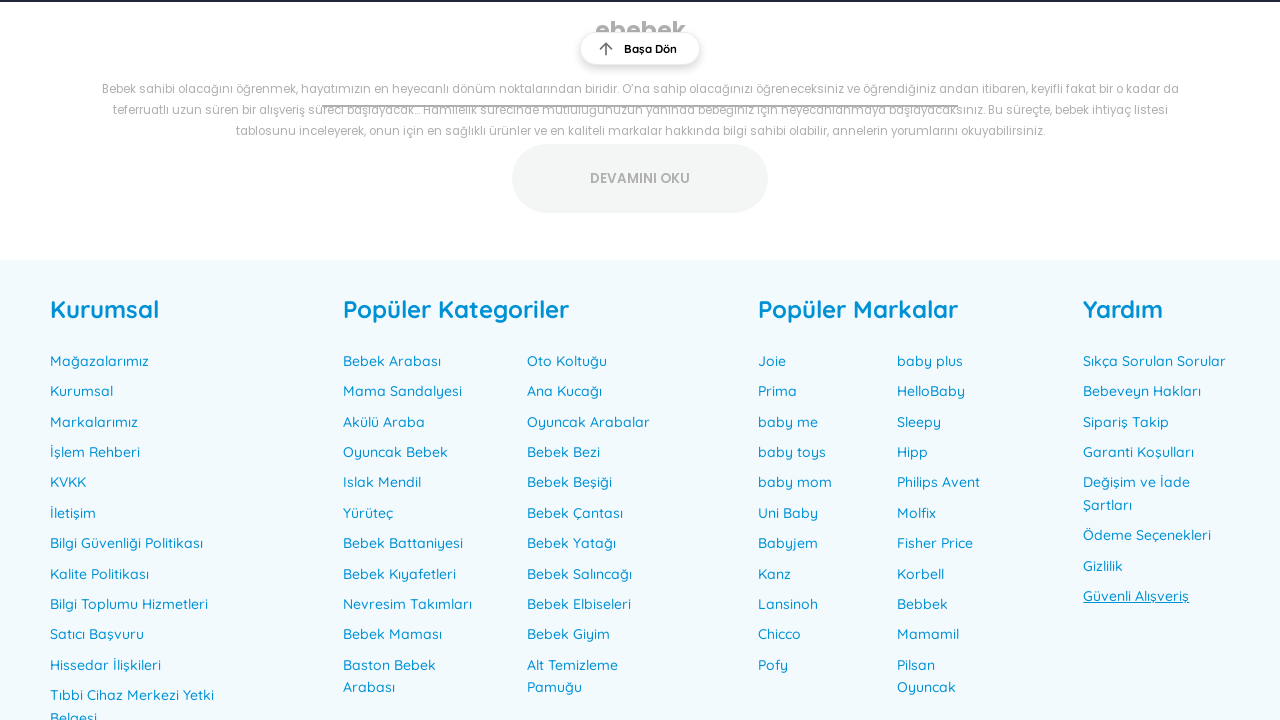

Verified open tab with title: 'Bize Ulaşın - 0216 325 11 11 - Çağrı merkezimiz haftanın 7 günü 09.00 – 00.00 arası hizmet vermektedir.'
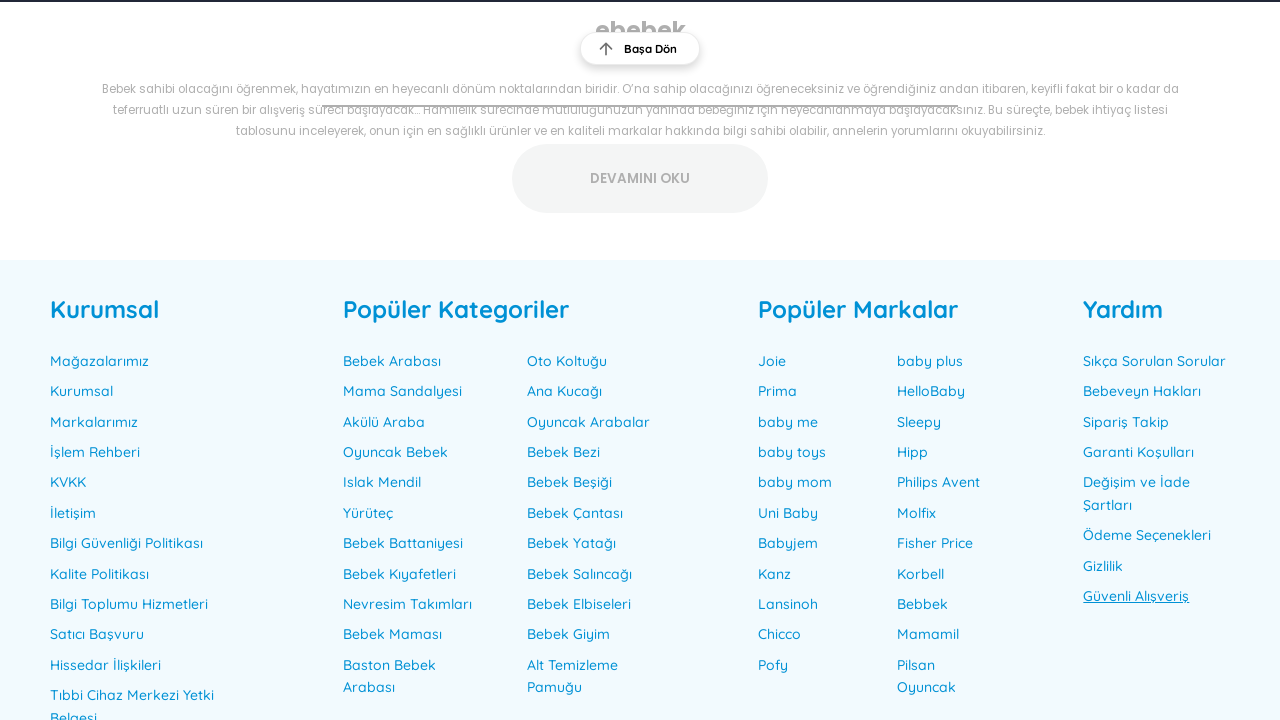

Verified open tab with title: 'Bilgi Güvenliği Politikası'
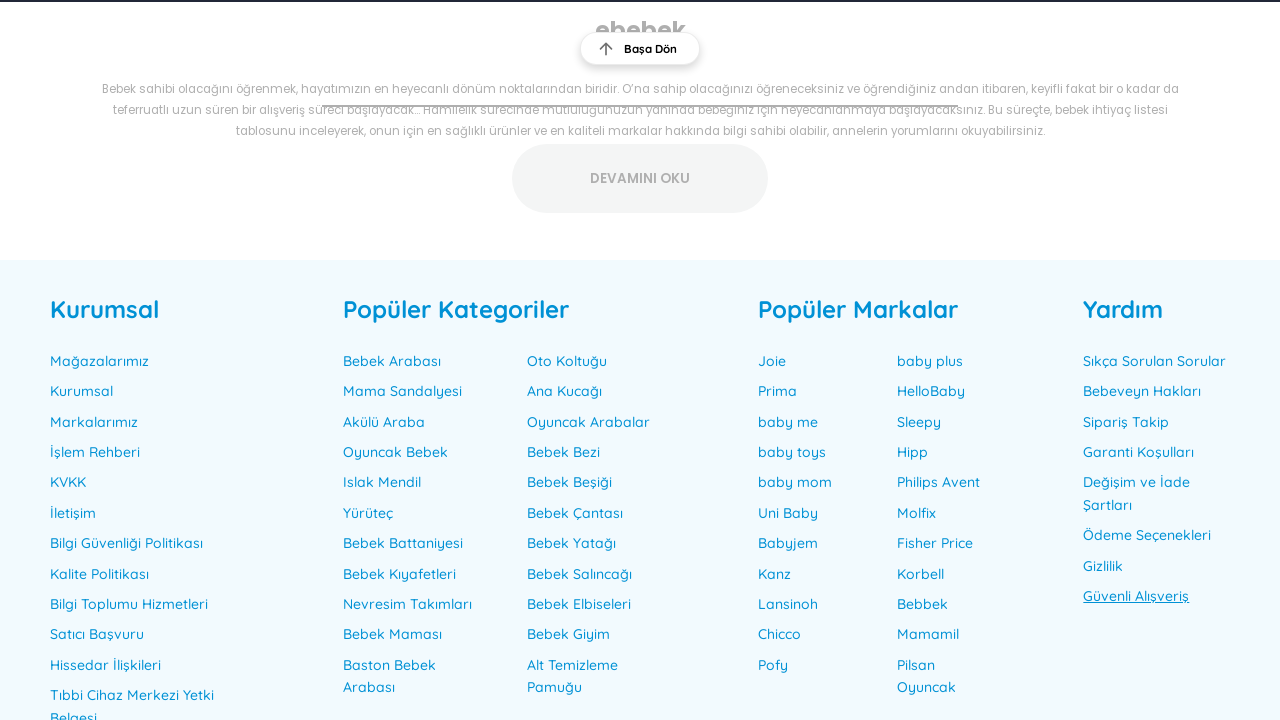

Verified open tab with title: 'Kalite Politikası'
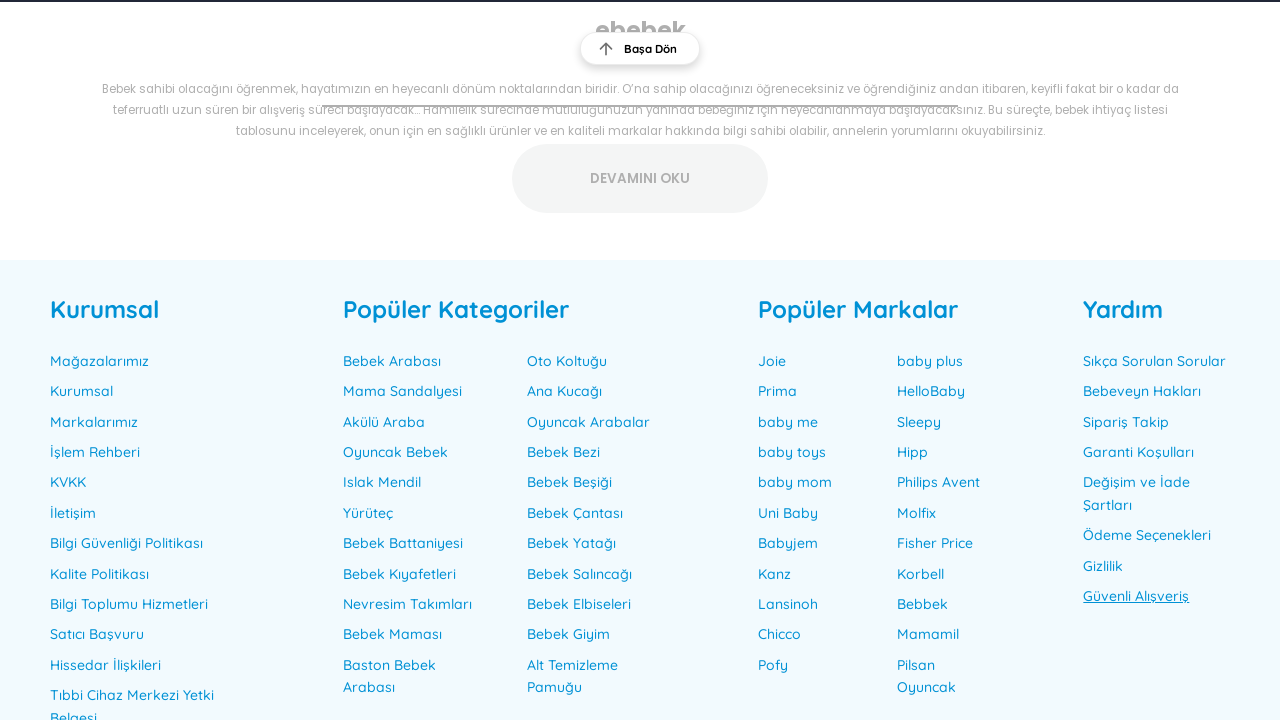

Verified open tab with title: ''
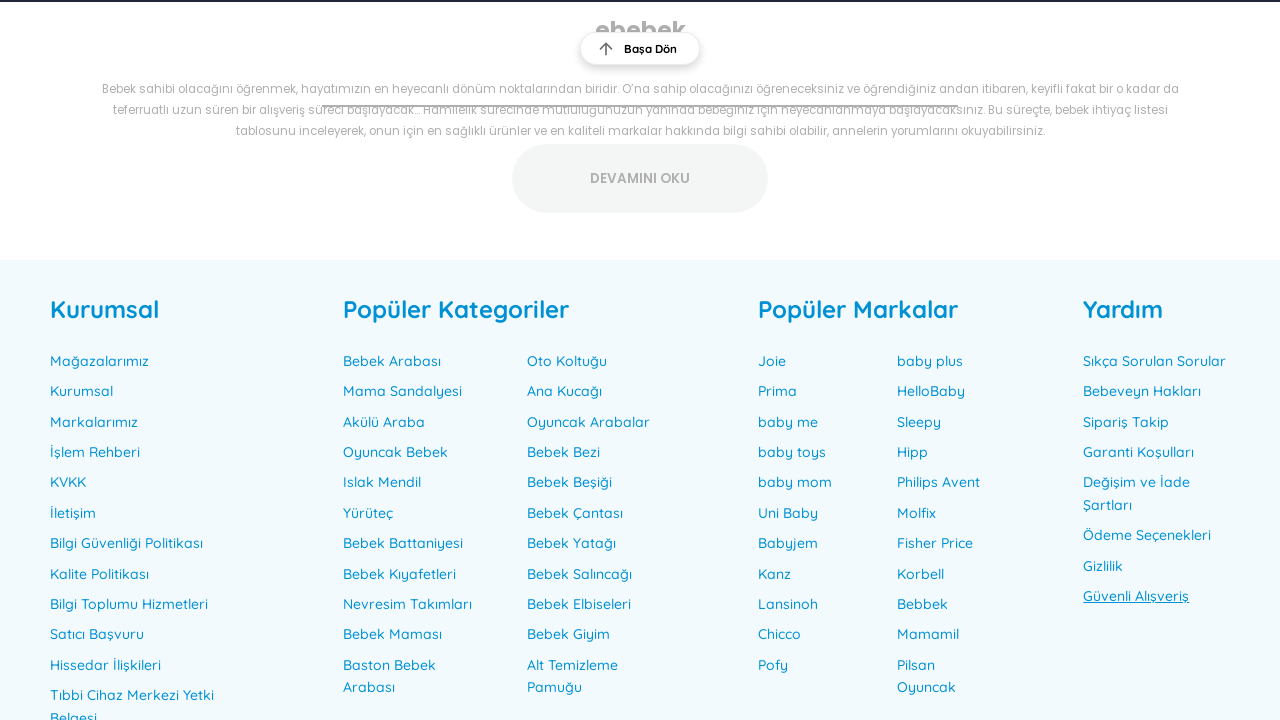

Verified open tab with title: 'Satıcı Başvuru Formu - ebebek'
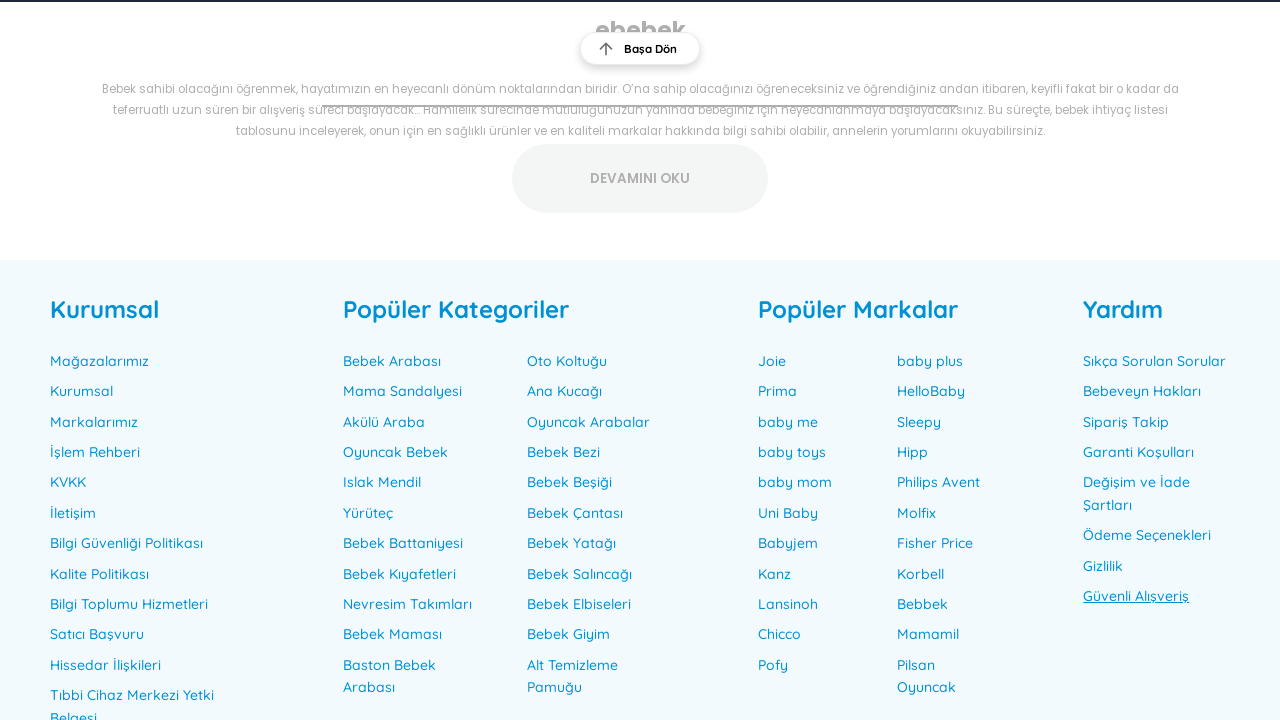

Verified open tab with title: ''
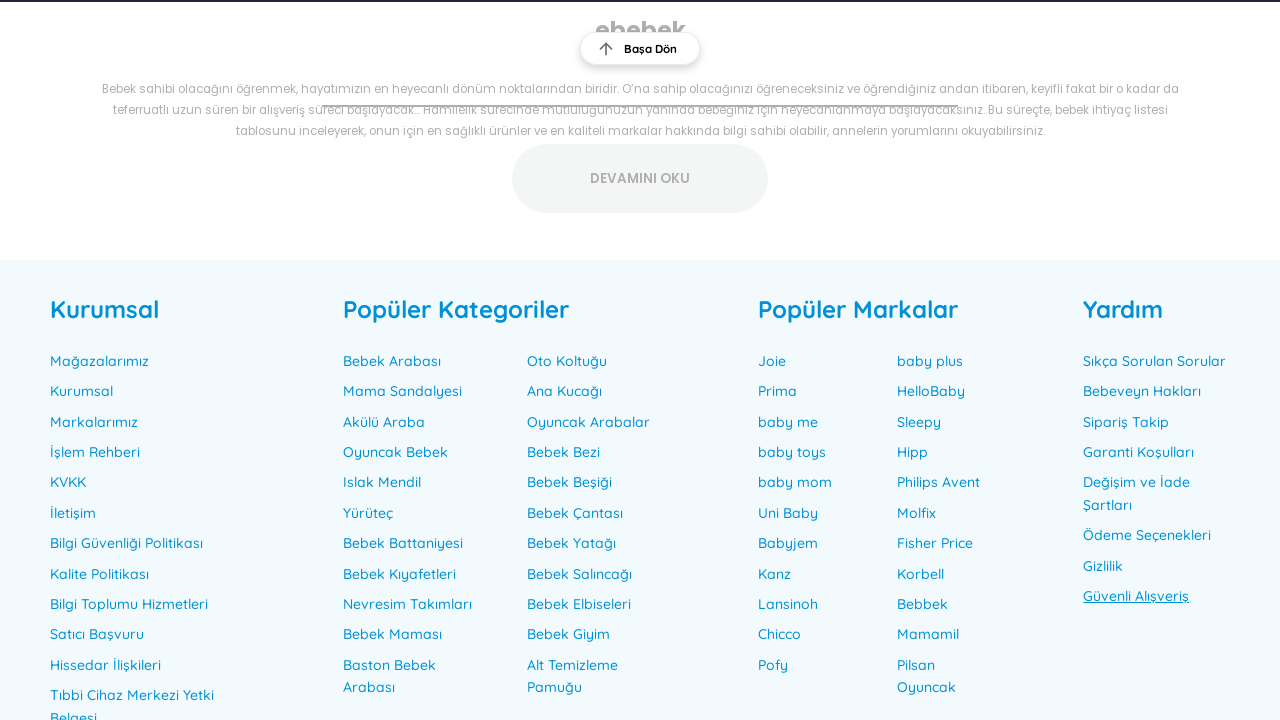

Verified open tab with title: 'TibbiCihaz.jpg (1162×1600)'
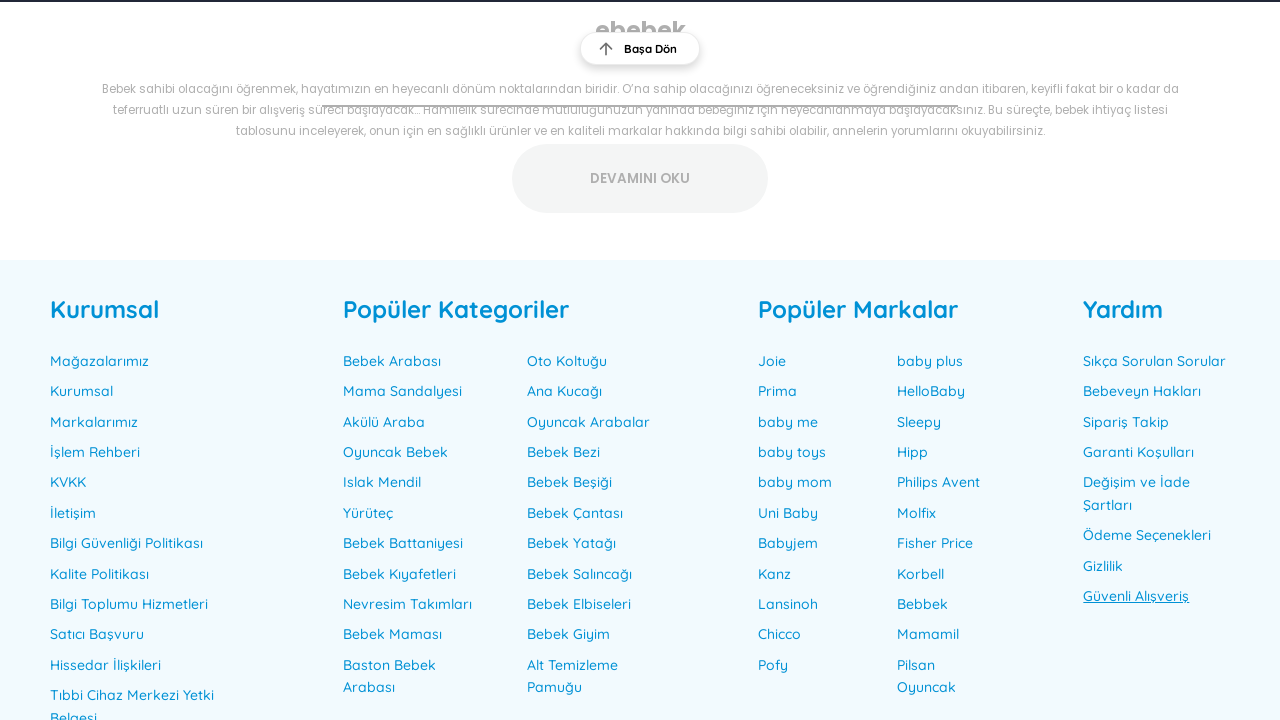

Verified open tab with title: 'Geri Çağırma Duyurusu'
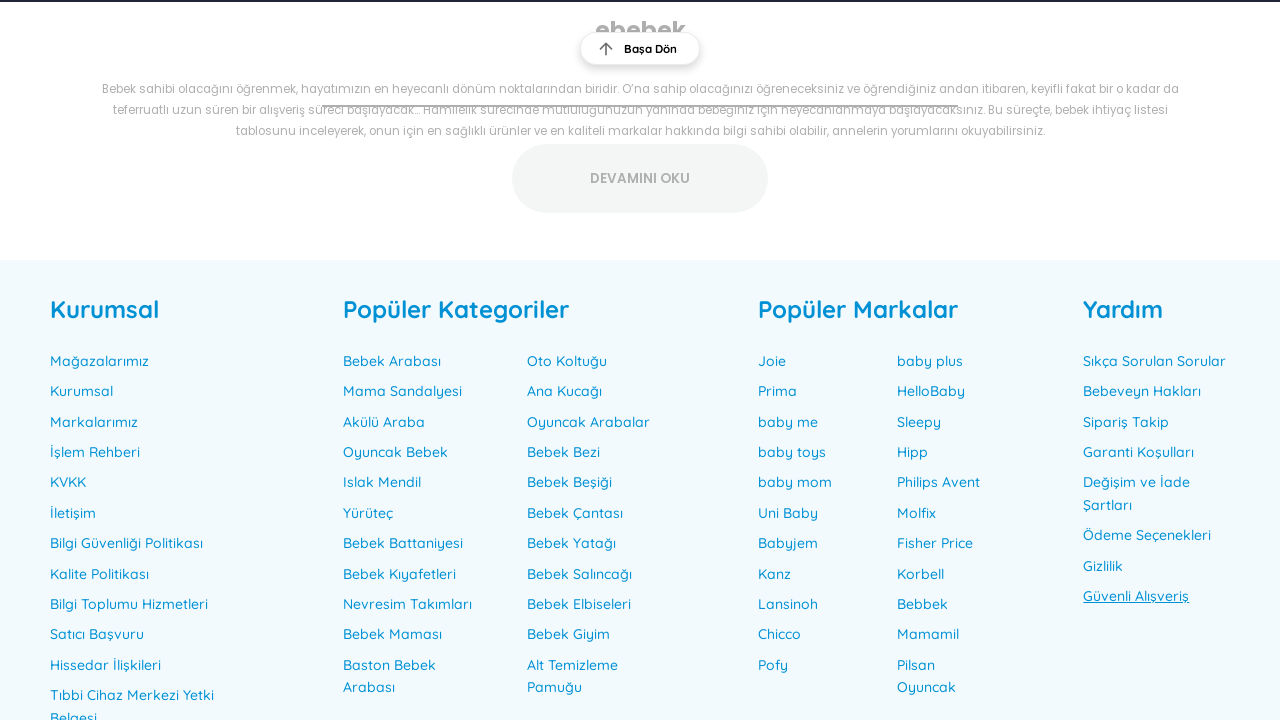

Verified open tab with title: 'Bağımsız Denetçi'
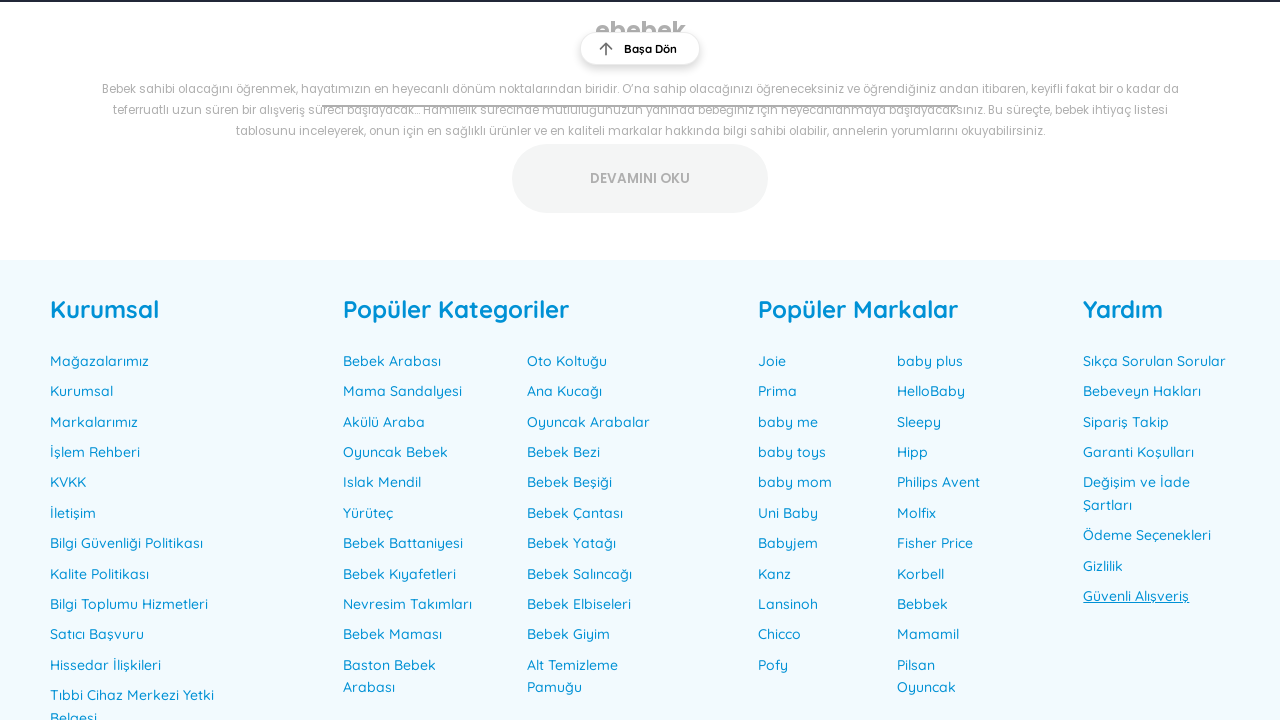

Verified open tab with title: 'ebebek | Award Winning Best Products for Babies, Kids & Parenting'
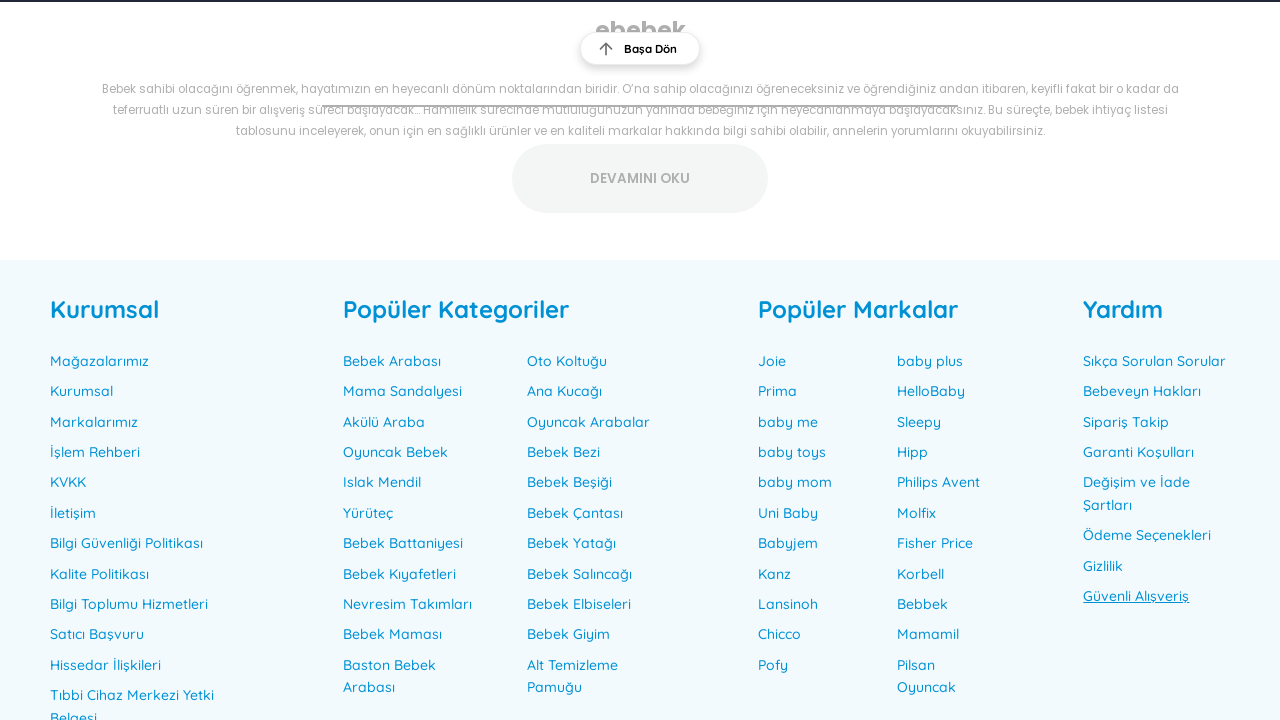

Verified open tab with title: 'İçerik Veri Belgesi'
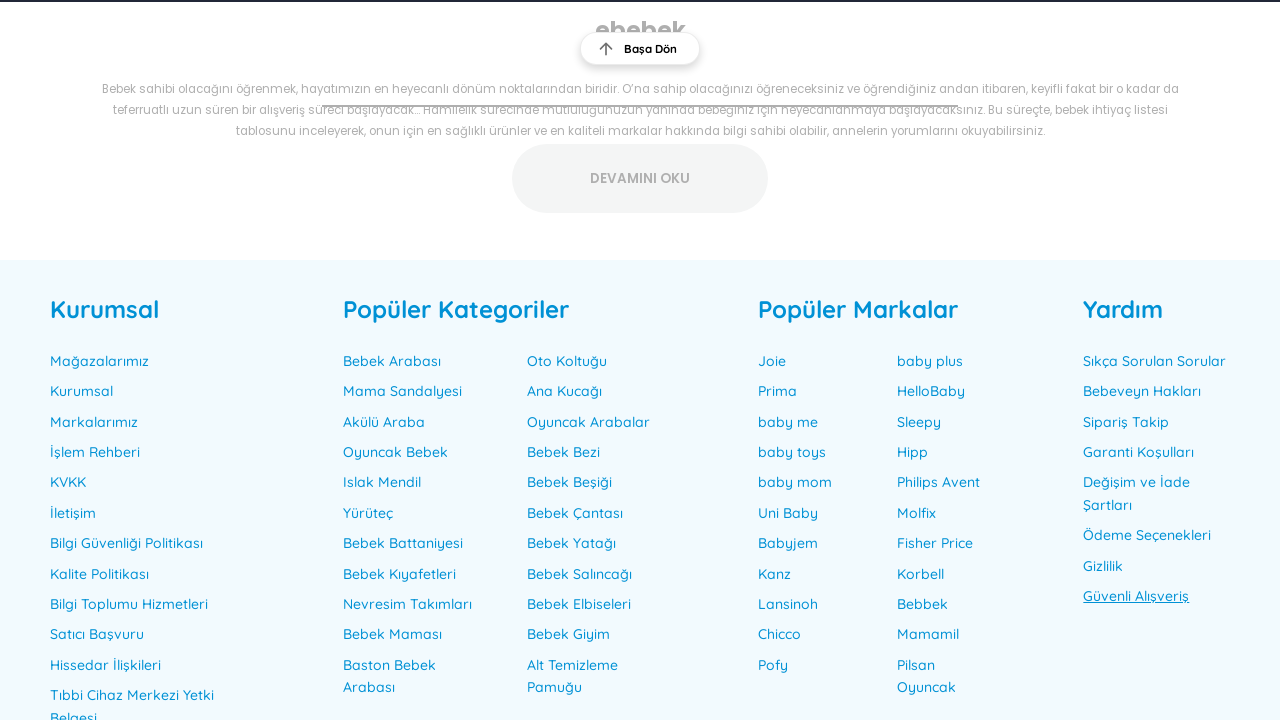

Verified open tab with title: 'Sıkça Sorulan Sorular - ebebek'
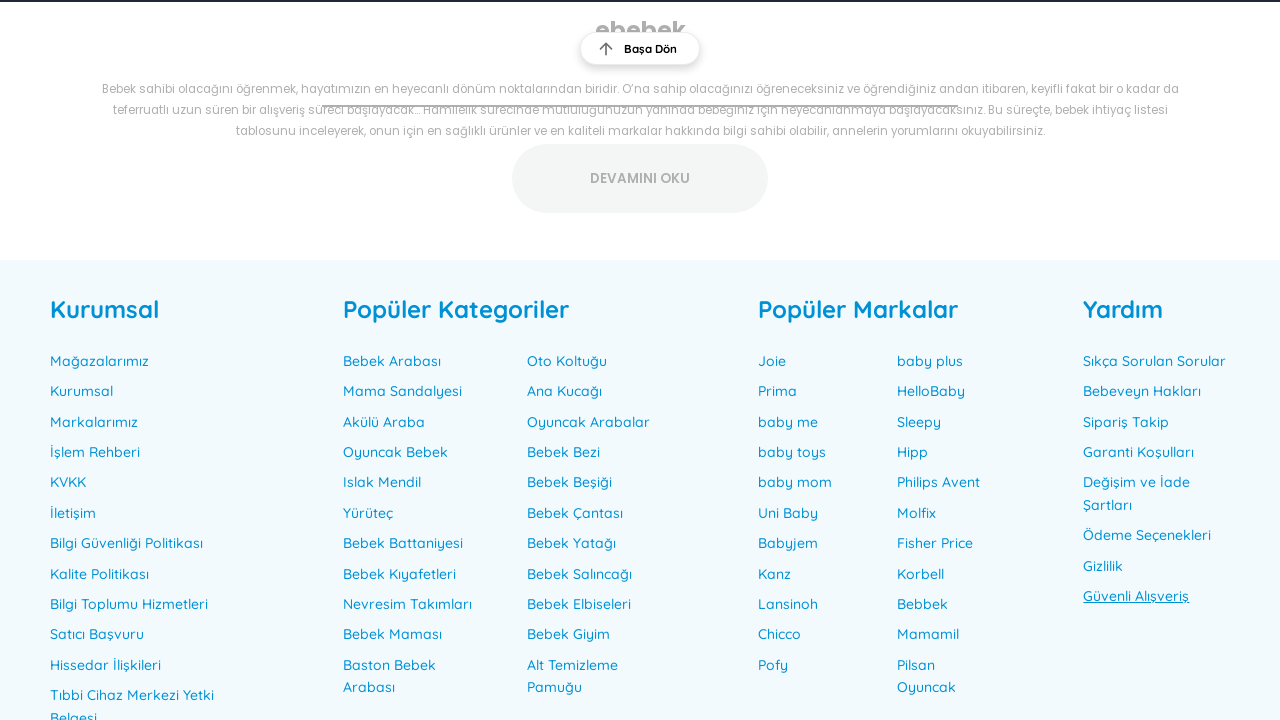

Verified open tab with title: 'Bebeveyn Hakları'
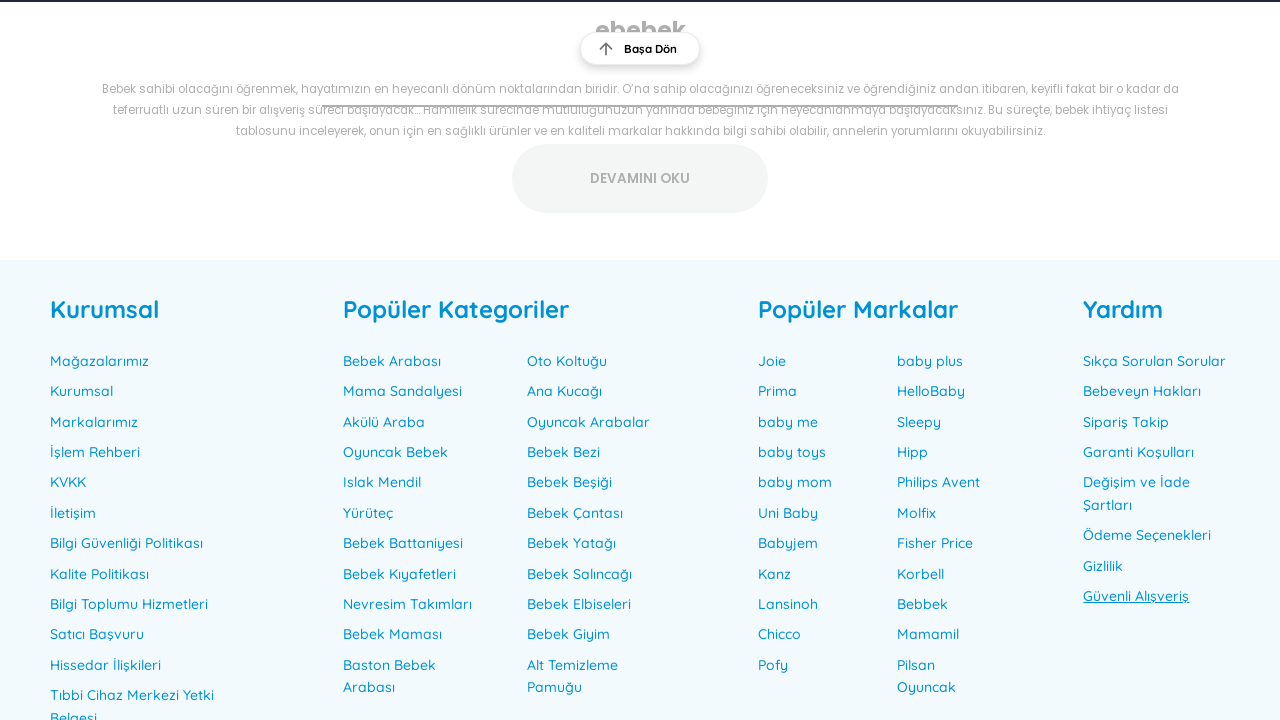

Verified open tab with title: ''
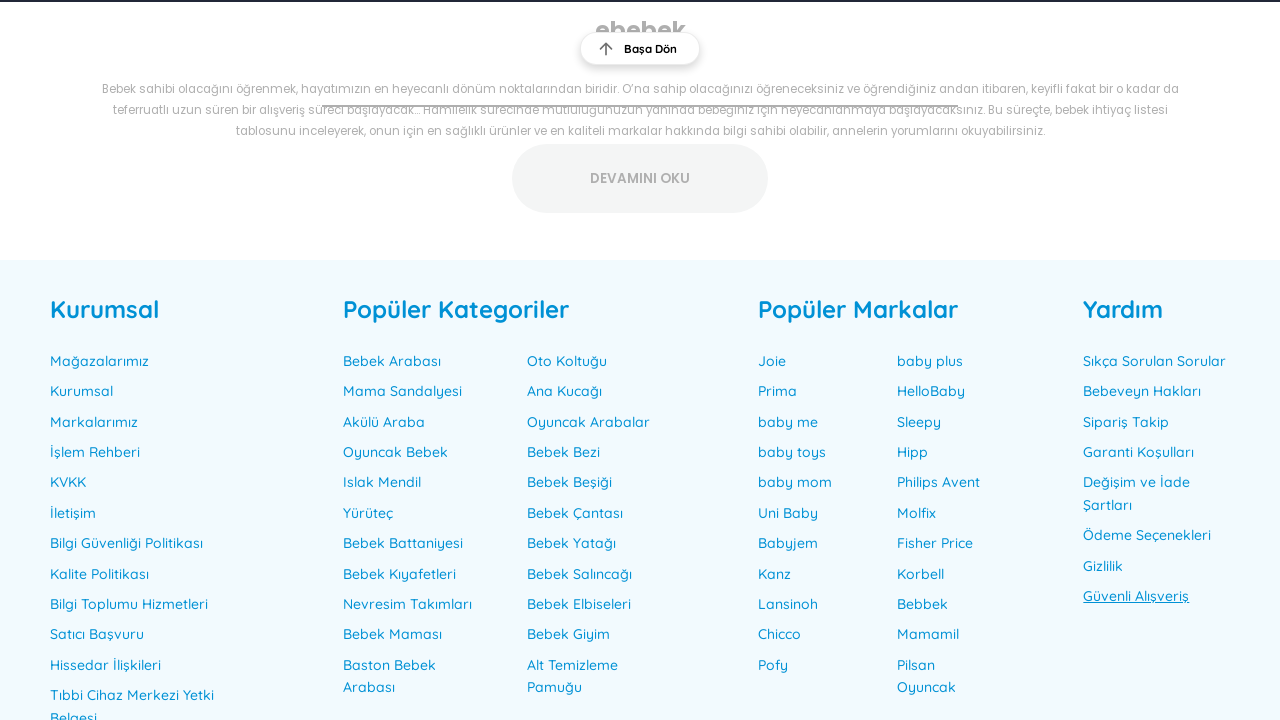

Verified open tab with title: 'Garanti Koşulları - ebebek'
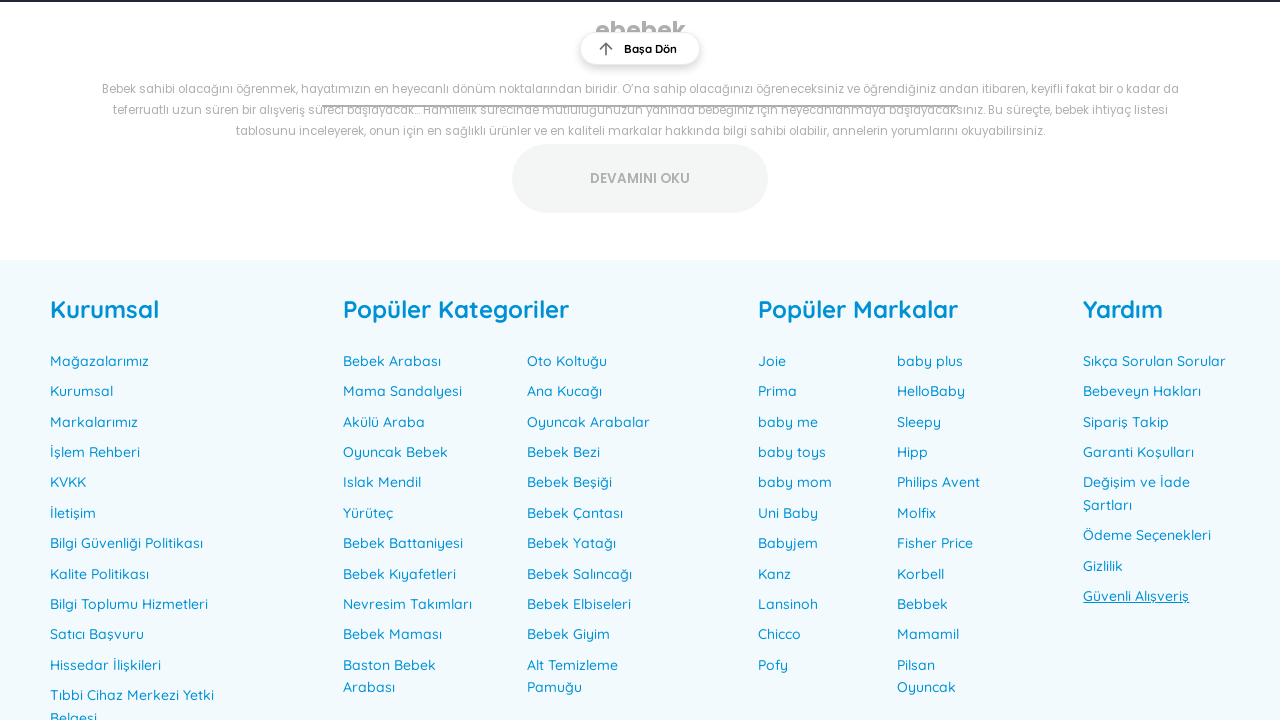

Verified open tab with title: 'Değişim ve iade Koşulları - ebebek'
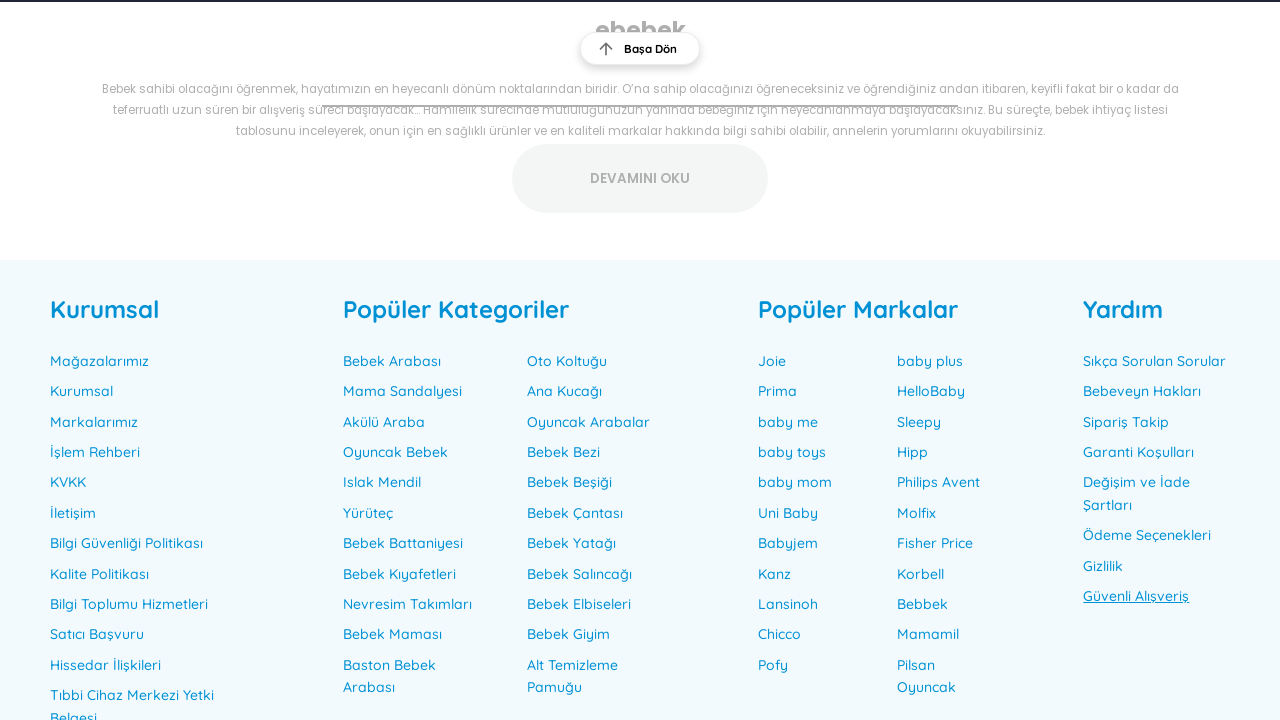

Verified open tab with title: 'Ödeme Seçenekleri - ebebek'
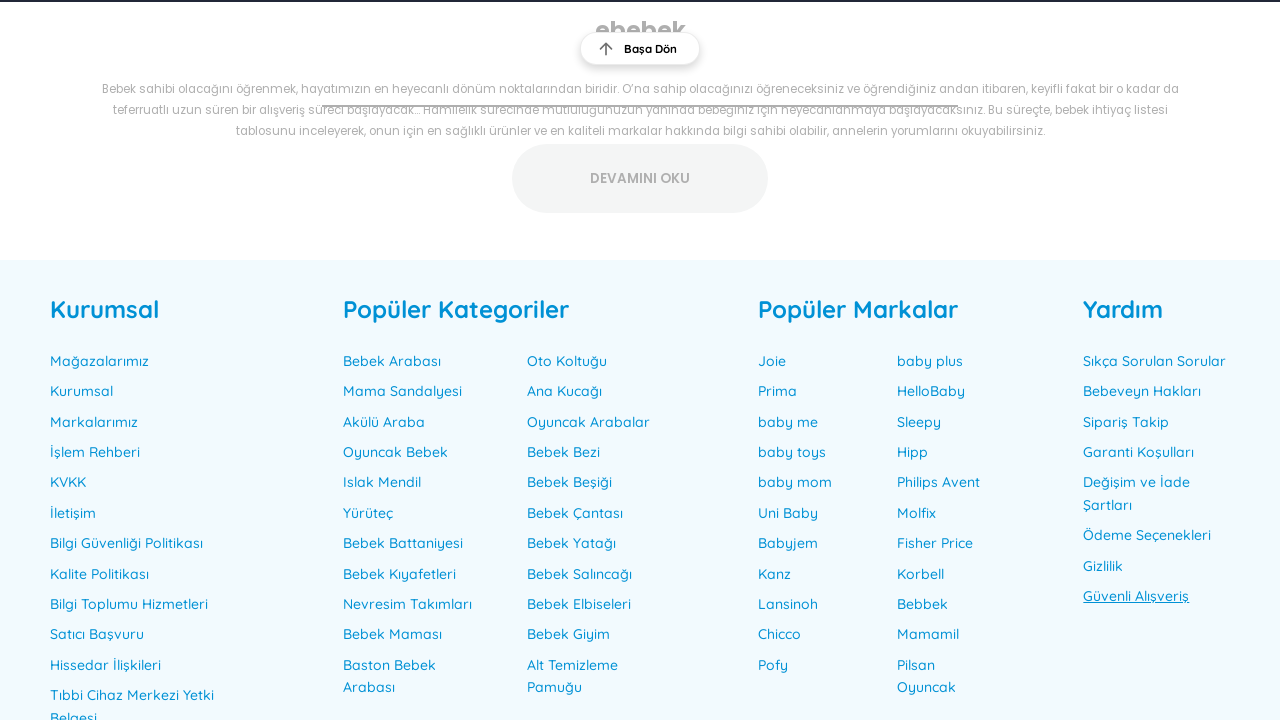

Verified open tab with title: 'Gizlilik - ebebek'
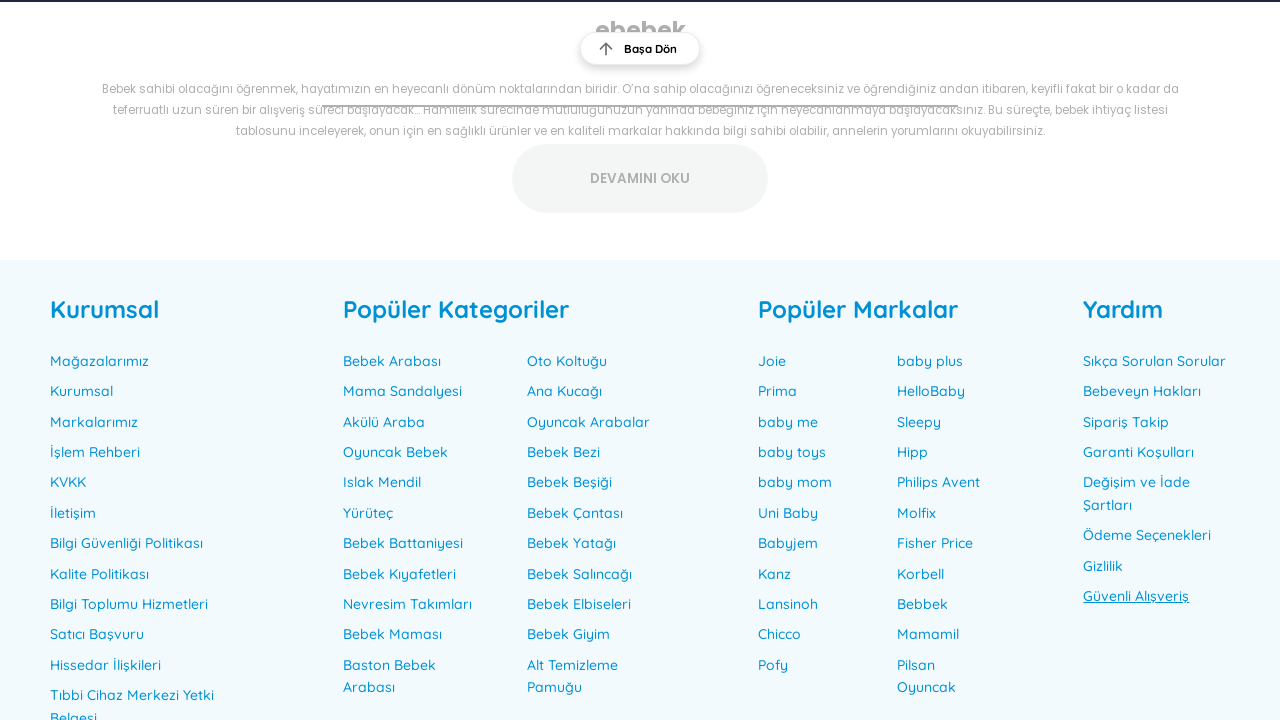

Verified open tab with title: 'Güvenli Alışveriş - ebebek'
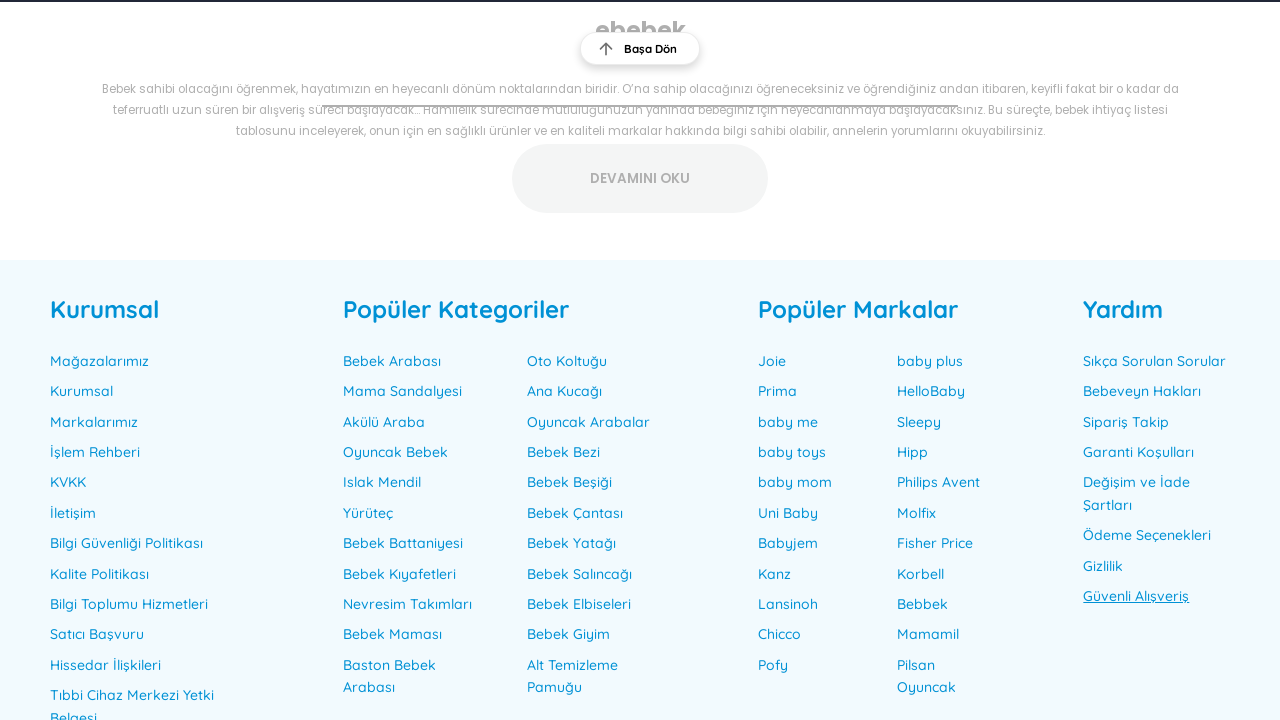

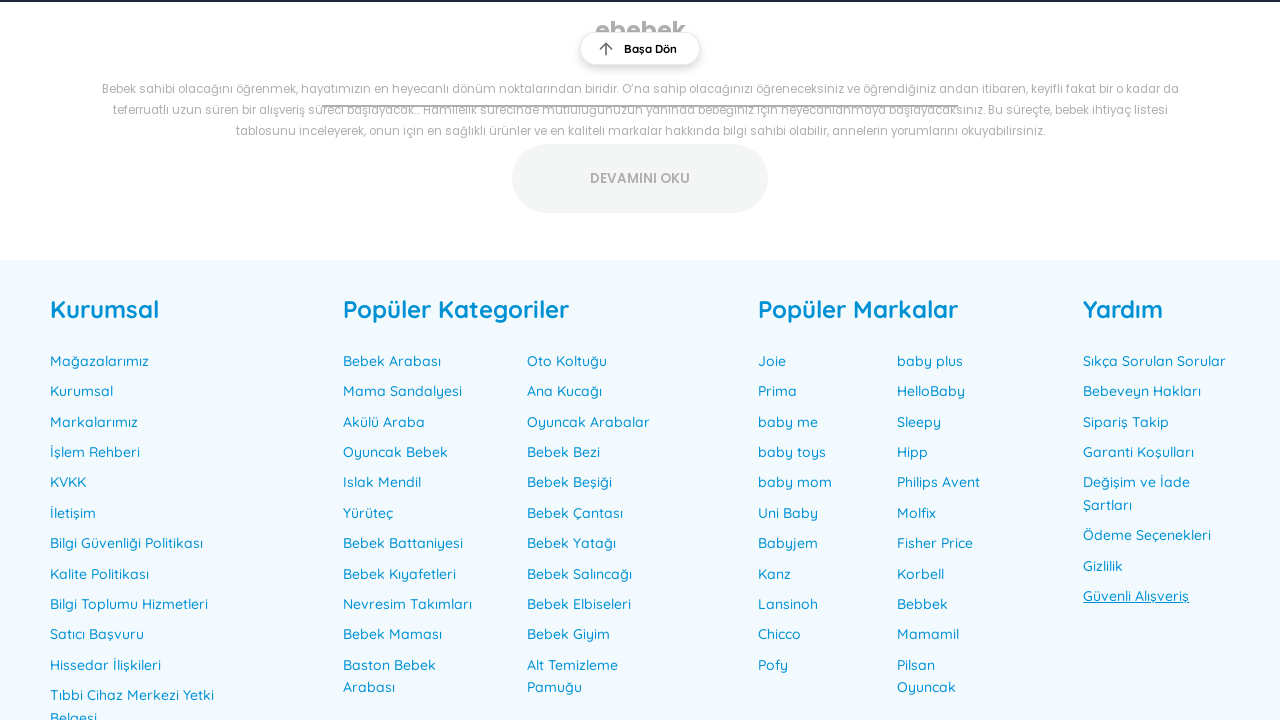